Tests filling out a large form by entering text into all text input fields and submitting the form via the submit button

Starting URL: http://suninjuly.github.io/huge_form.html

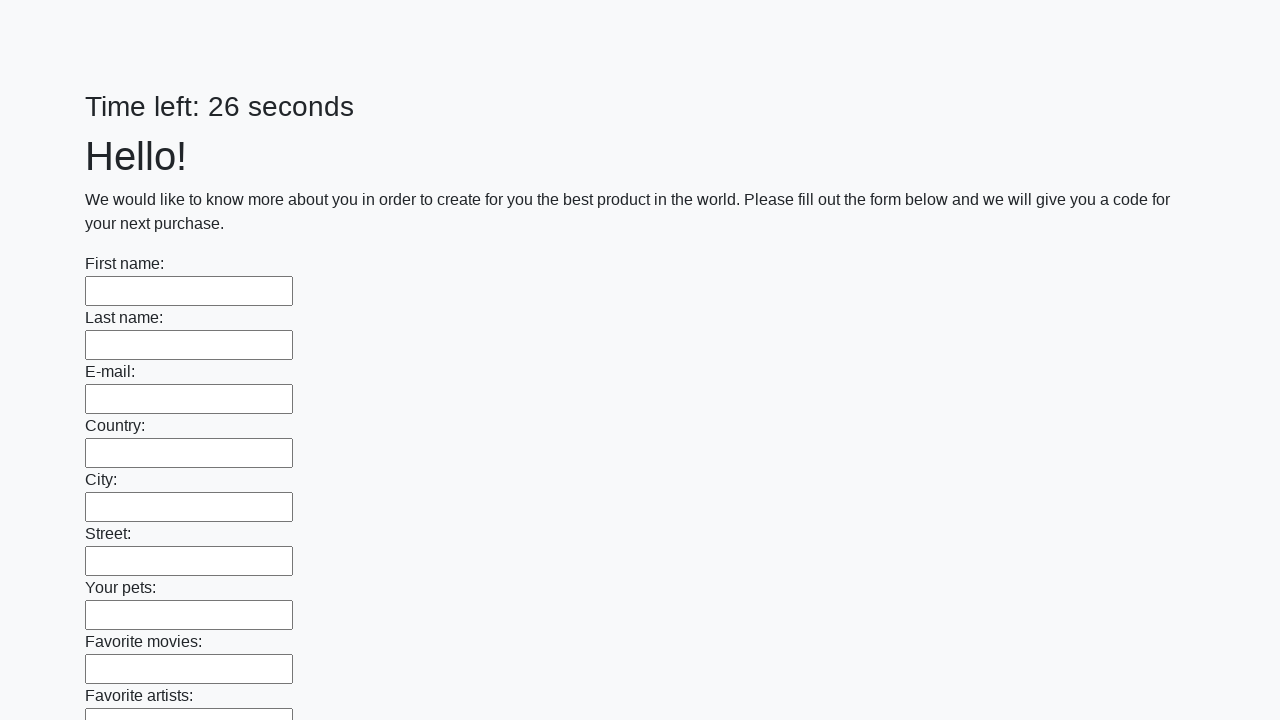

Navigated to huge form page
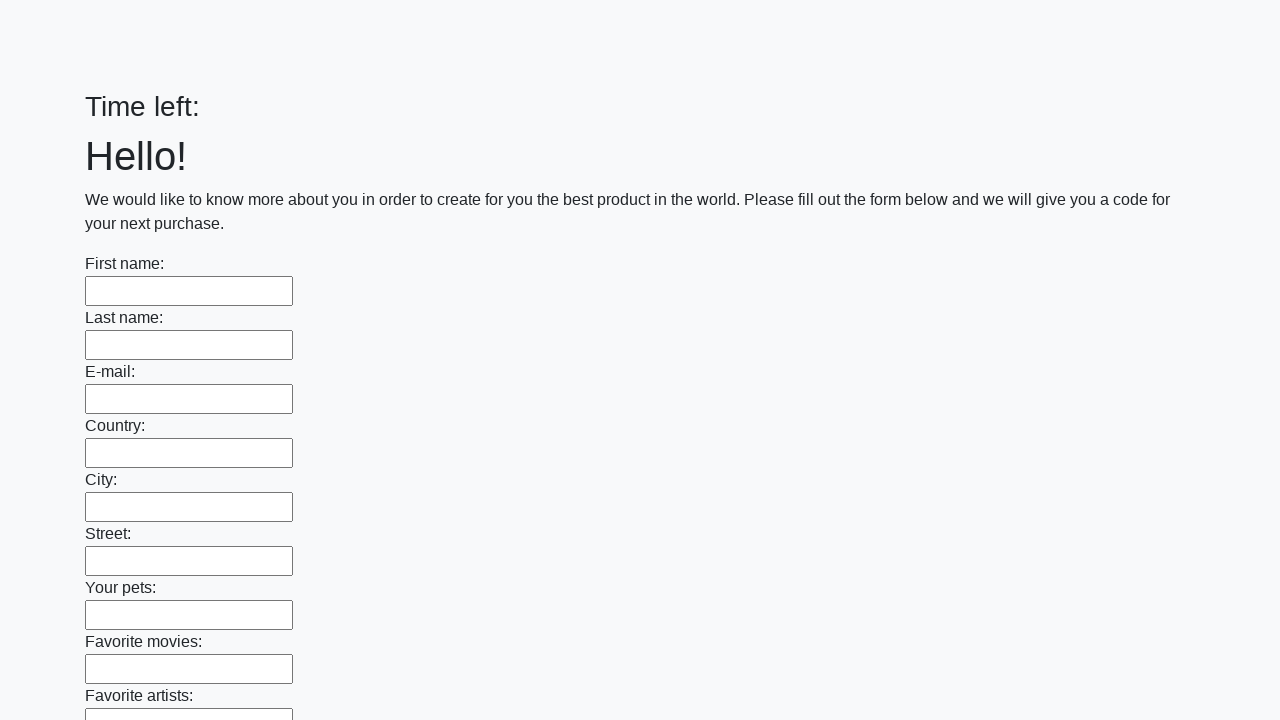

Filled a text input field with 'testvalue123' on [type='text'] >> nth=0
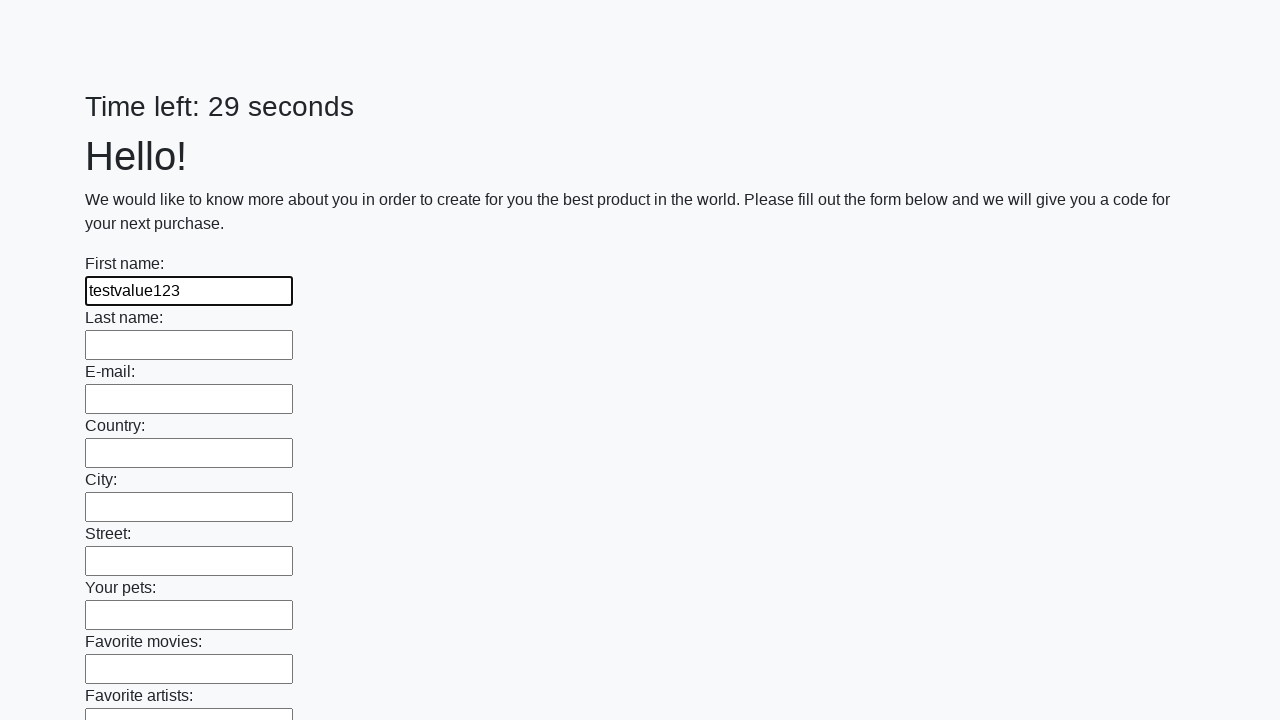

Filled a text input field with 'testvalue123' on [type='text'] >> nth=1
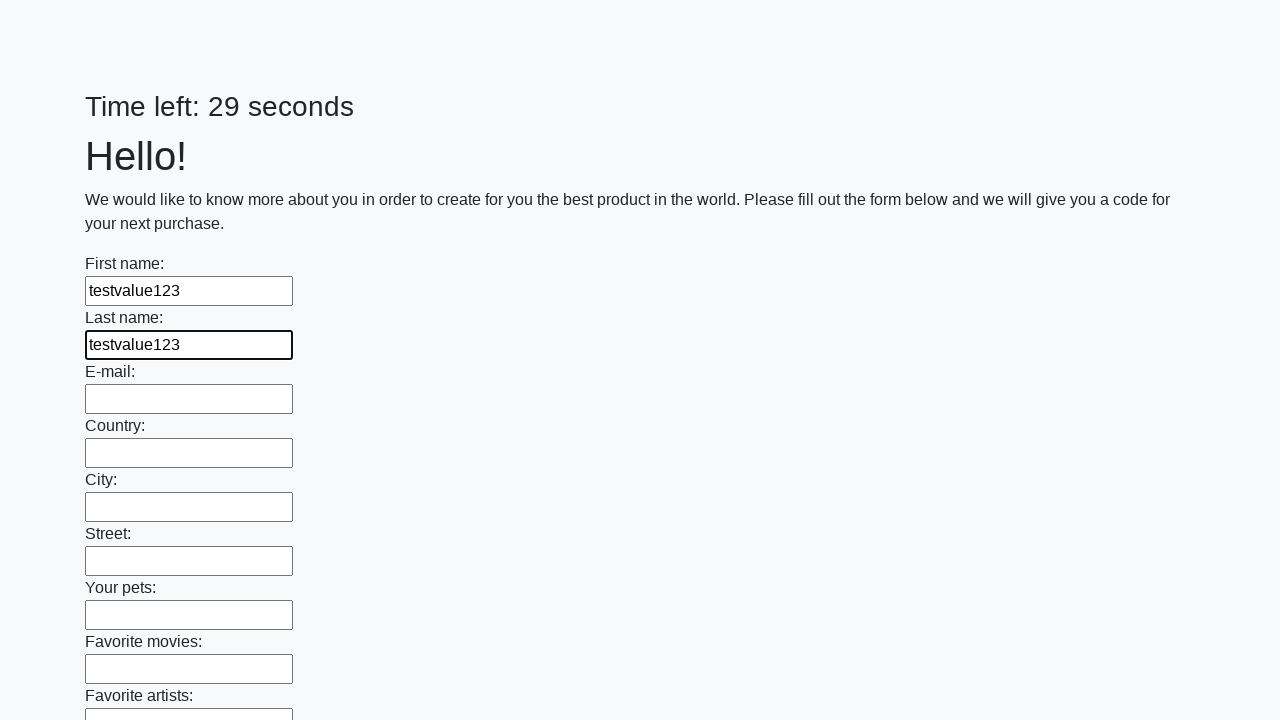

Filled a text input field with 'testvalue123' on [type='text'] >> nth=2
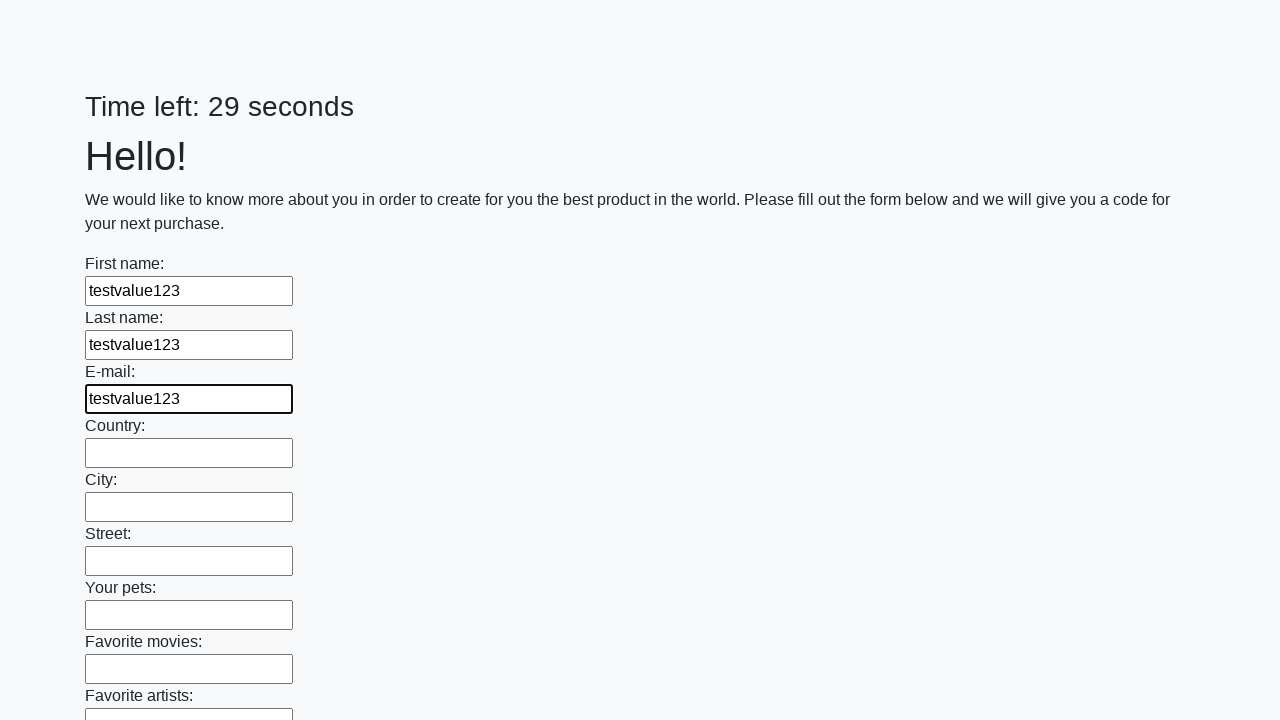

Filled a text input field with 'testvalue123' on [type='text'] >> nth=3
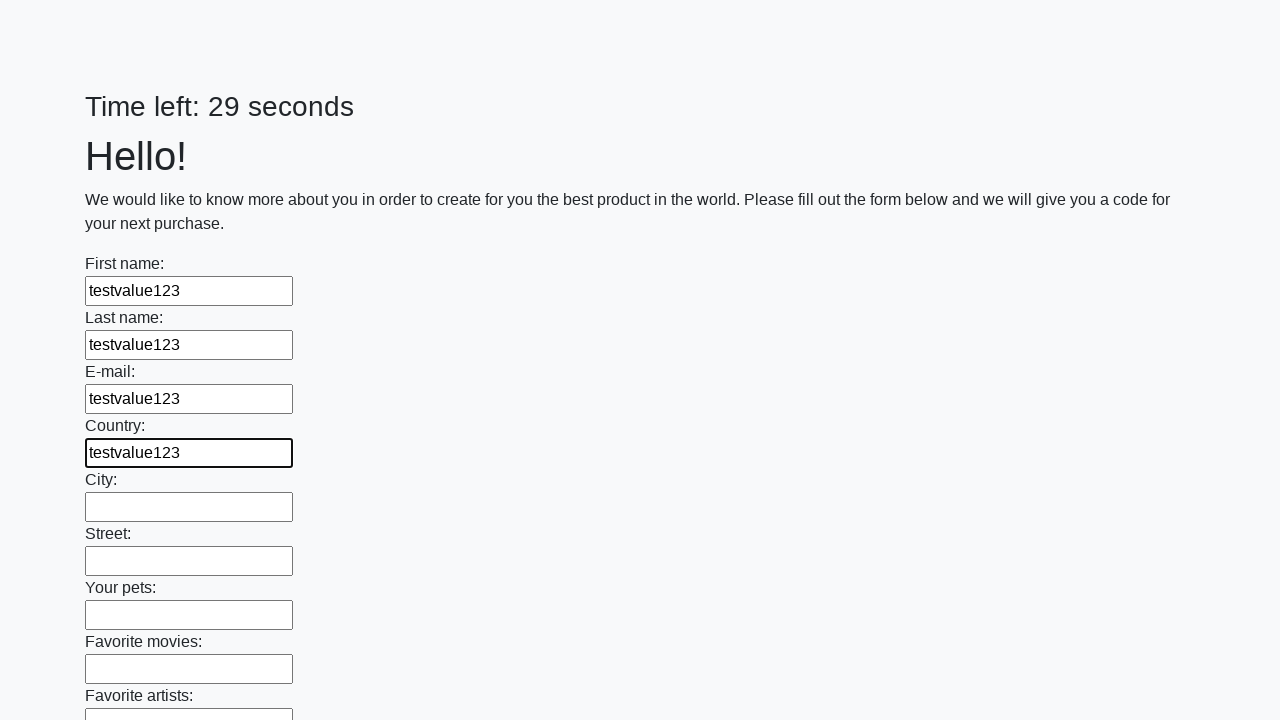

Filled a text input field with 'testvalue123' on [type='text'] >> nth=4
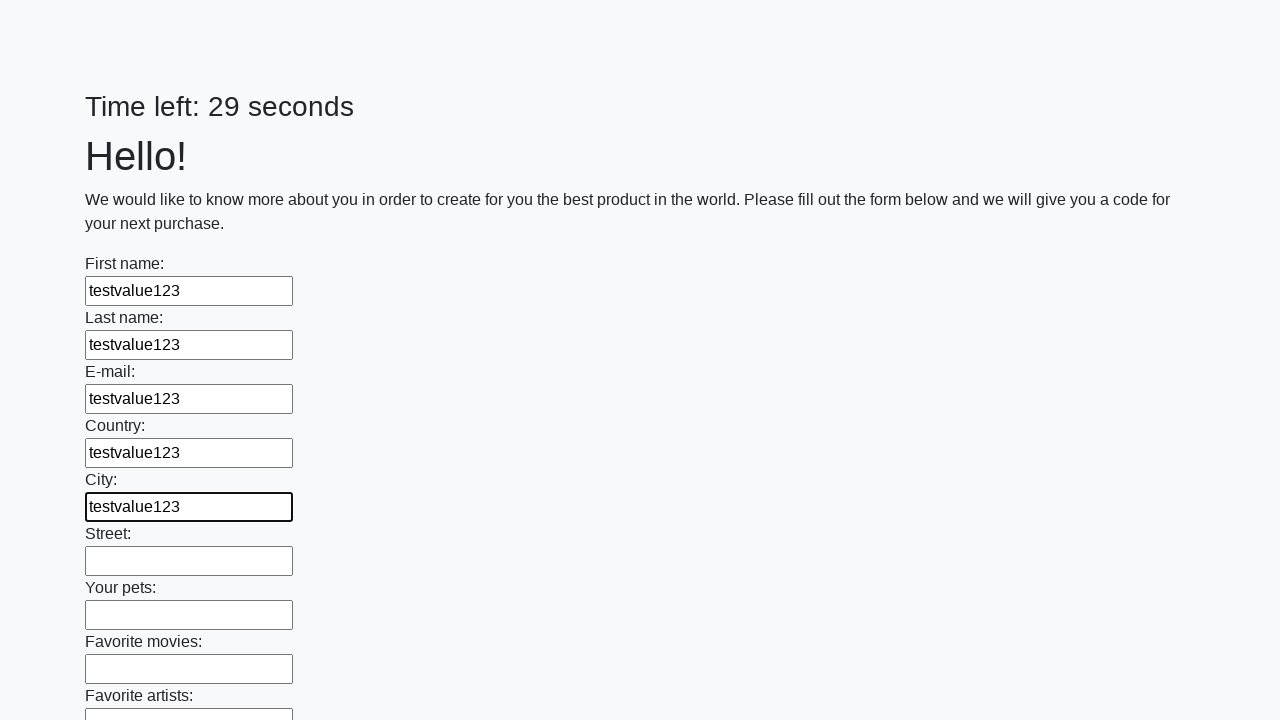

Filled a text input field with 'testvalue123' on [type='text'] >> nth=5
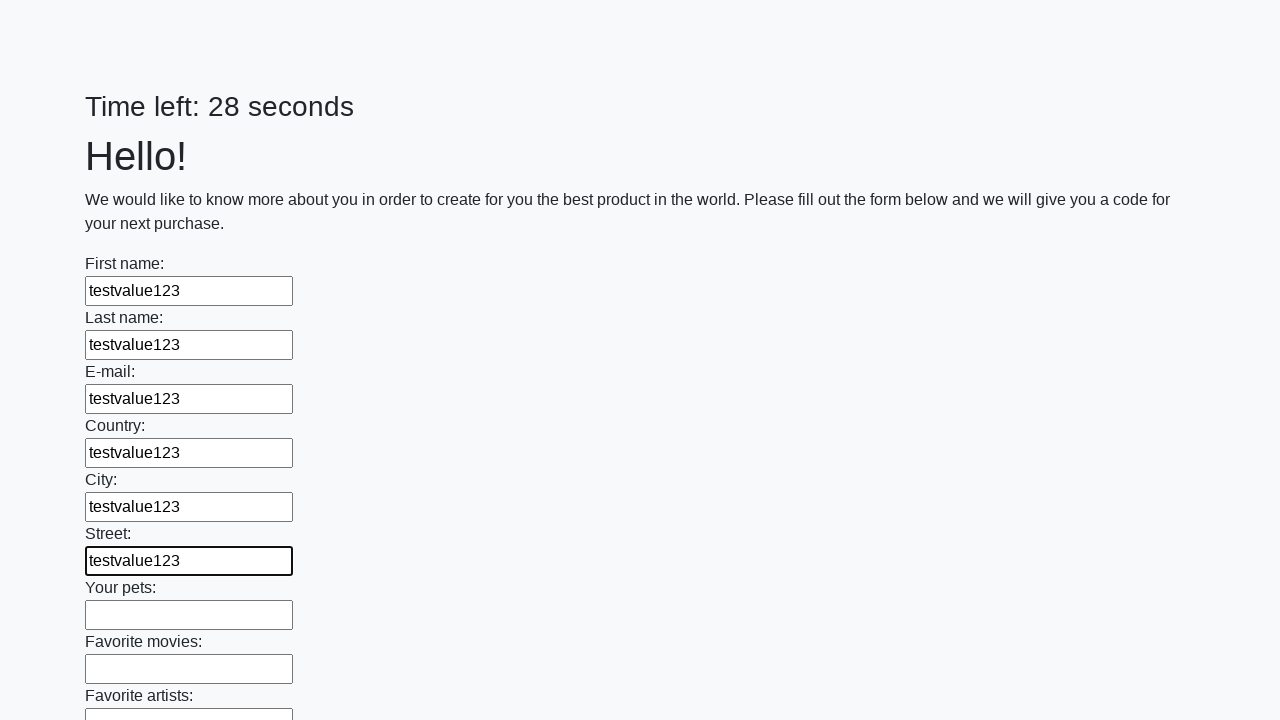

Filled a text input field with 'testvalue123' on [type='text'] >> nth=6
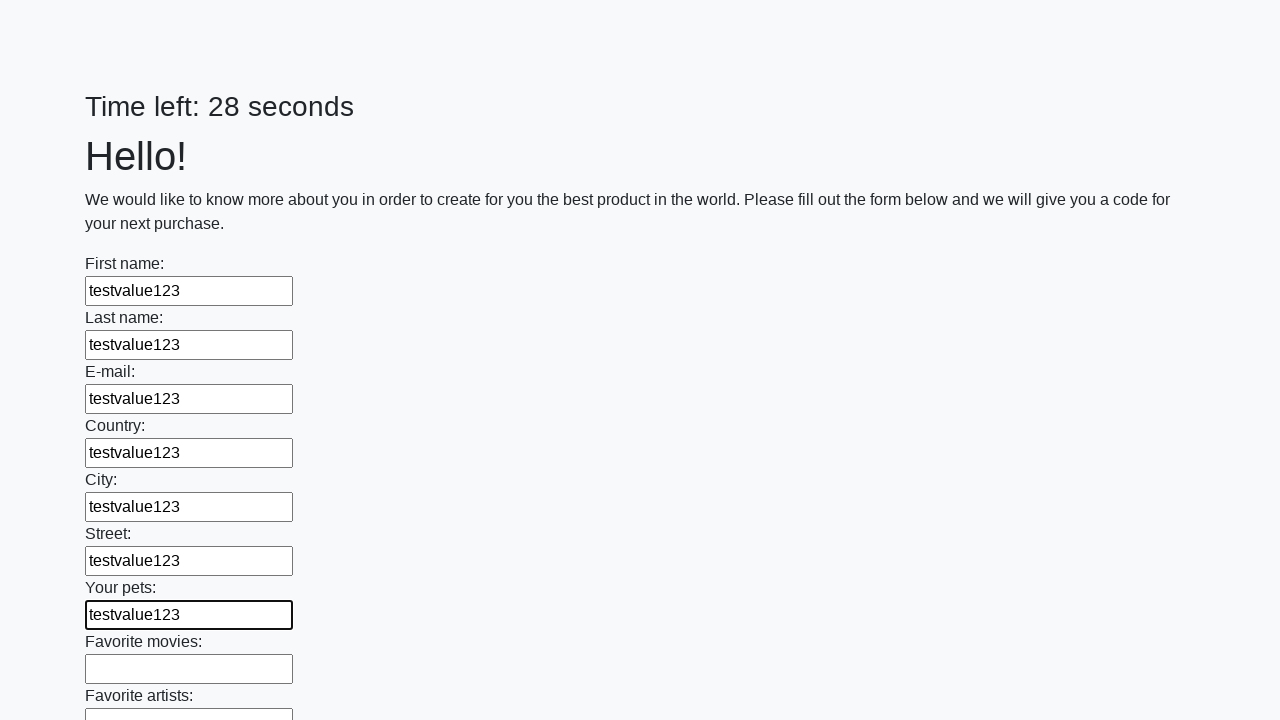

Filled a text input field with 'testvalue123' on [type='text'] >> nth=7
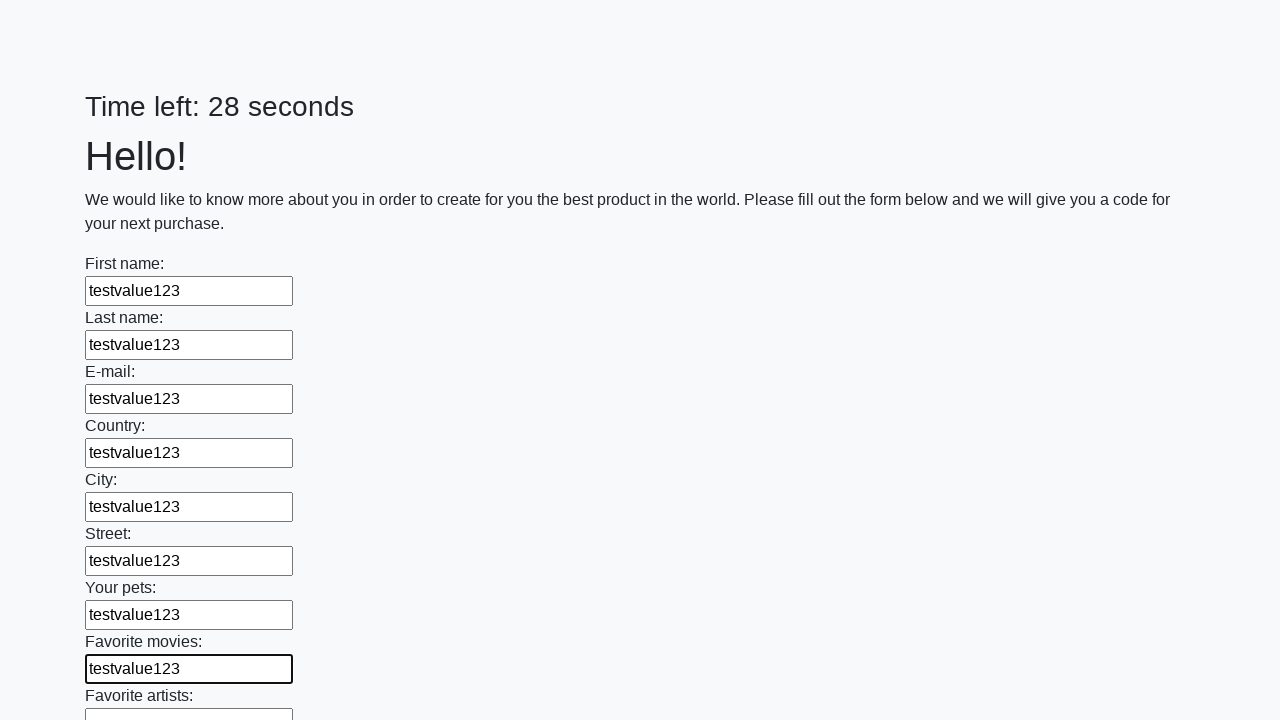

Filled a text input field with 'testvalue123' on [type='text'] >> nth=8
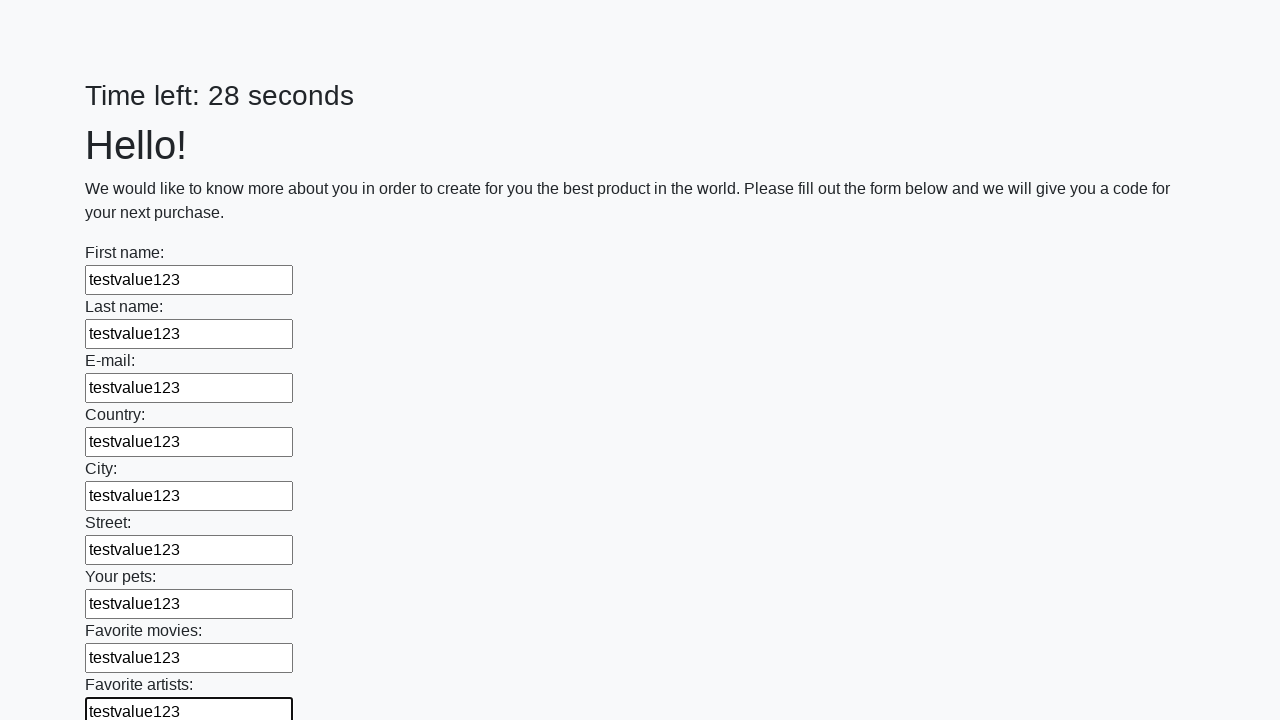

Filled a text input field with 'testvalue123' on [type='text'] >> nth=9
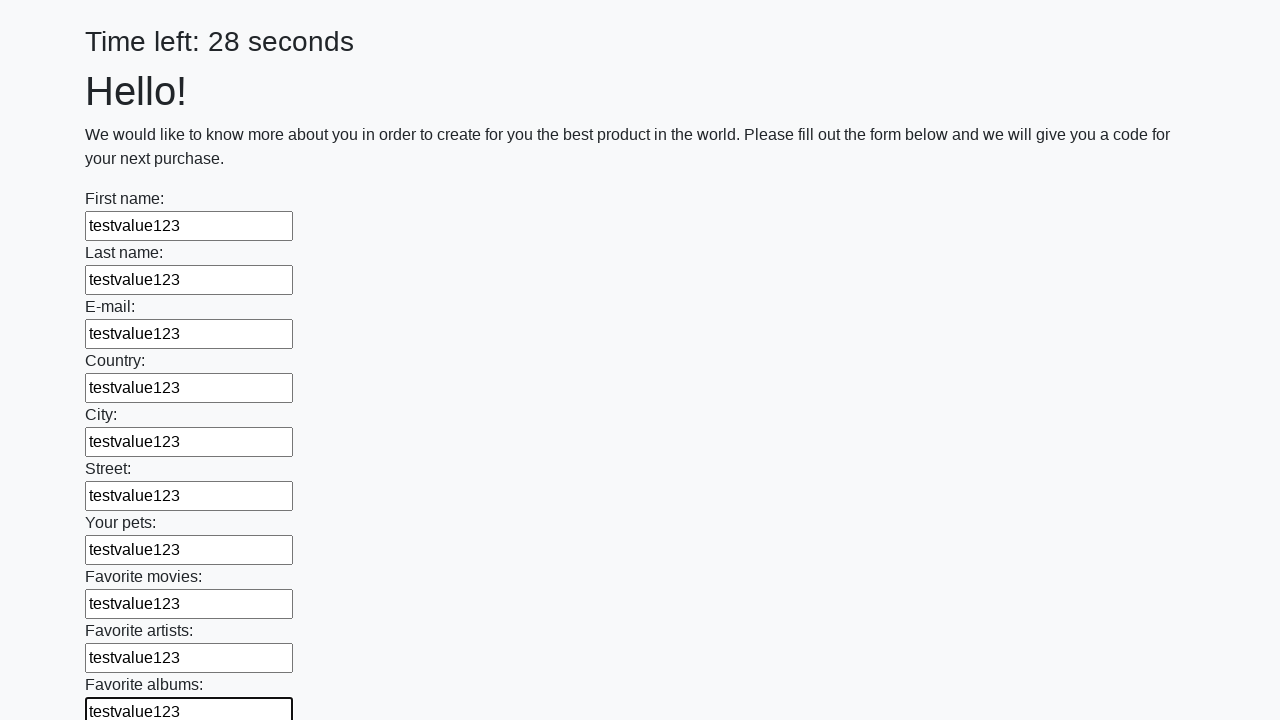

Filled a text input field with 'testvalue123' on [type='text'] >> nth=10
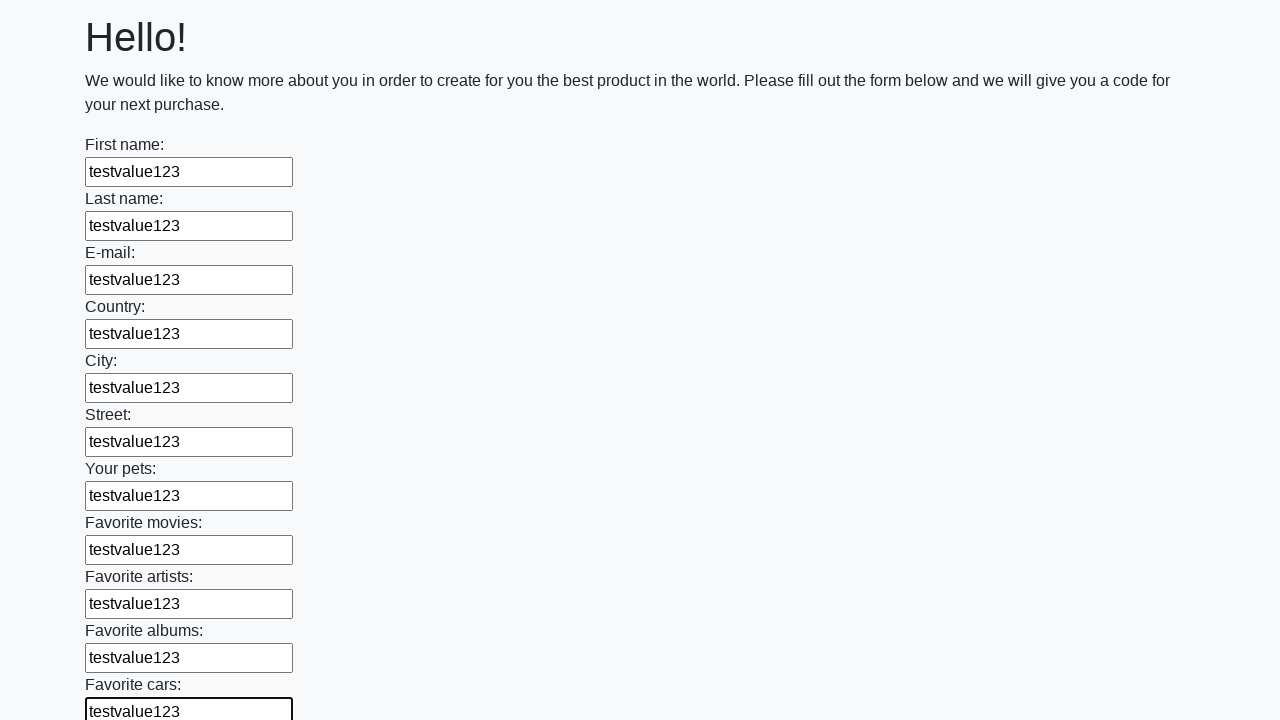

Filled a text input field with 'testvalue123' on [type='text'] >> nth=11
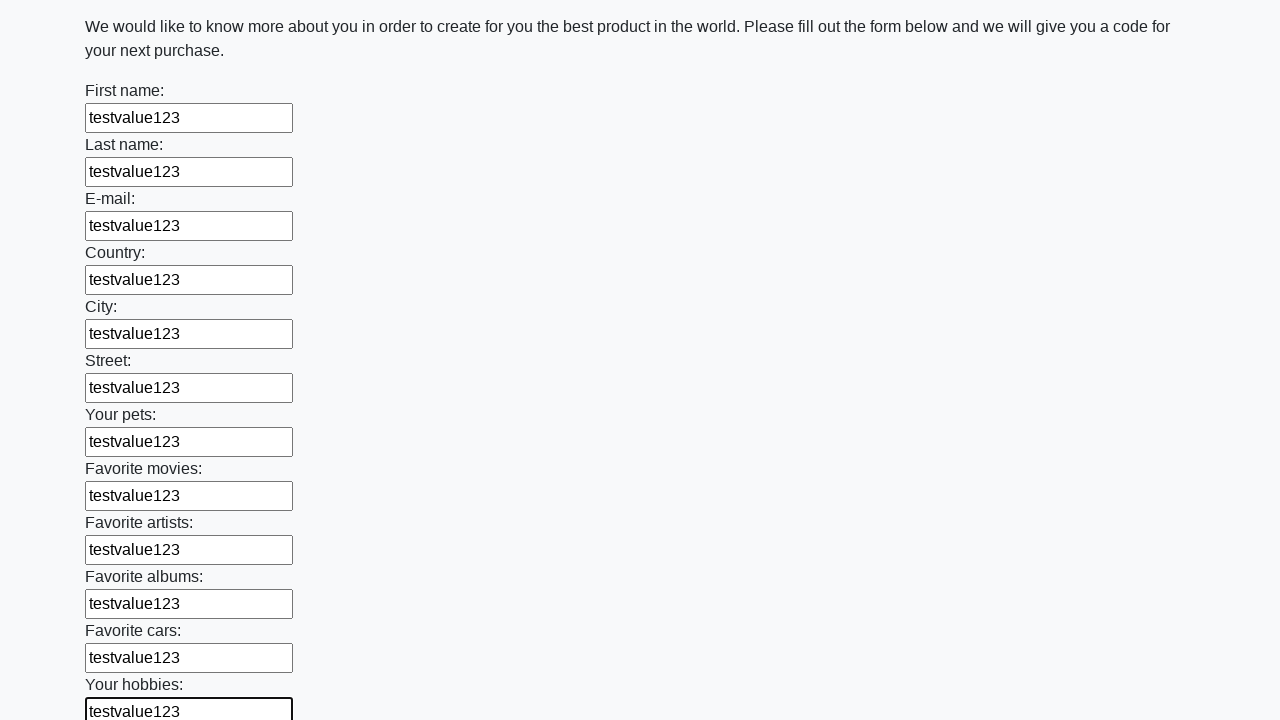

Filled a text input field with 'testvalue123' on [type='text'] >> nth=12
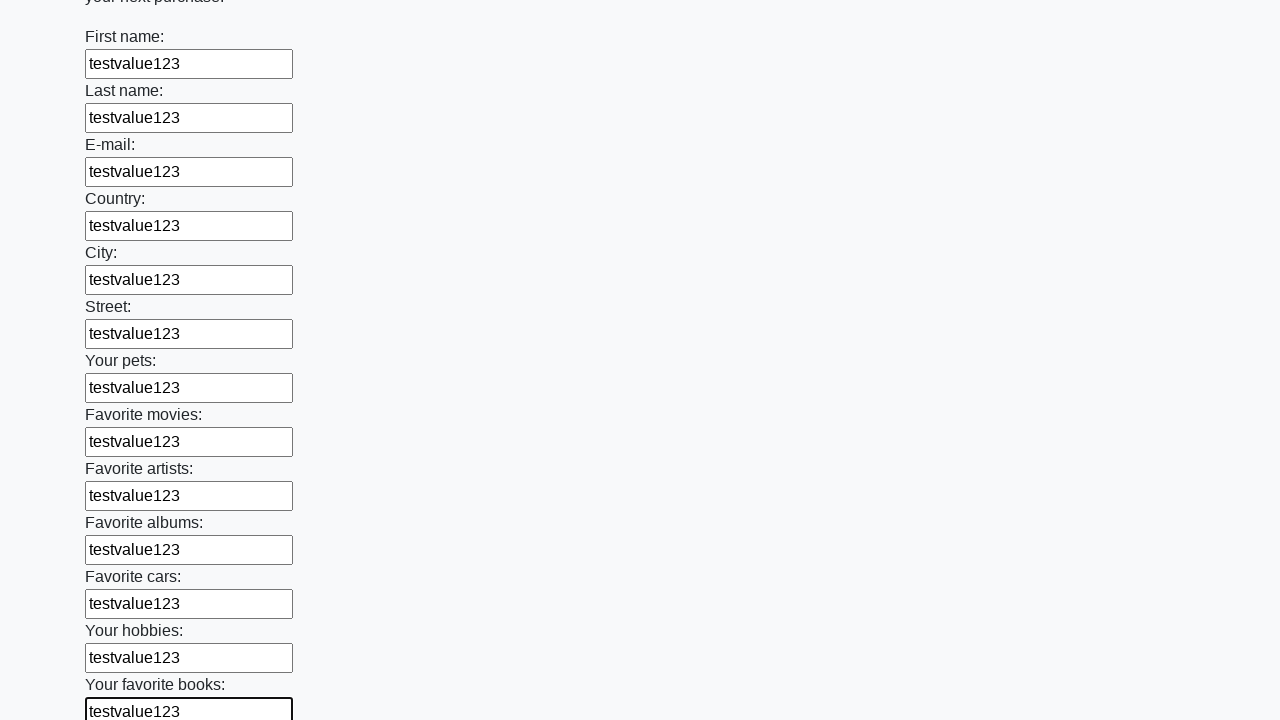

Filled a text input field with 'testvalue123' on [type='text'] >> nth=13
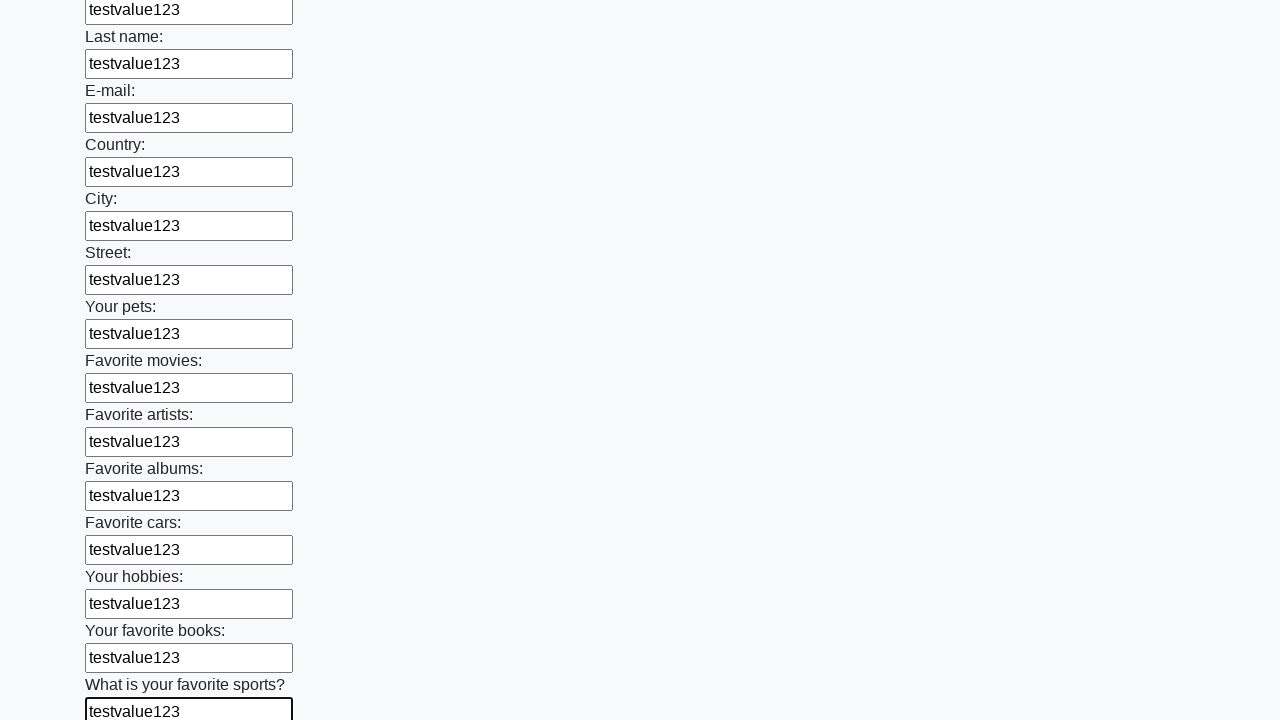

Filled a text input field with 'testvalue123' on [type='text'] >> nth=14
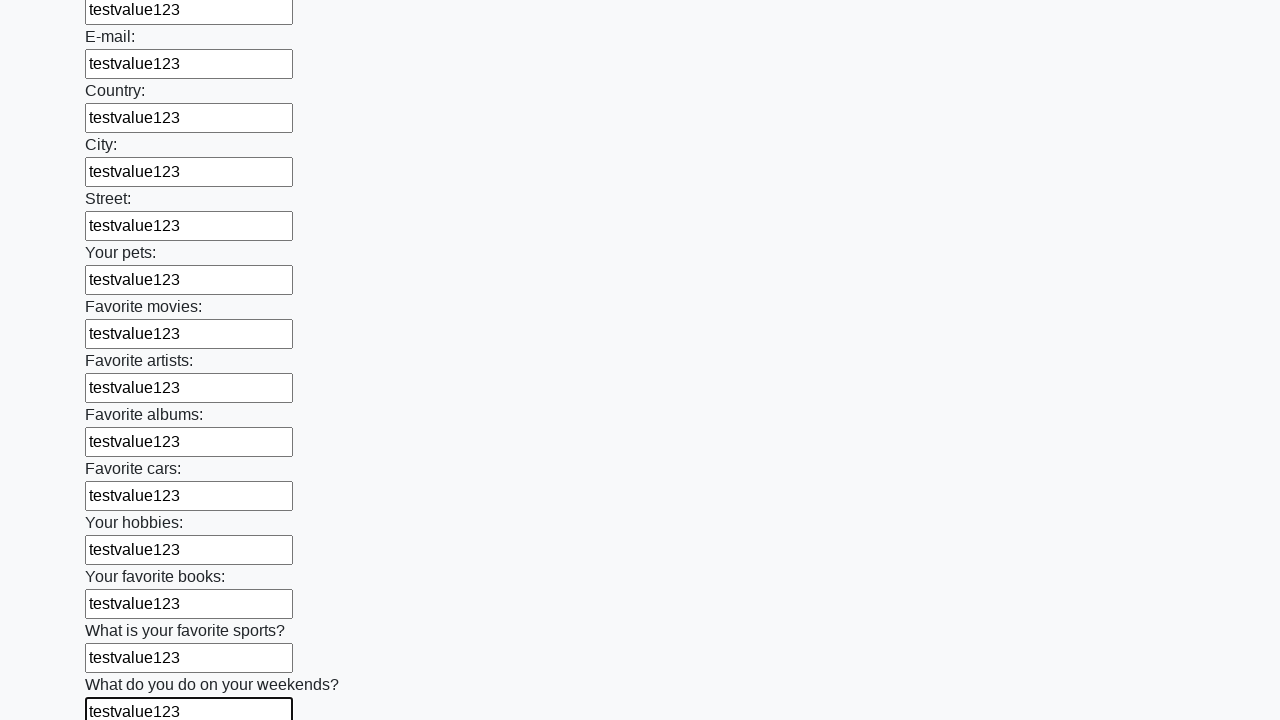

Filled a text input field with 'testvalue123' on [type='text'] >> nth=15
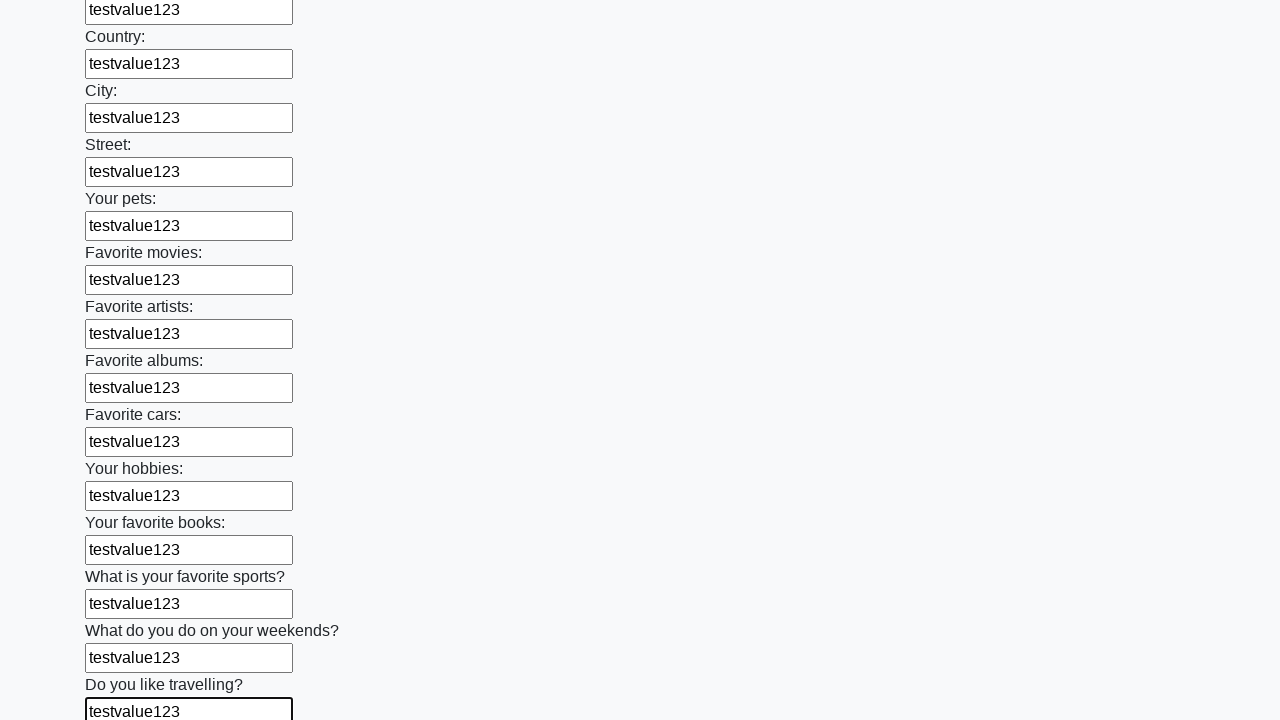

Filled a text input field with 'testvalue123' on [type='text'] >> nth=16
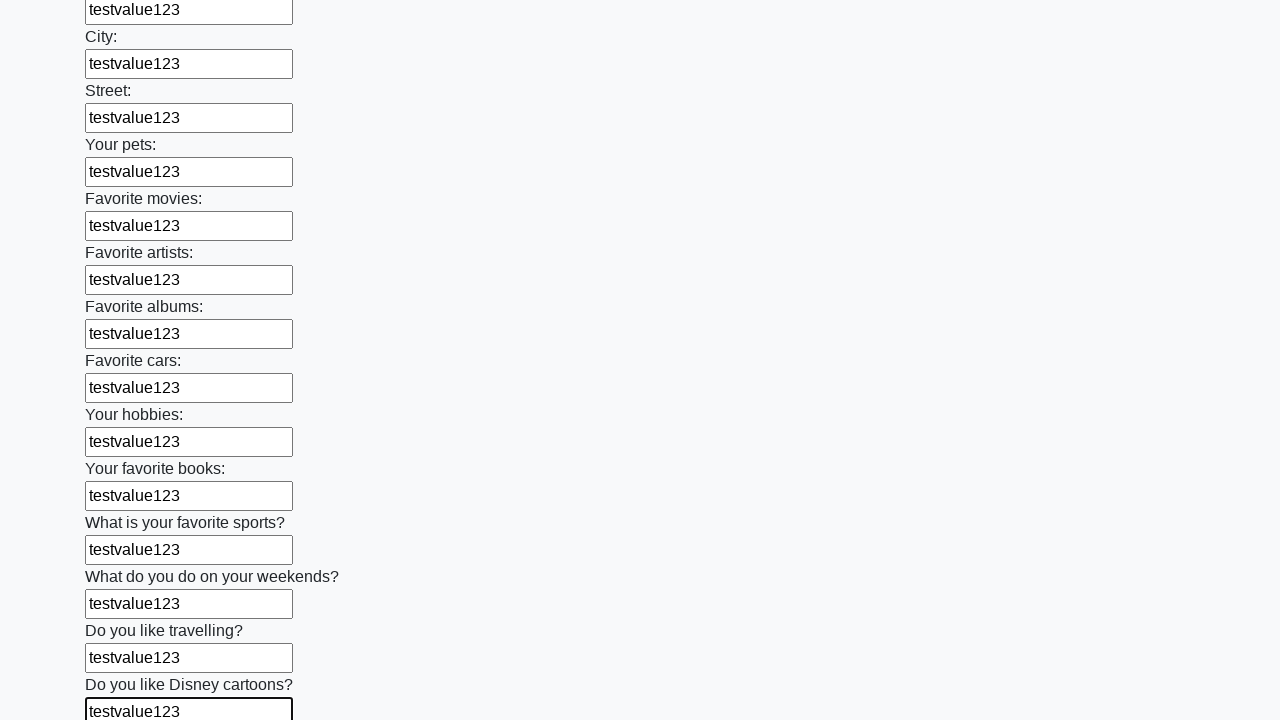

Filled a text input field with 'testvalue123' on [type='text'] >> nth=17
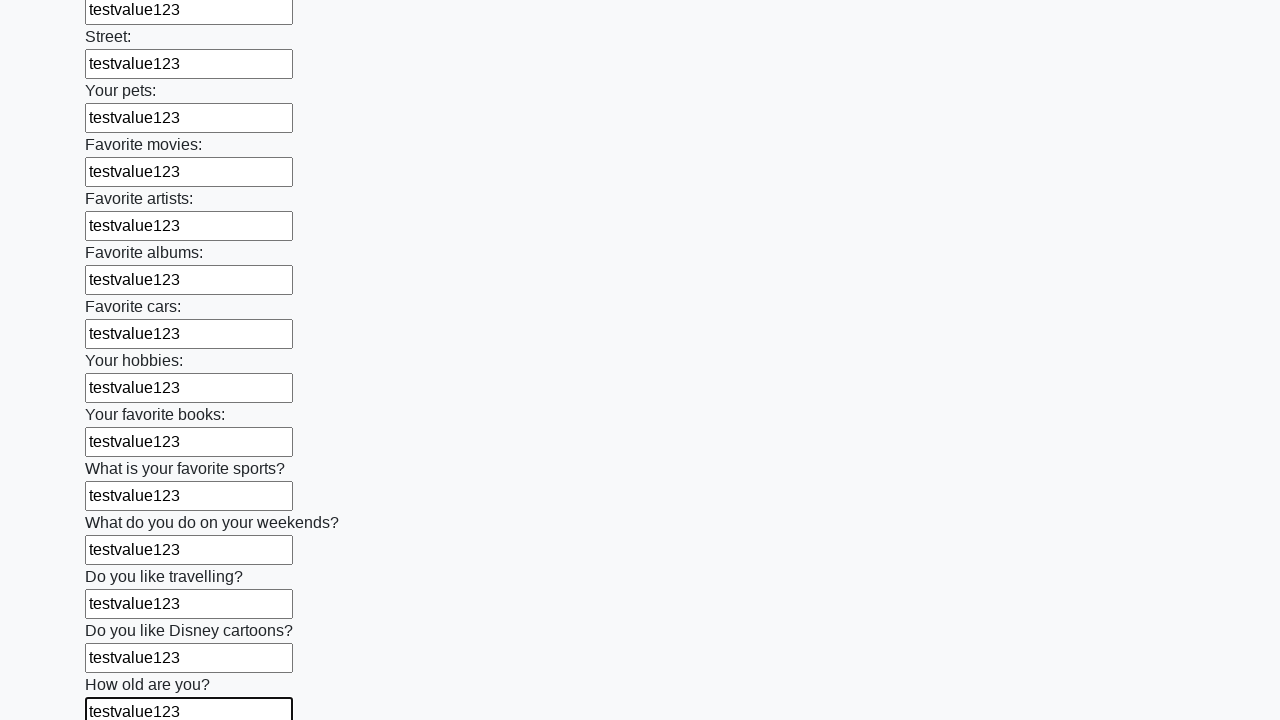

Filled a text input field with 'testvalue123' on [type='text'] >> nth=18
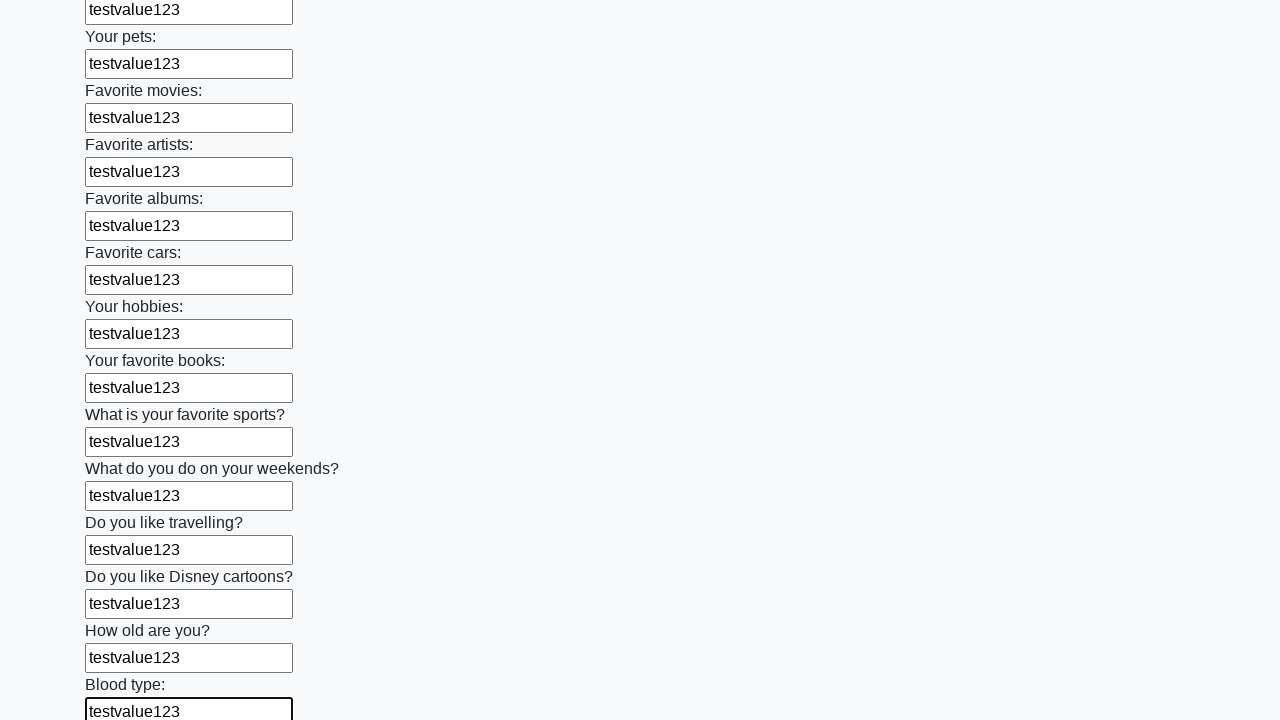

Filled a text input field with 'testvalue123' on [type='text'] >> nth=19
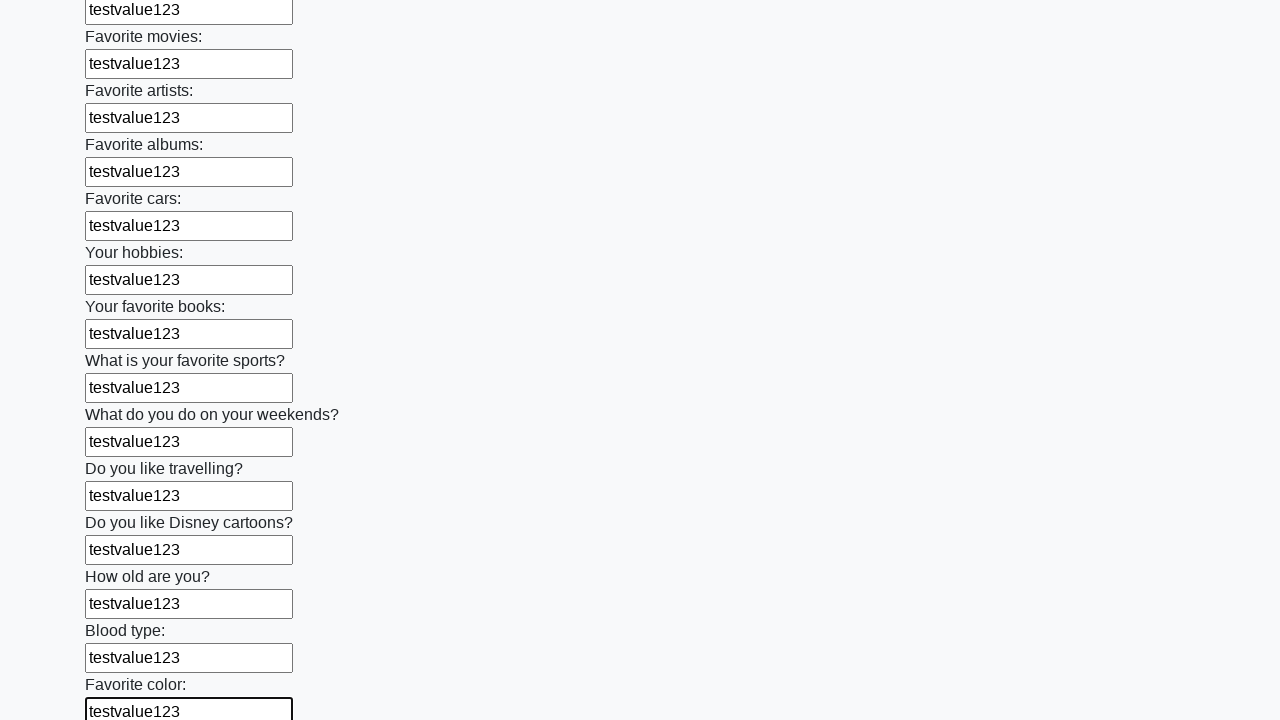

Filled a text input field with 'testvalue123' on [type='text'] >> nth=20
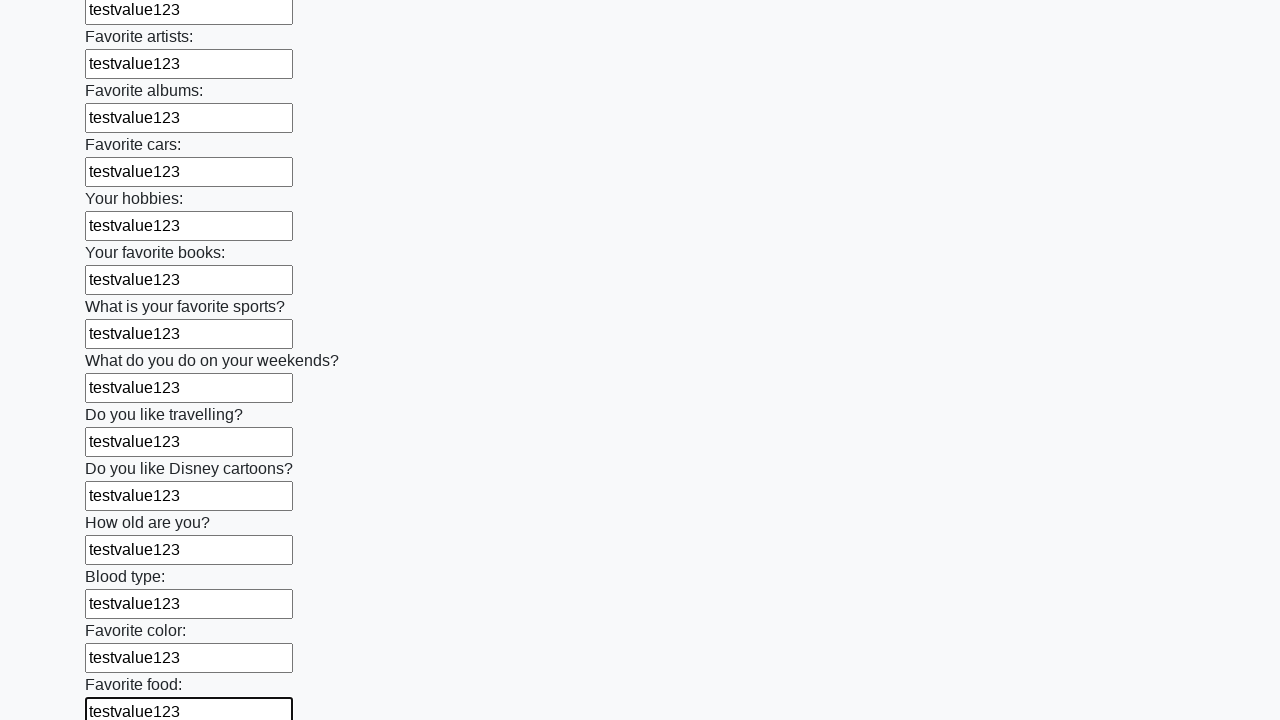

Filled a text input field with 'testvalue123' on [type='text'] >> nth=21
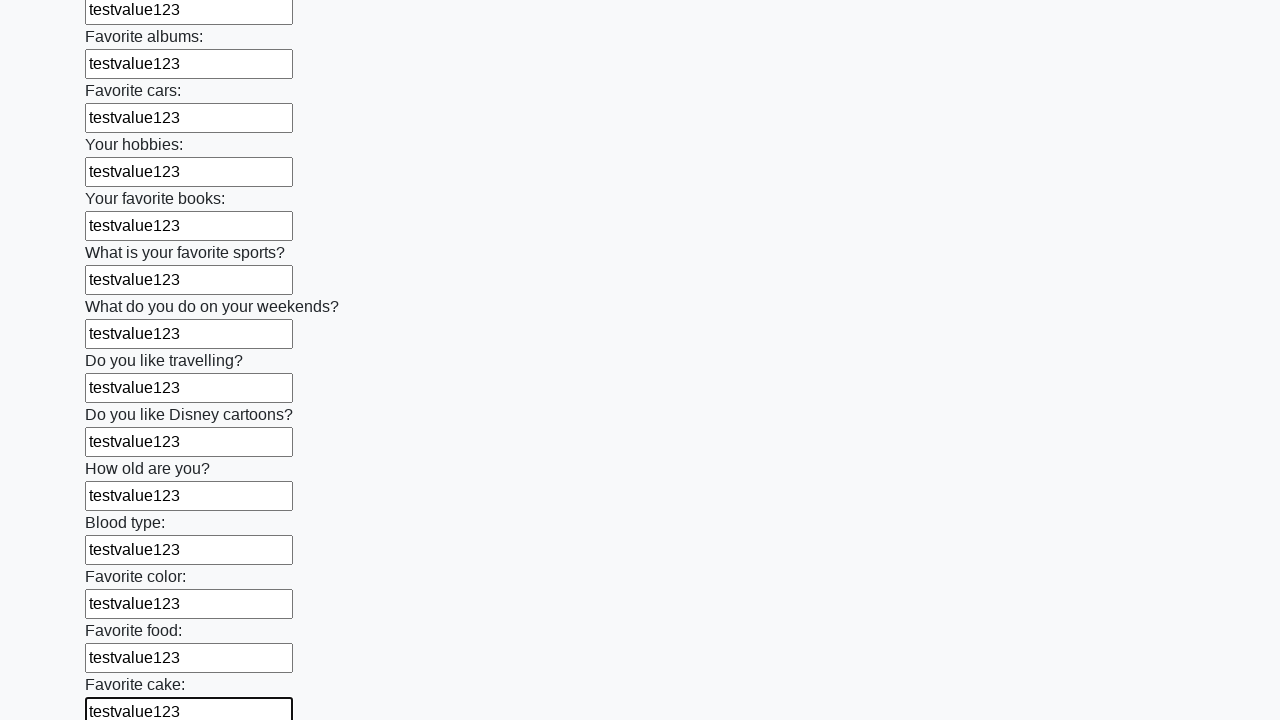

Filled a text input field with 'testvalue123' on [type='text'] >> nth=22
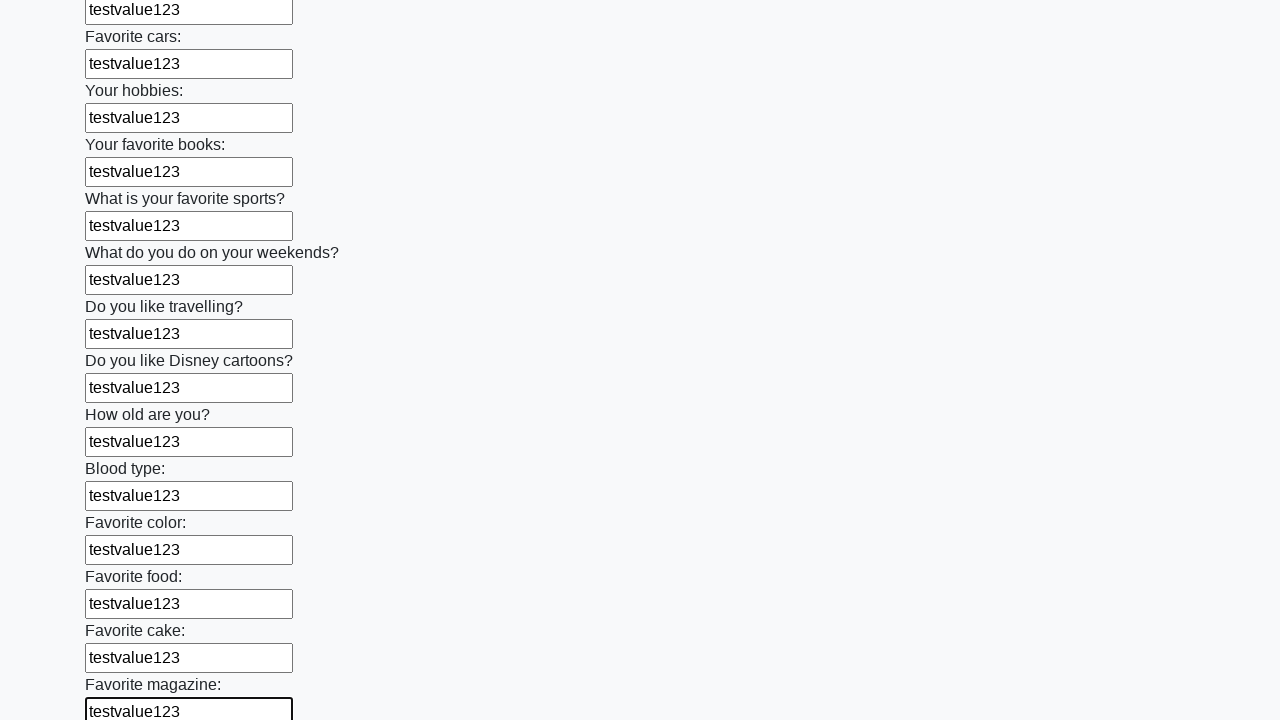

Filled a text input field with 'testvalue123' on [type='text'] >> nth=23
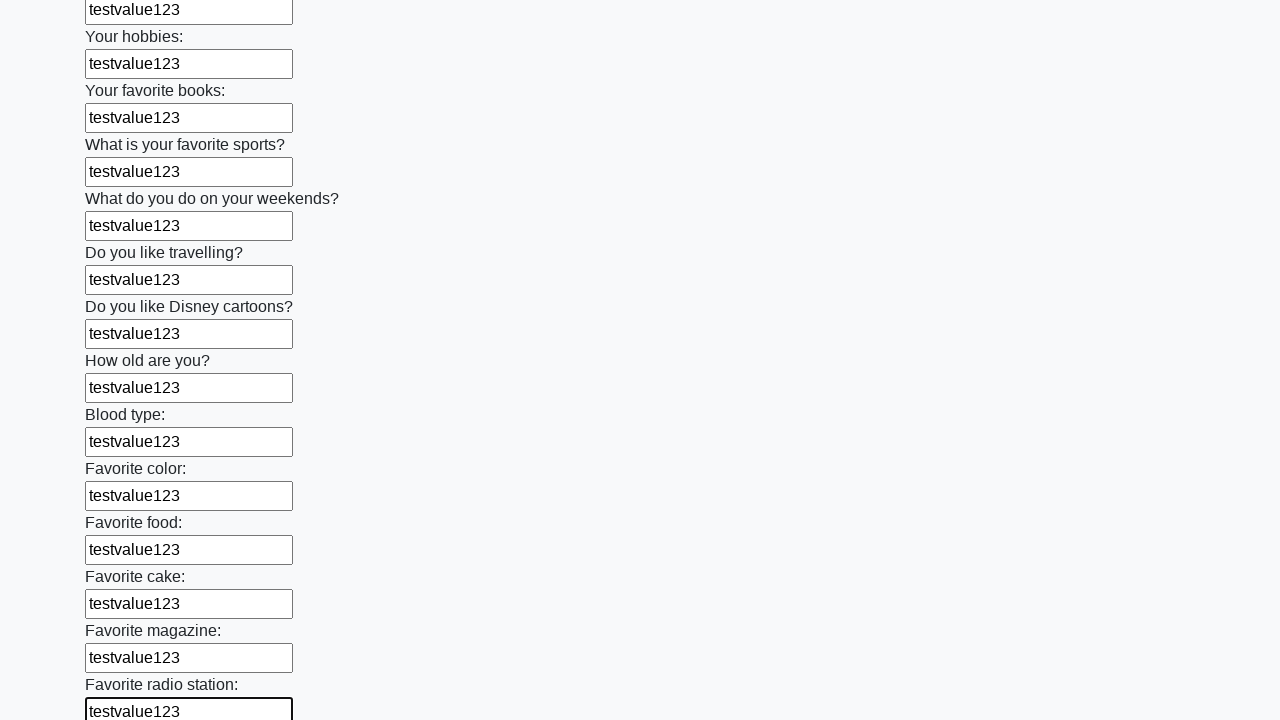

Filled a text input field with 'testvalue123' on [type='text'] >> nth=24
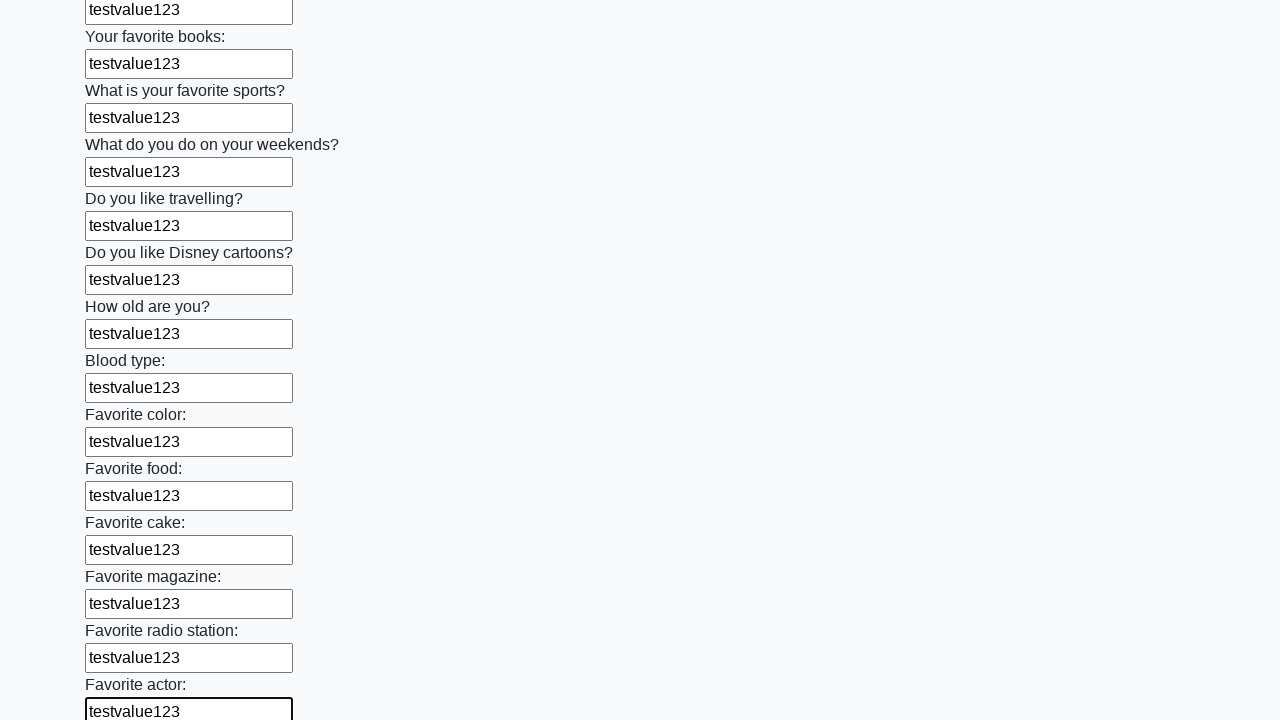

Filled a text input field with 'testvalue123' on [type='text'] >> nth=25
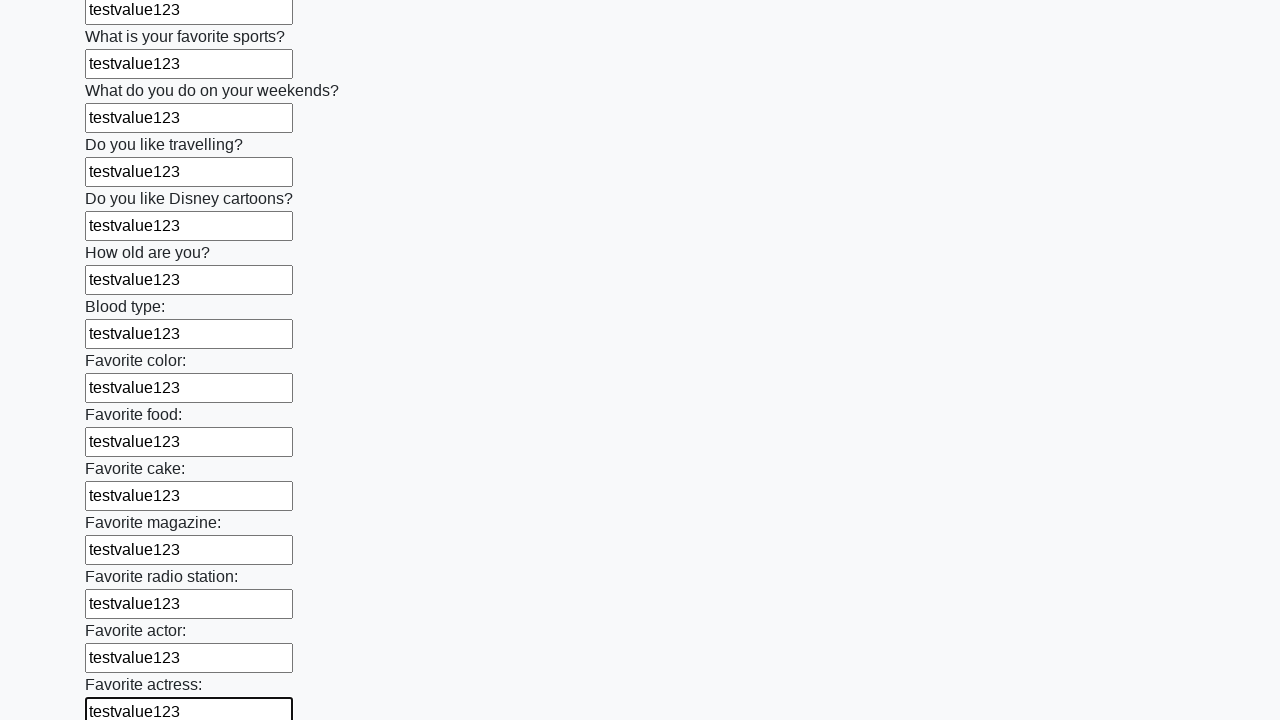

Filled a text input field with 'testvalue123' on [type='text'] >> nth=26
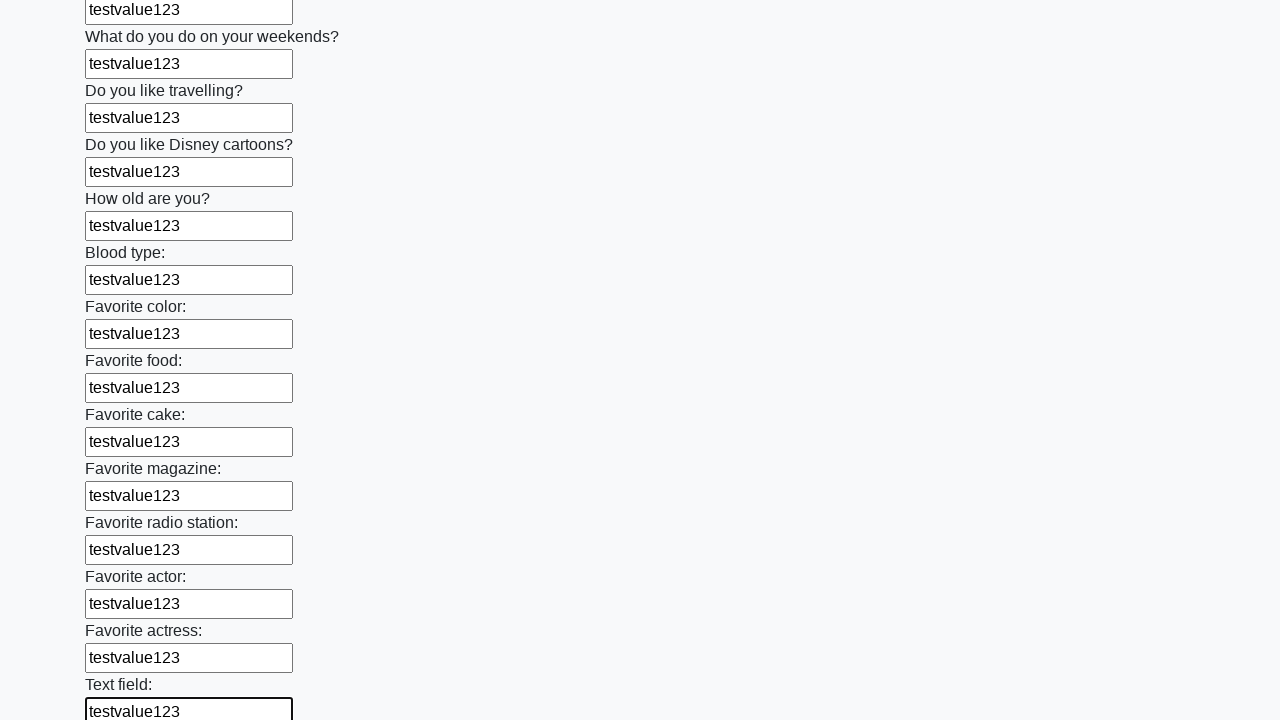

Filled a text input field with 'testvalue123' on [type='text'] >> nth=27
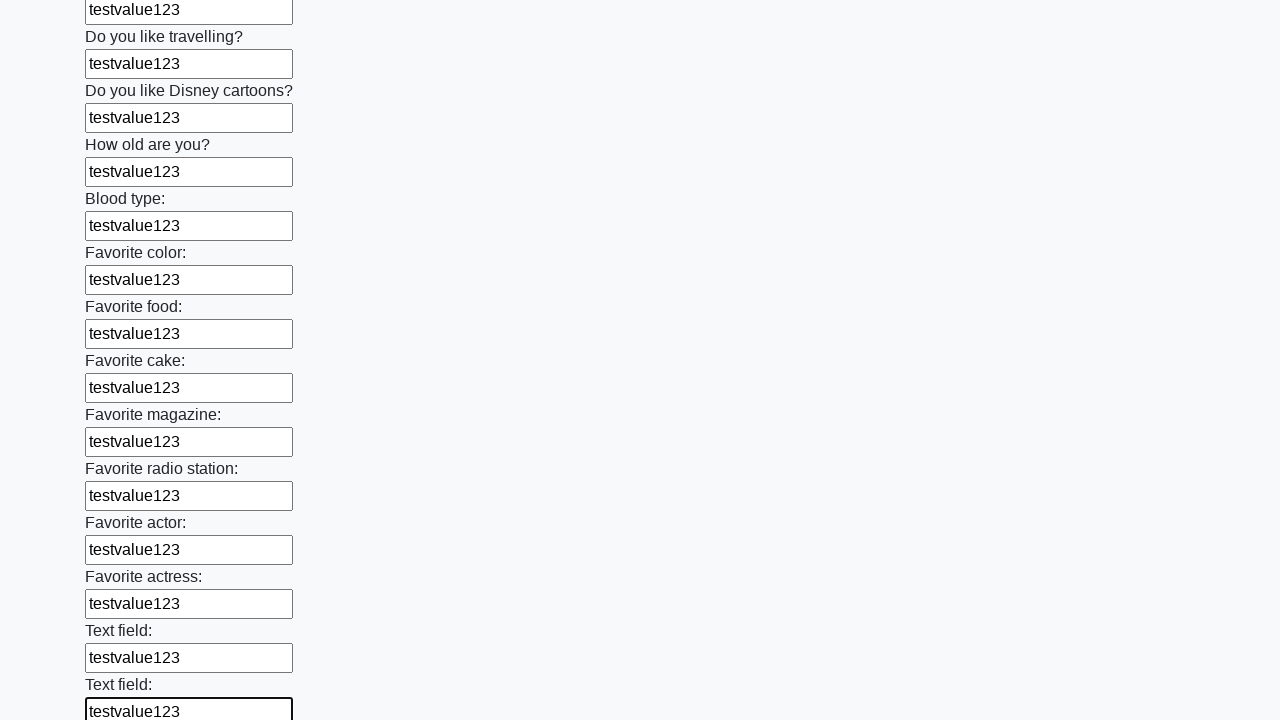

Filled a text input field with 'testvalue123' on [type='text'] >> nth=28
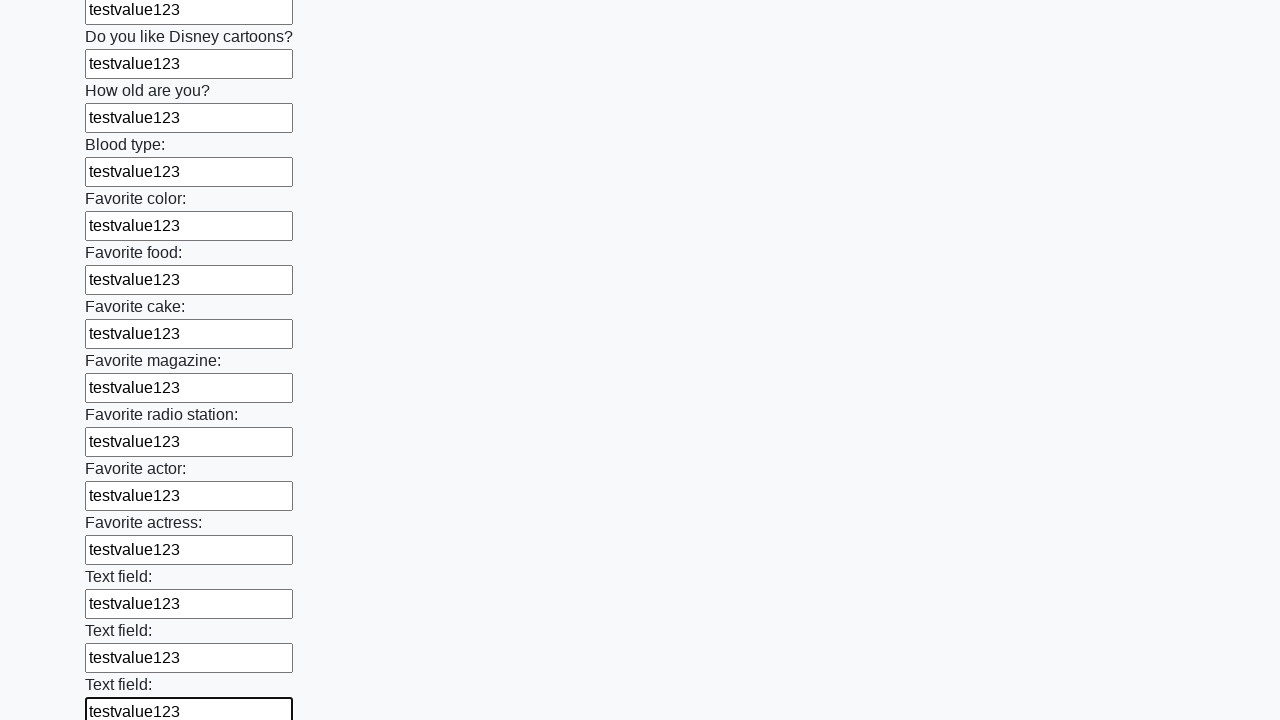

Filled a text input field with 'testvalue123' on [type='text'] >> nth=29
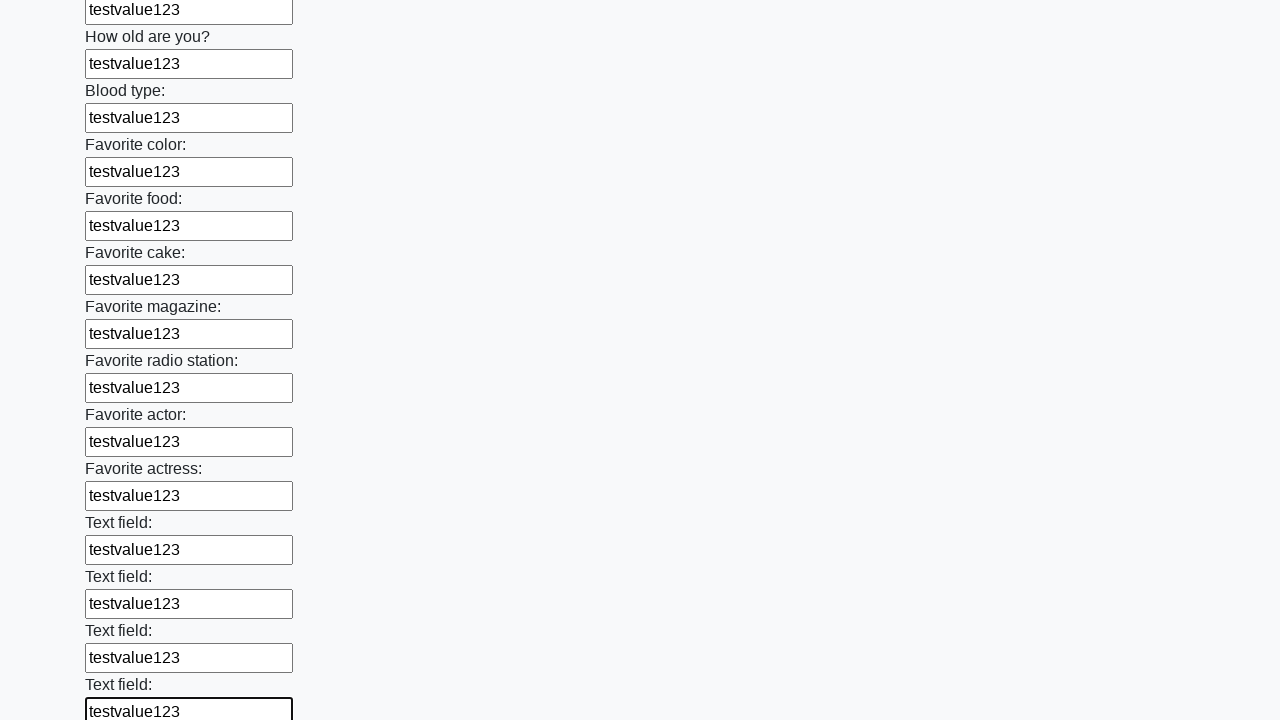

Filled a text input field with 'testvalue123' on [type='text'] >> nth=30
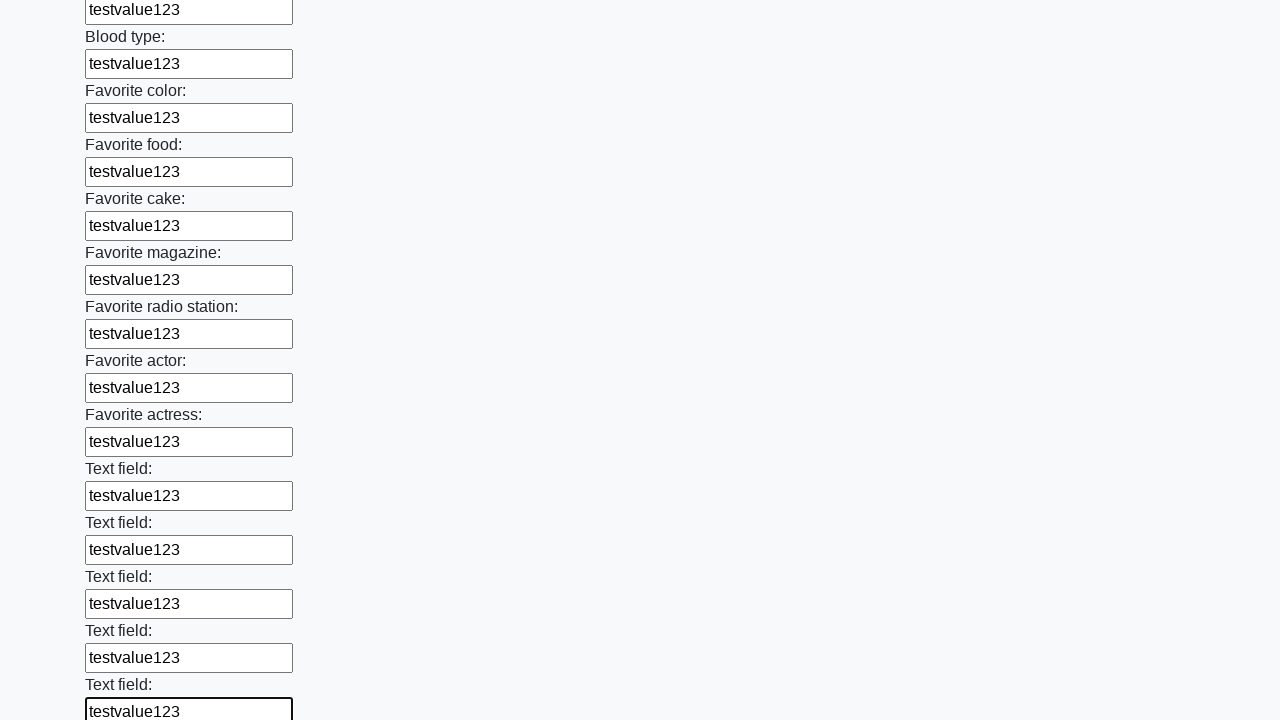

Filled a text input field with 'testvalue123' on [type='text'] >> nth=31
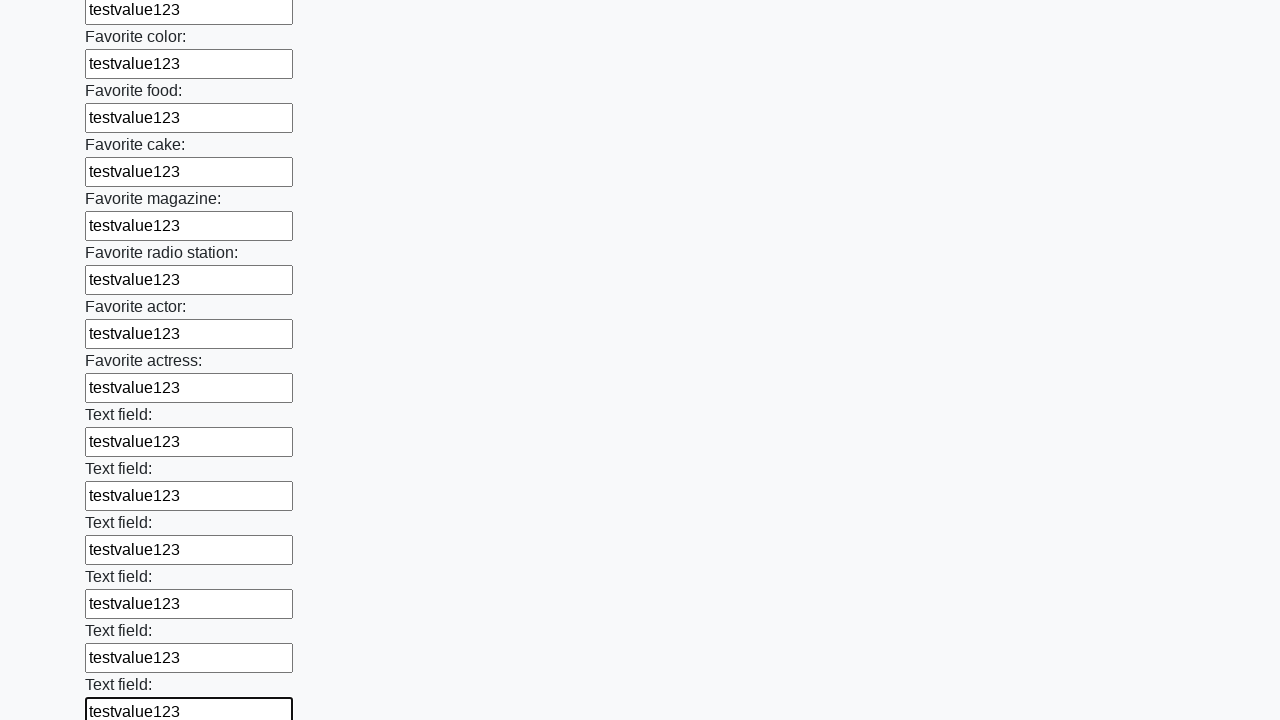

Filled a text input field with 'testvalue123' on [type='text'] >> nth=32
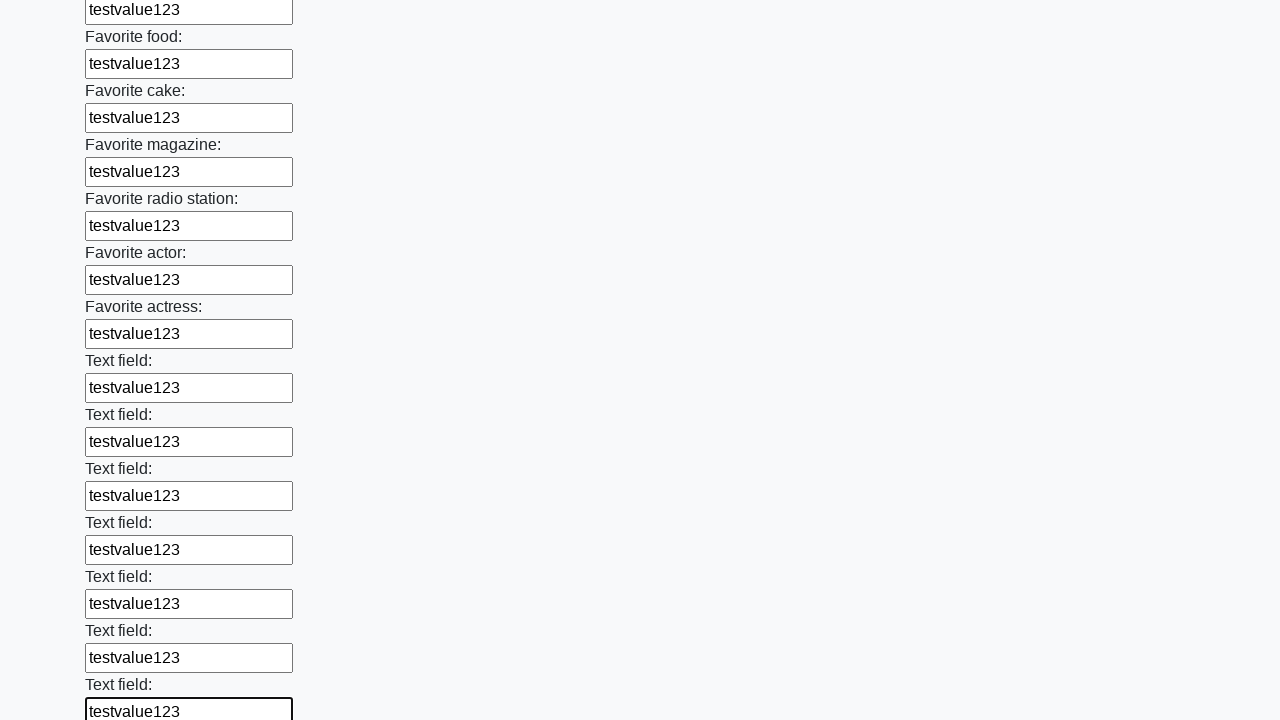

Filled a text input field with 'testvalue123' on [type='text'] >> nth=33
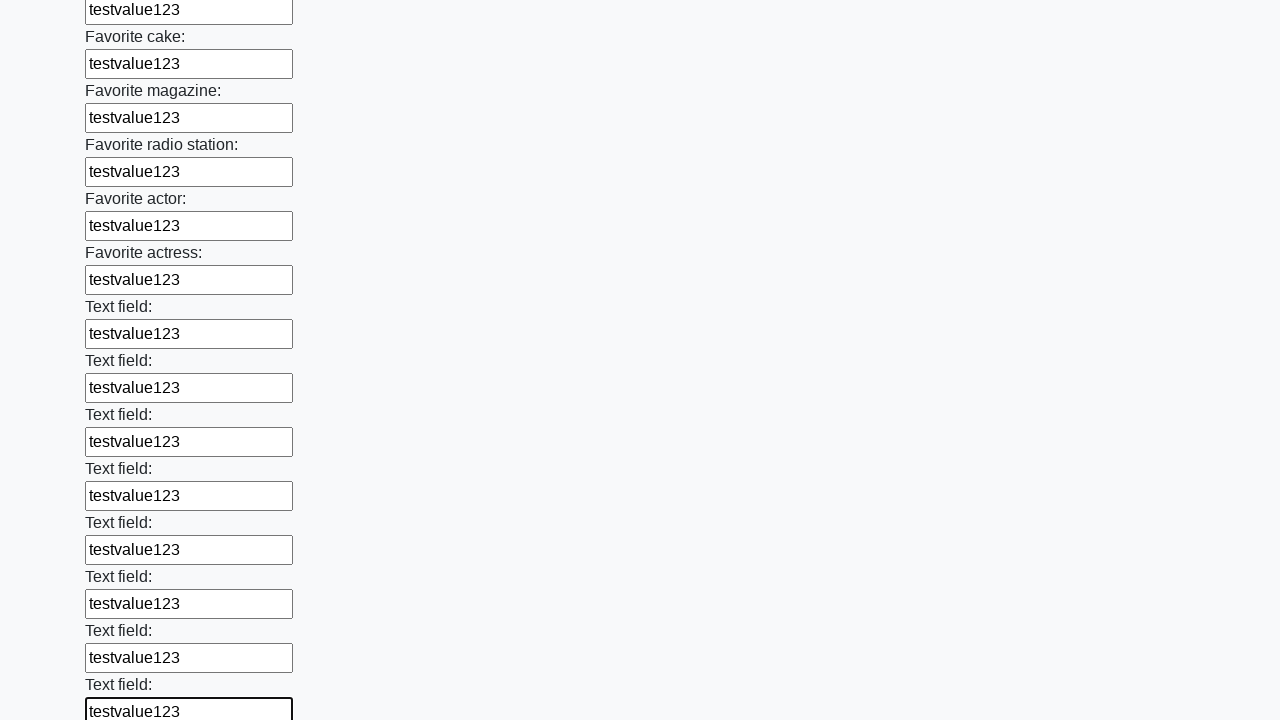

Filled a text input field with 'testvalue123' on [type='text'] >> nth=34
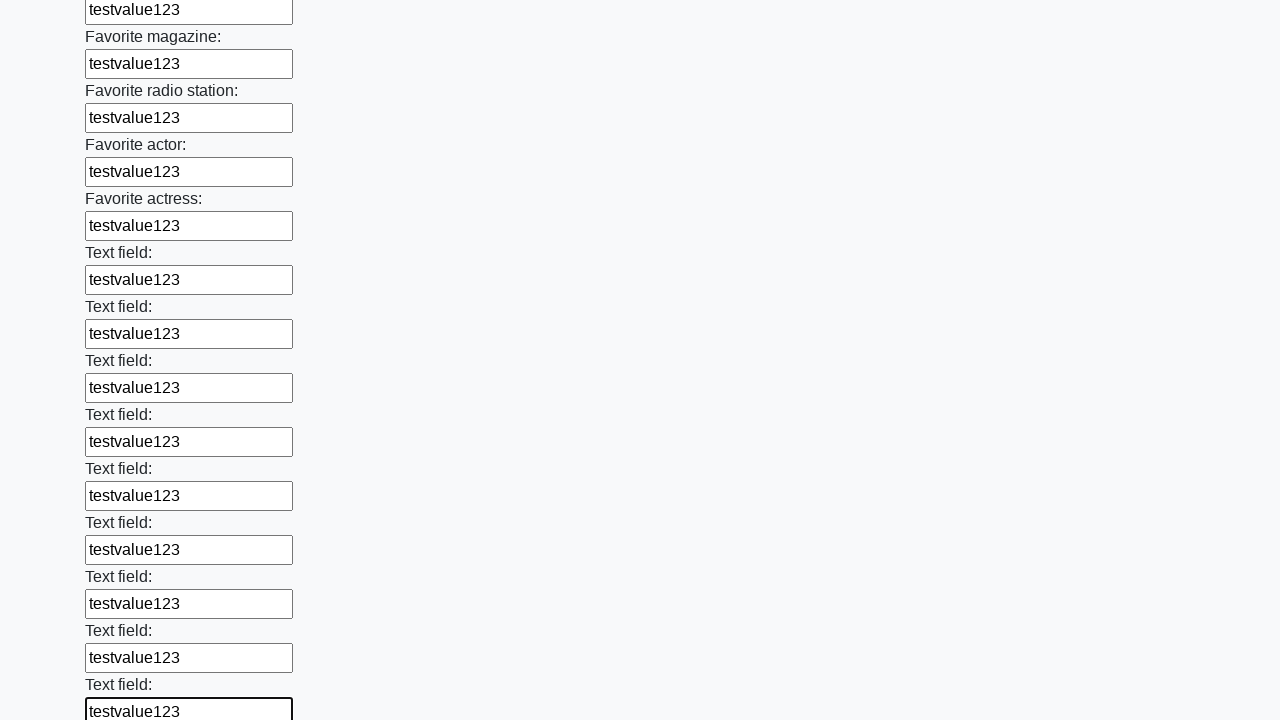

Filled a text input field with 'testvalue123' on [type='text'] >> nth=35
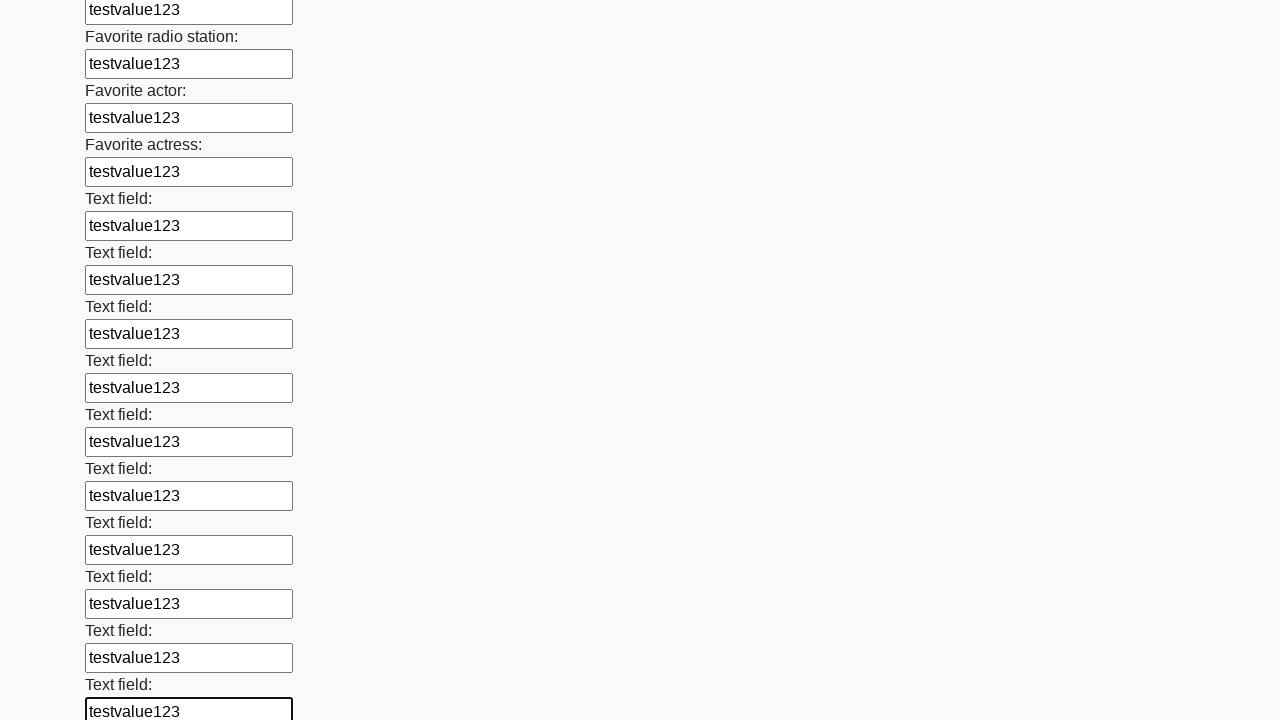

Filled a text input field with 'testvalue123' on [type='text'] >> nth=36
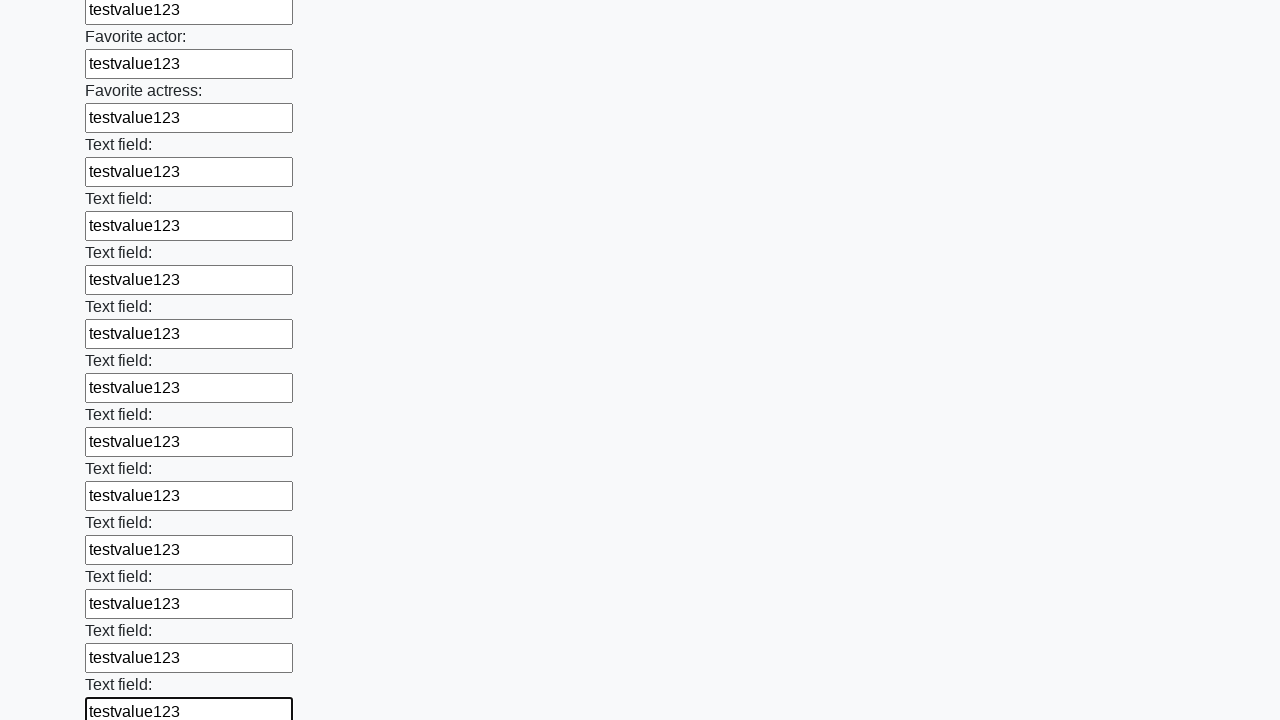

Filled a text input field with 'testvalue123' on [type='text'] >> nth=37
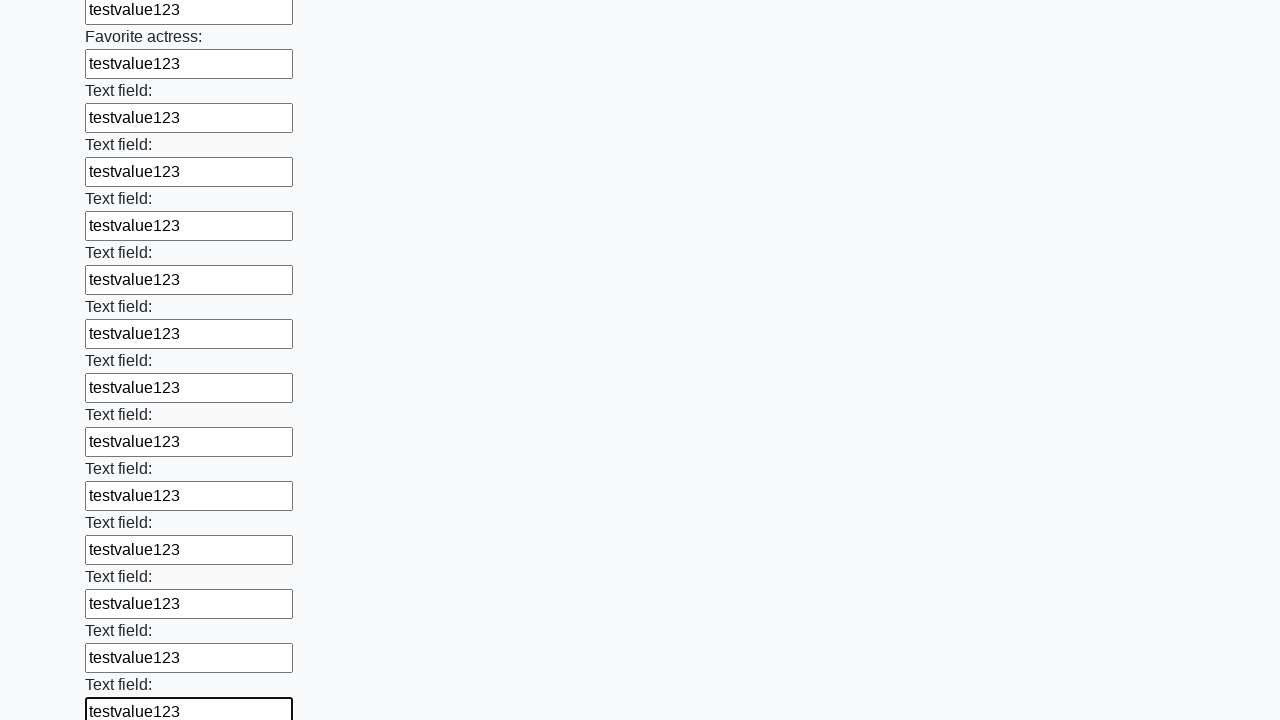

Filled a text input field with 'testvalue123' on [type='text'] >> nth=38
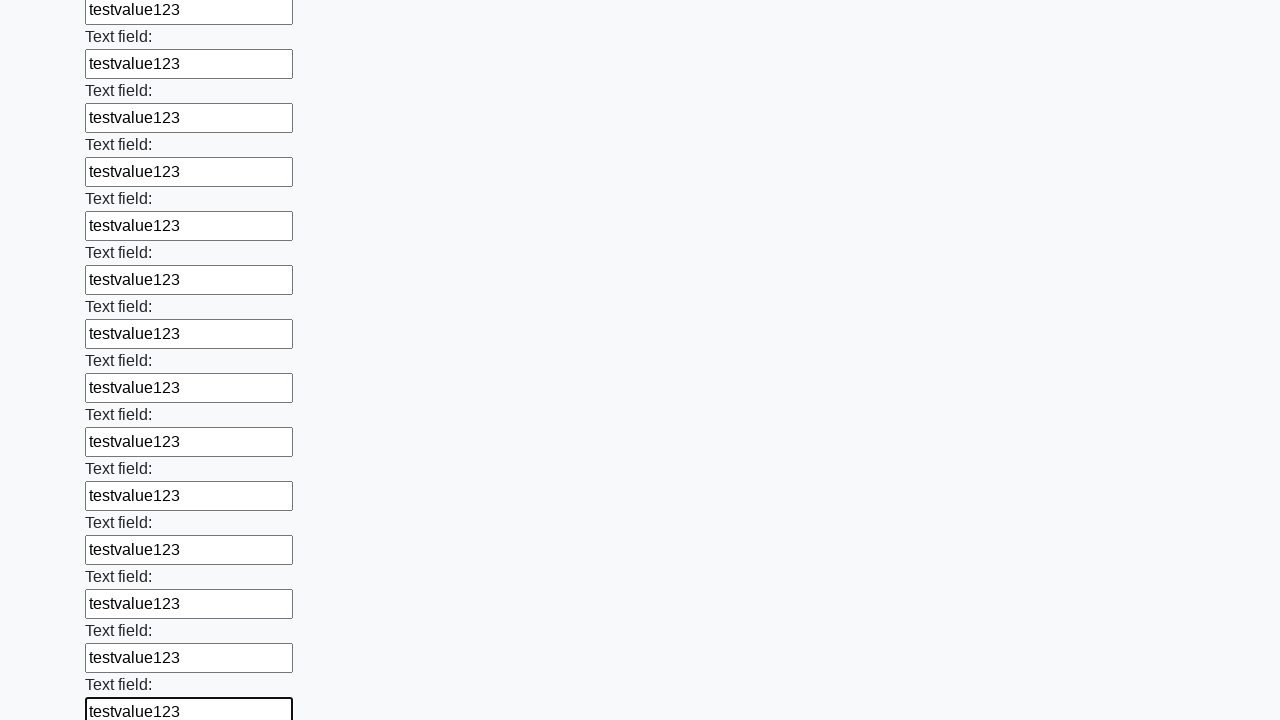

Filled a text input field with 'testvalue123' on [type='text'] >> nth=39
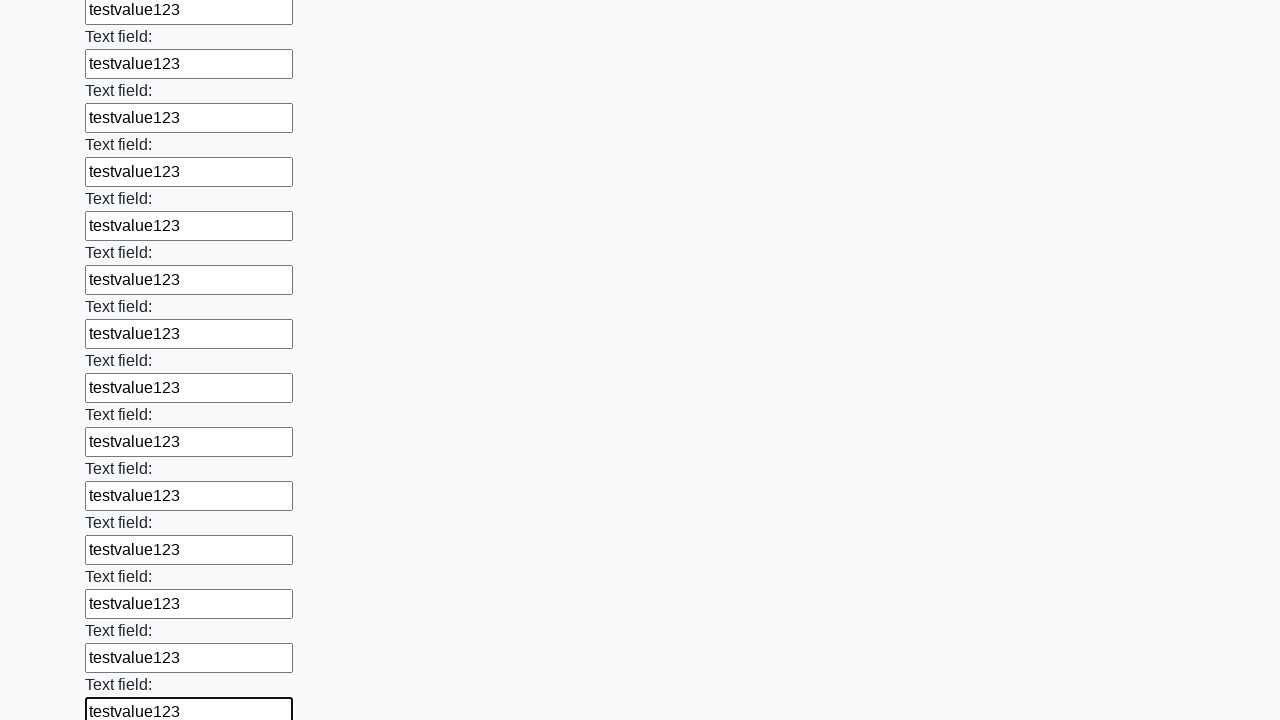

Filled a text input field with 'testvalue123' on [type='text'] >> nth=40
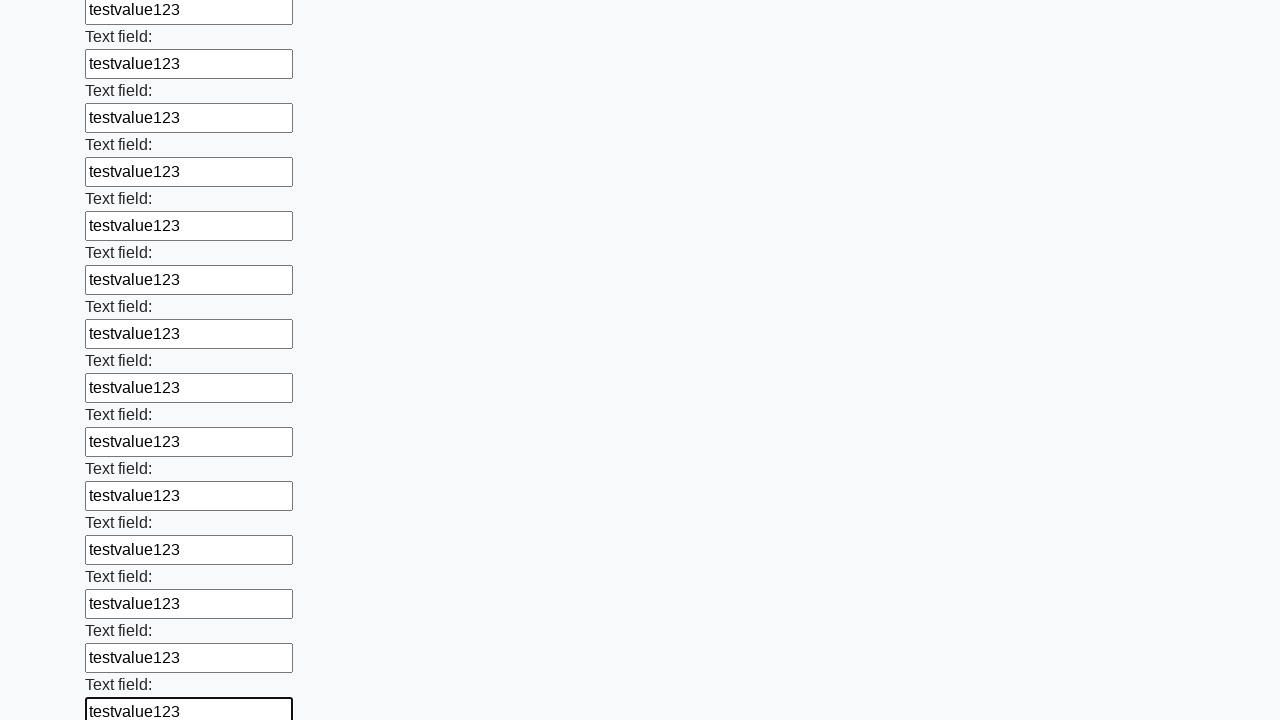

Filled a text input field with 'testvalue123' on [type='text'] >> nth=41
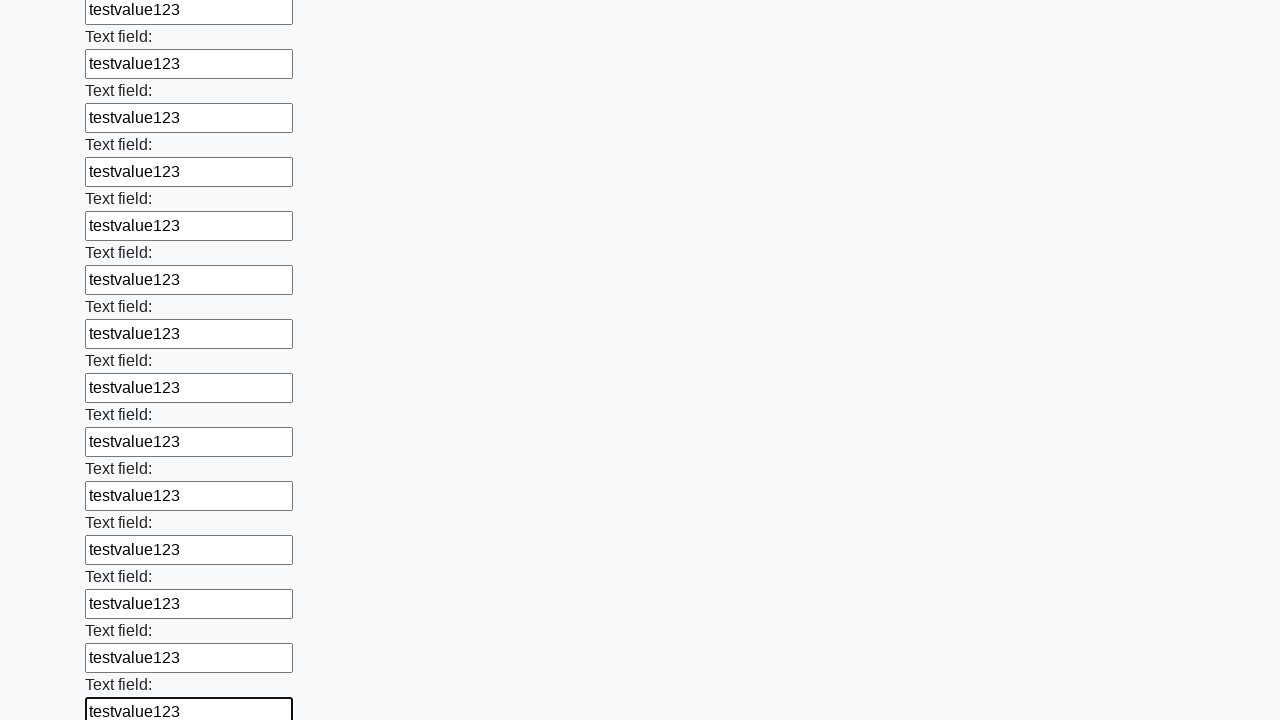

Filled a text input field with 'testvalue123' on [type='text'] >> nth=42
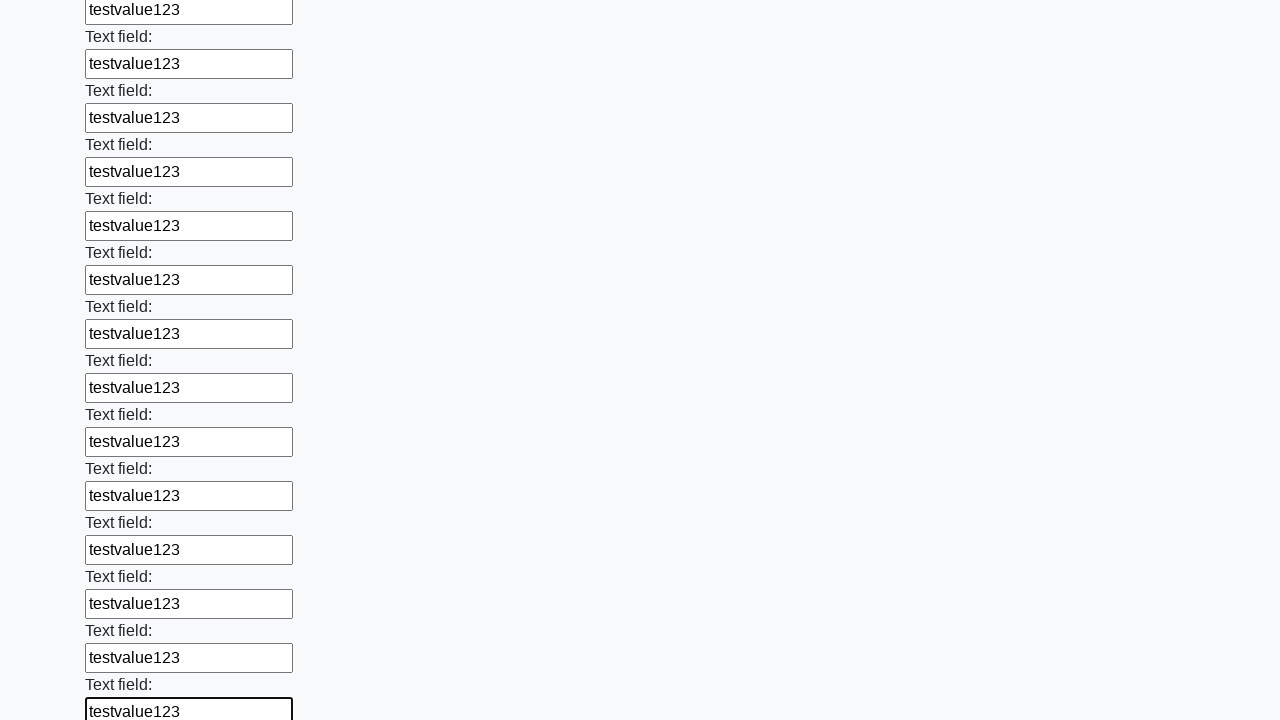

Filled a text input field with 'testvalue123' on [type='text'] >> nth=43
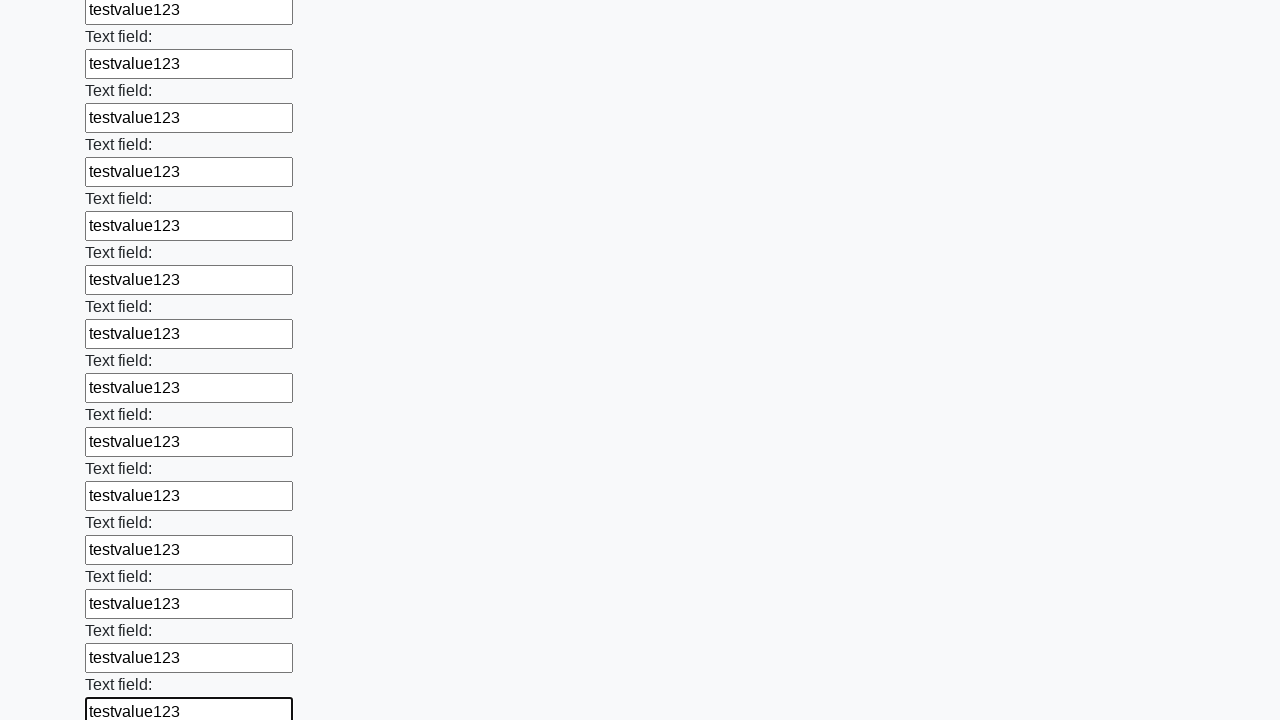

Filled a text input field with 'testvalue123' on [type='text'] >> nth=44
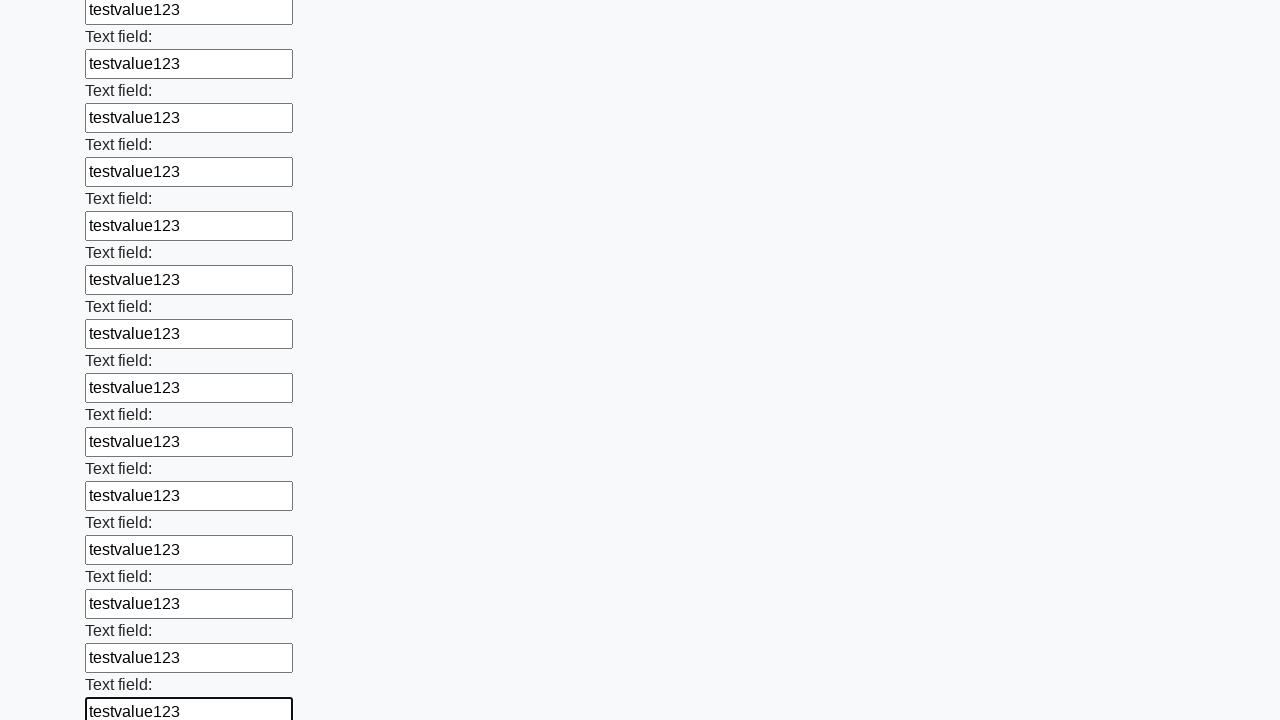

Filled a text input field with 'testvalue123' on [type='text'] >> nth=45
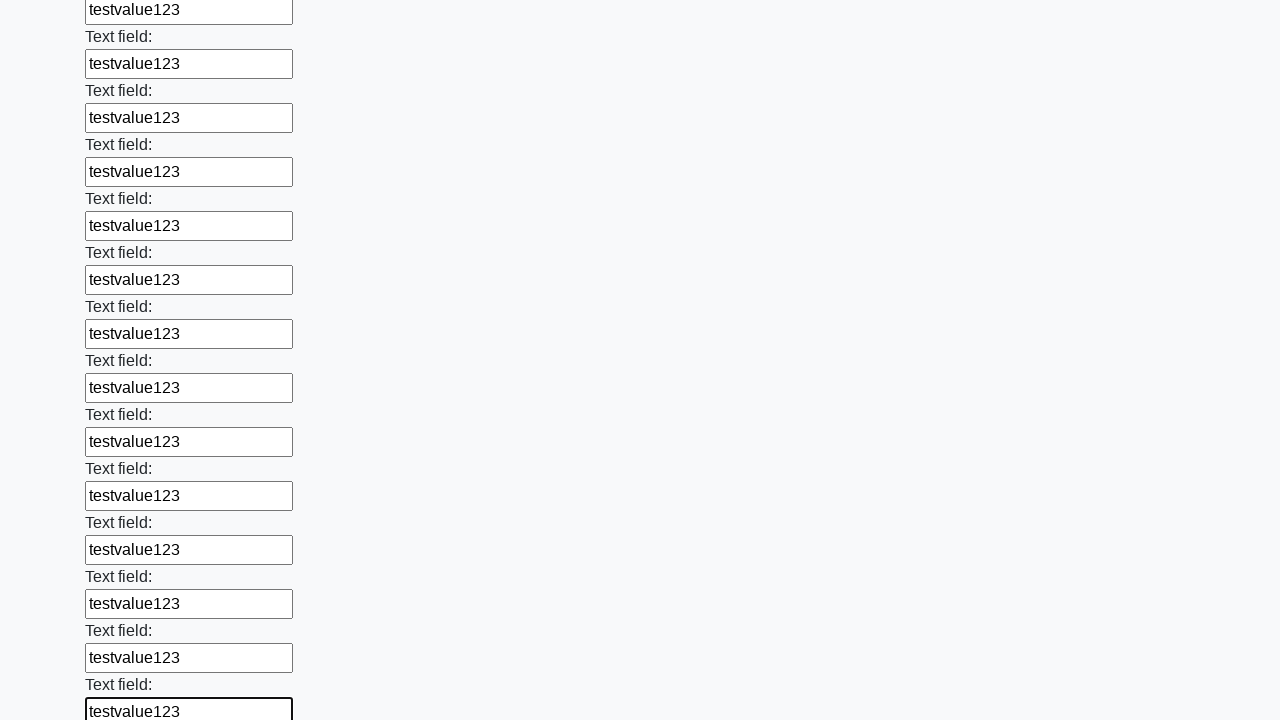

Filled a text input field with 'testvalue123' on [type='text'] >> nth=46
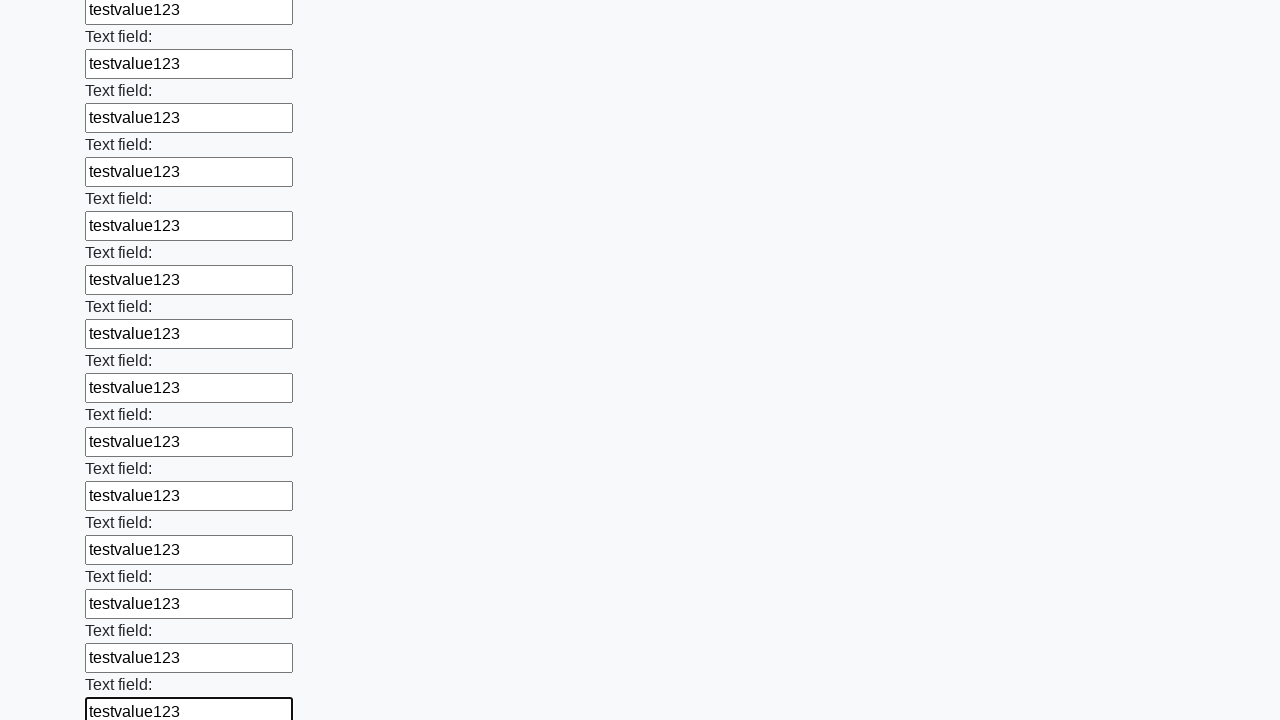

Filled a text input field with 'testvalue123' on [type='text'] >> nth=47
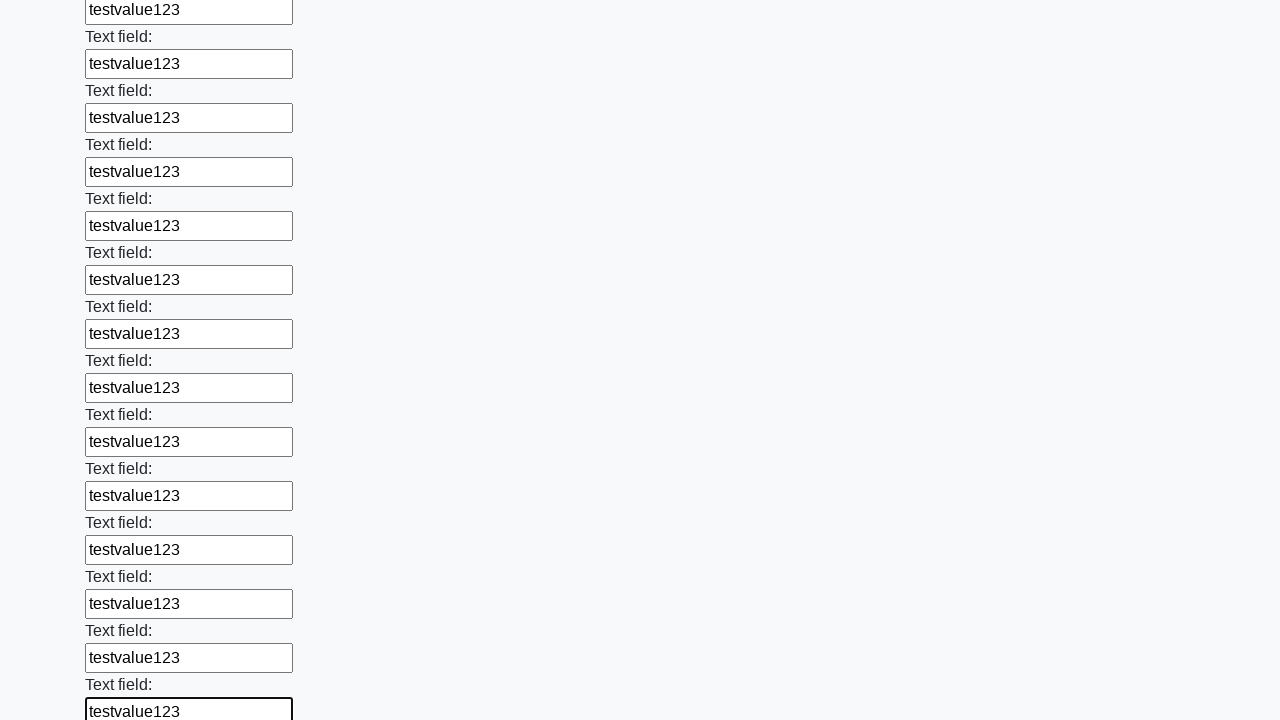

Filled a text input field with 'testvalue123' on [type='text'] >> nth=48
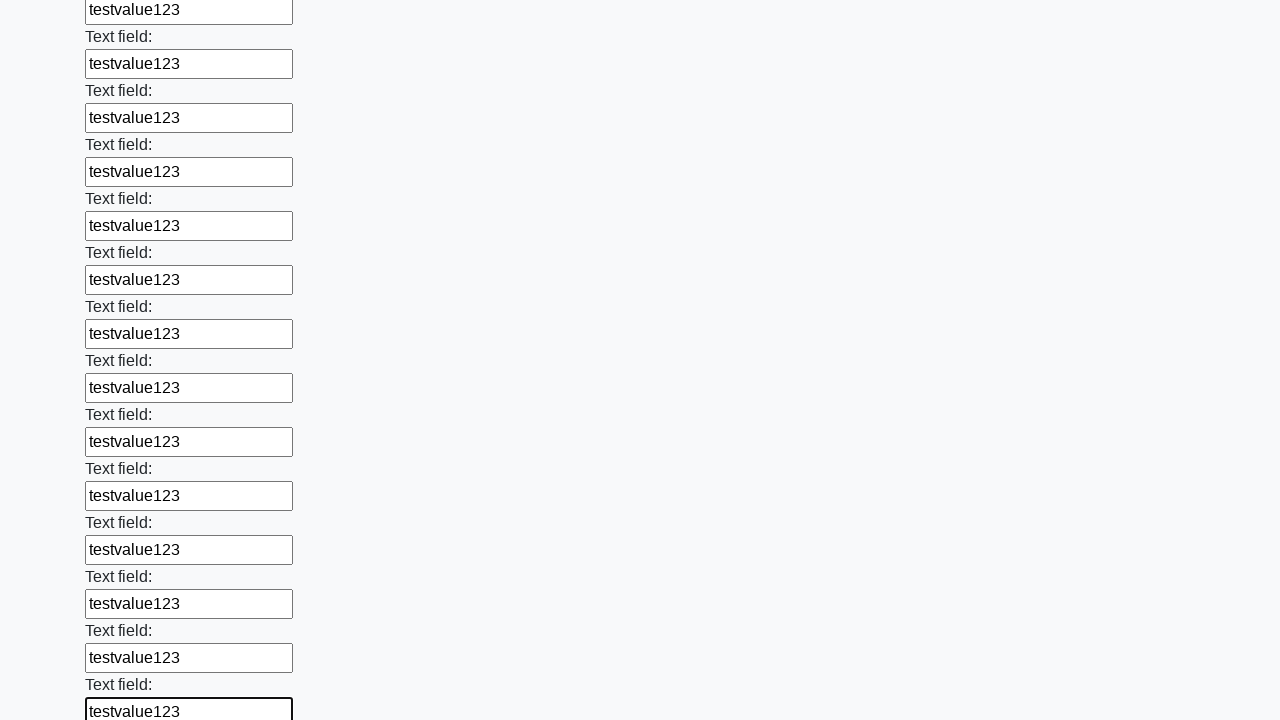

Filled a text input field with 'testvalue123' on [type='text'] >> nth=49
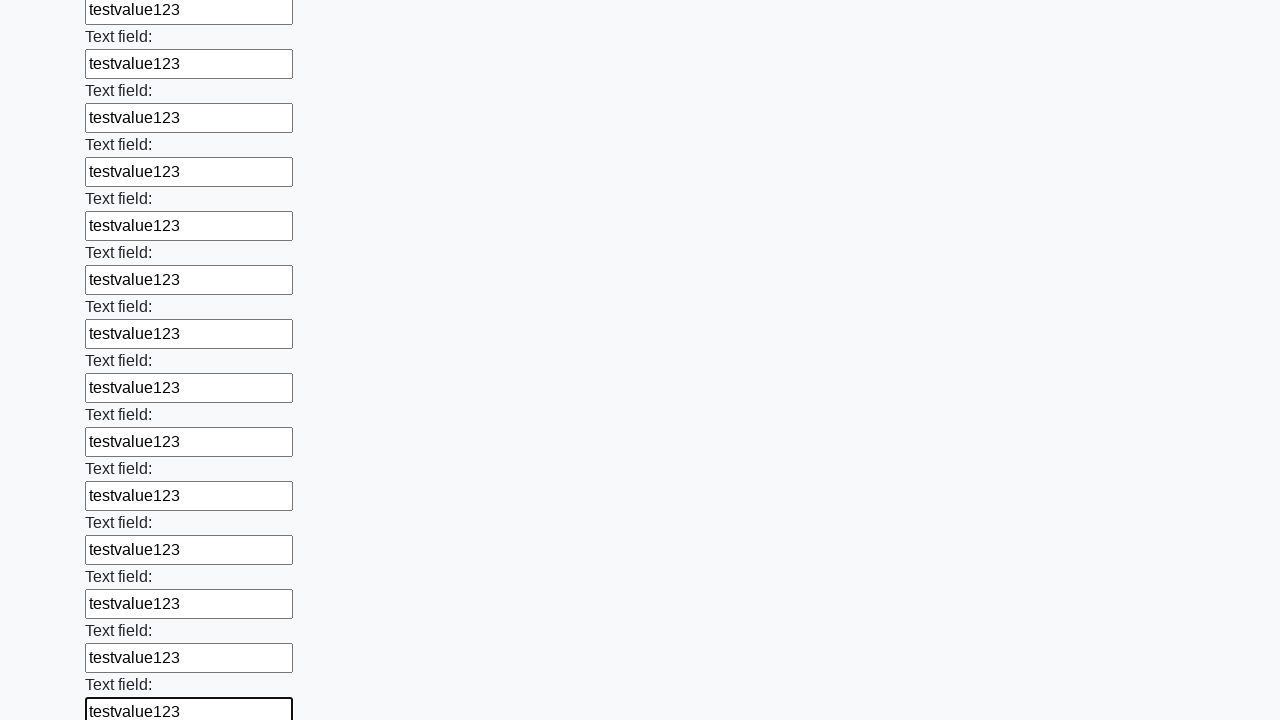

Filled a text input field with 'testvalue123' on [type='text'] >> nth=50
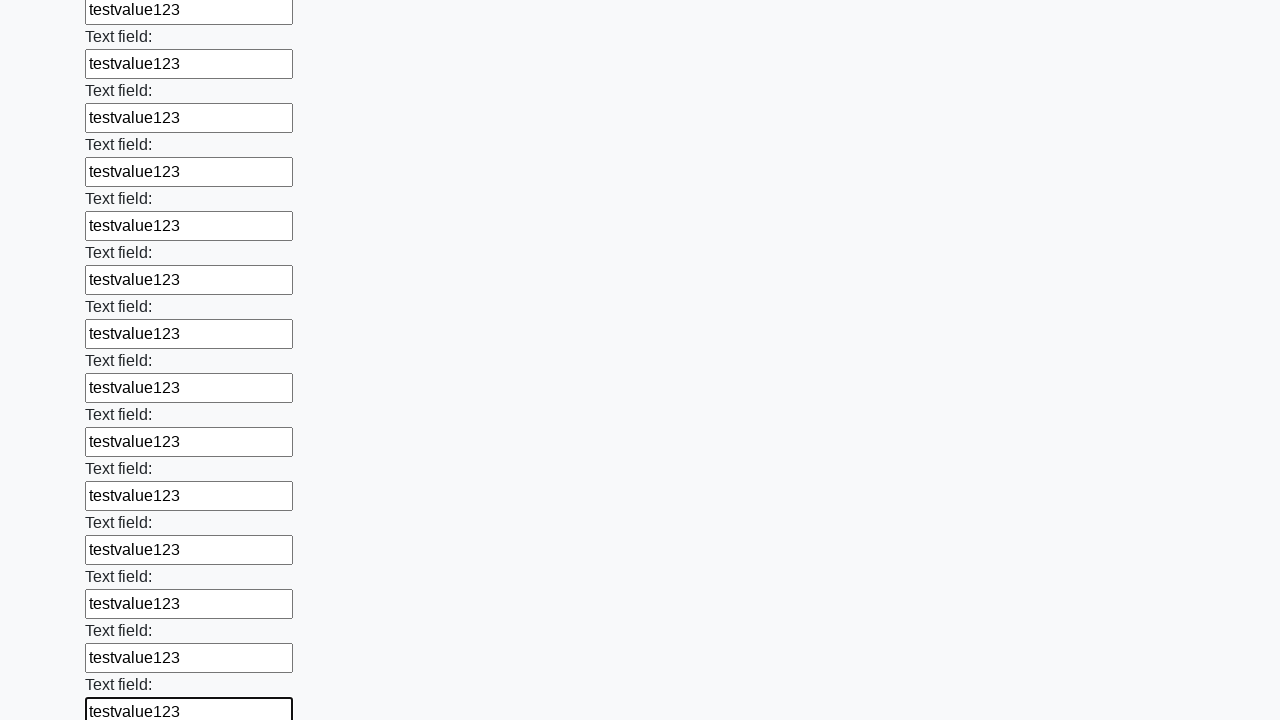

Filled a text input field with 'testvalue123' on [type='text'] >> nth=51
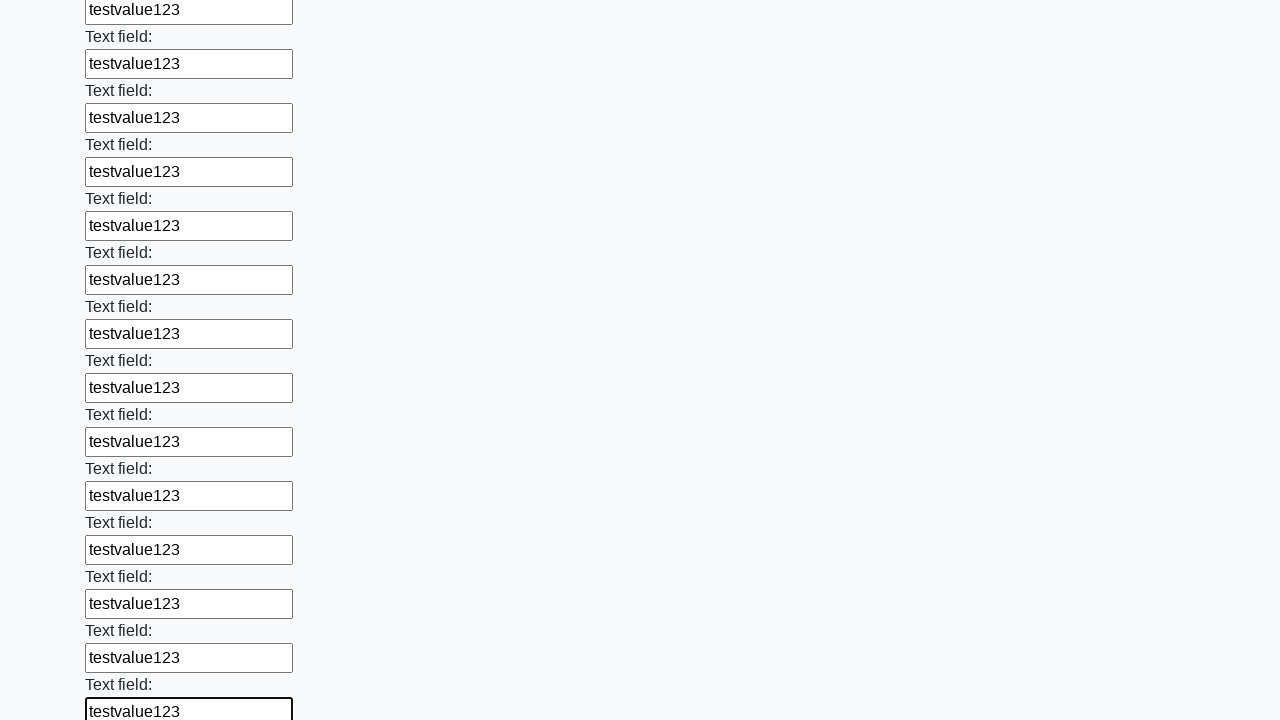

Filled a text input field with 'testvalue123' on [type='text'] >> nth=52
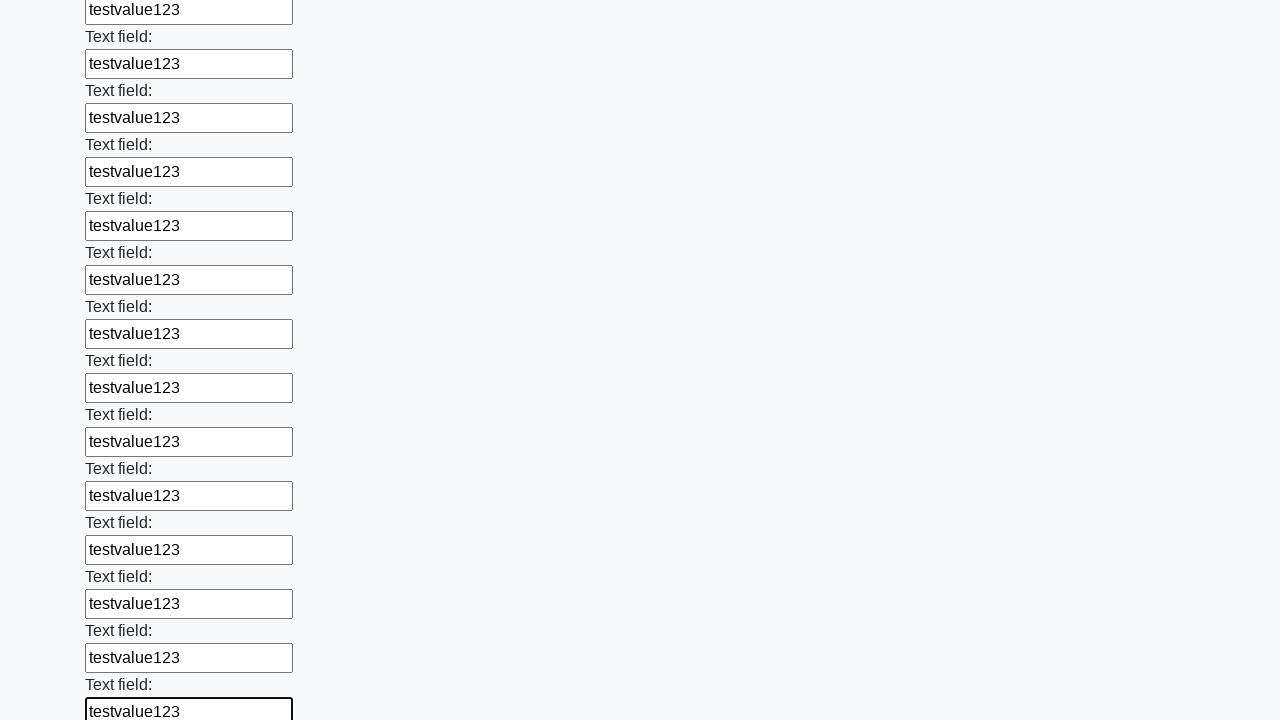

Filled a text input field with 'testvalue123' on [type='text'] >> nth=53
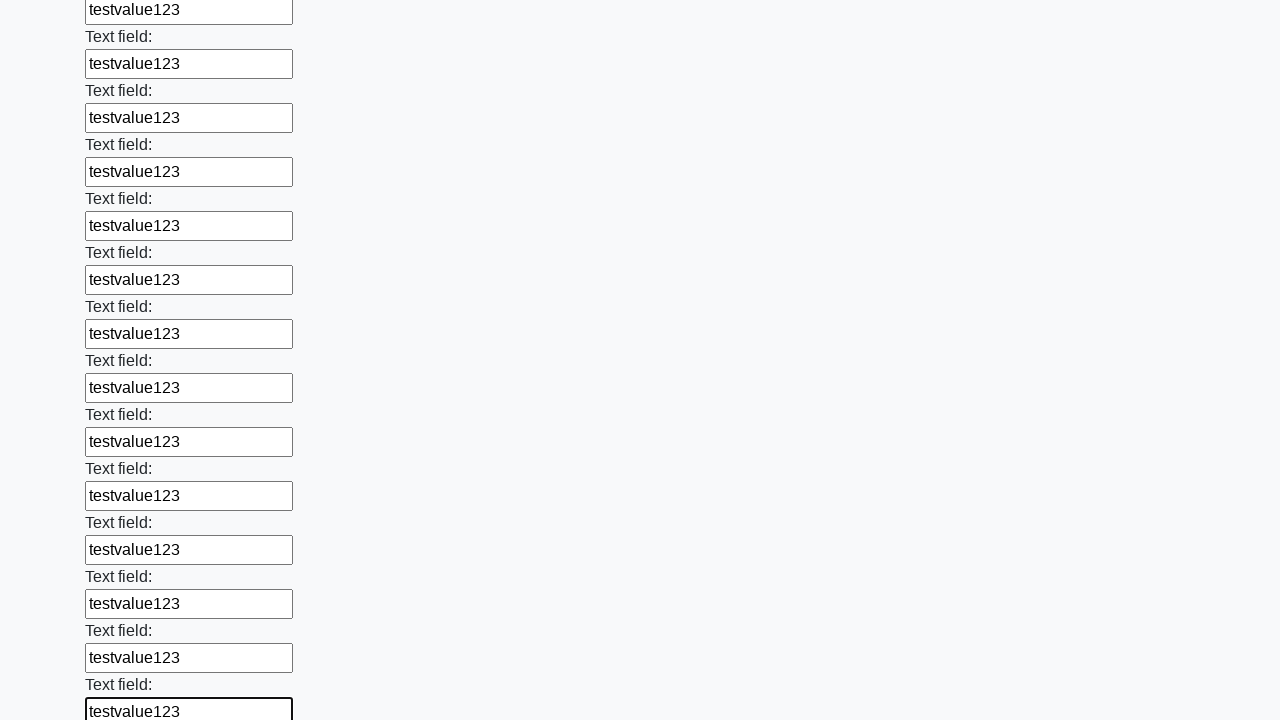

Filled a text input field with 'testvalue123' on [type='text'] >> nth=54
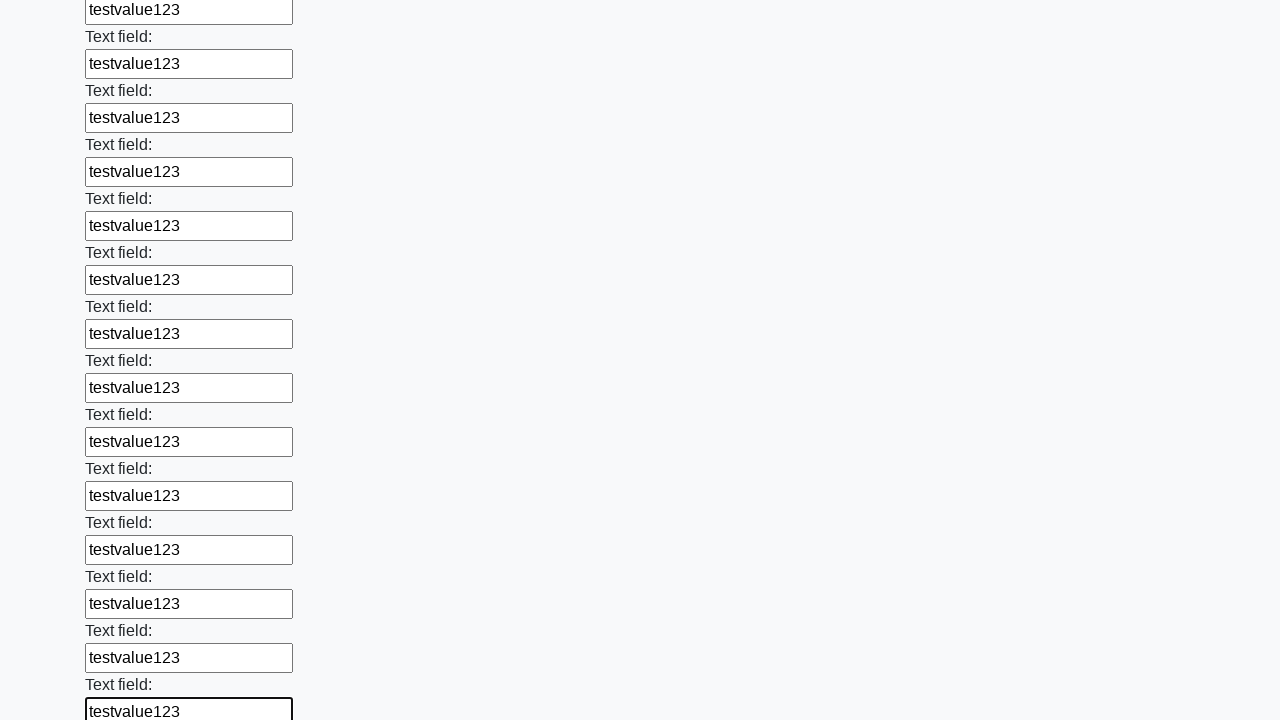

Filled a text input field with 'testvalue123' on [type='text'] >> nth=55
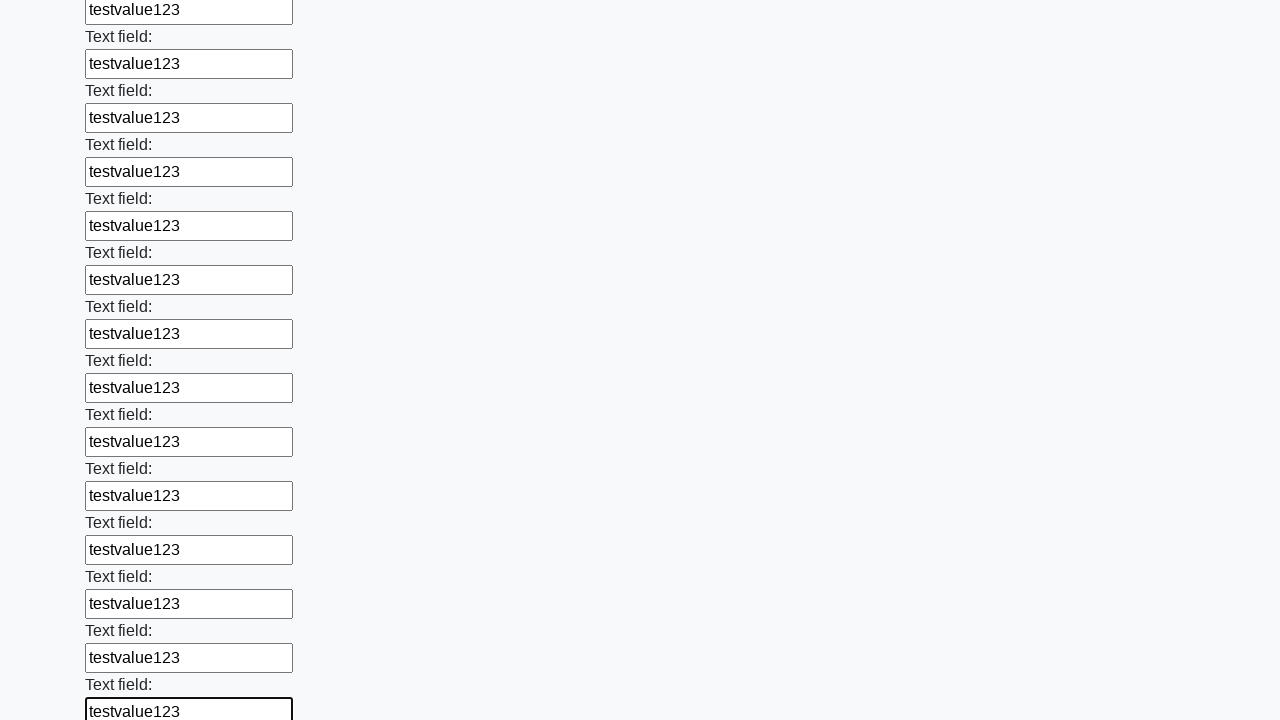

Filled a text input field with 'testvalue123' on [type='text'] >> nth=56
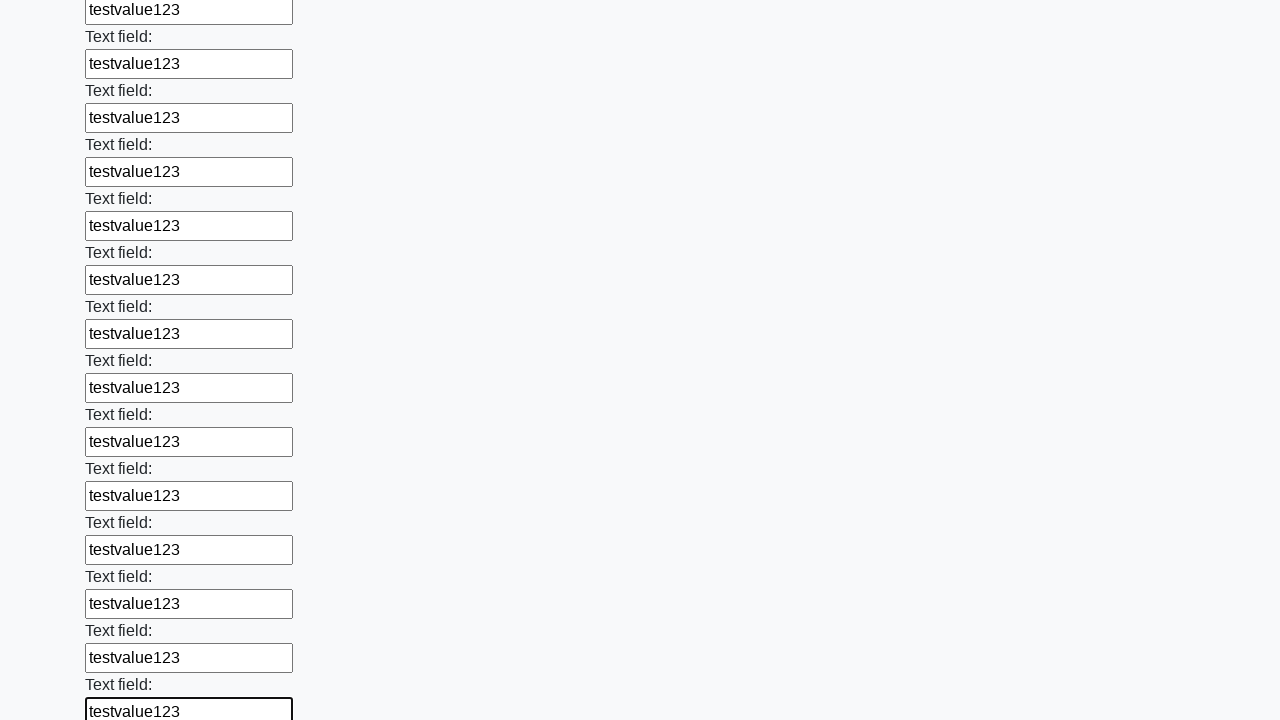

Filled a text input field with 'testvalue123' on [type='text'] >> nth=57
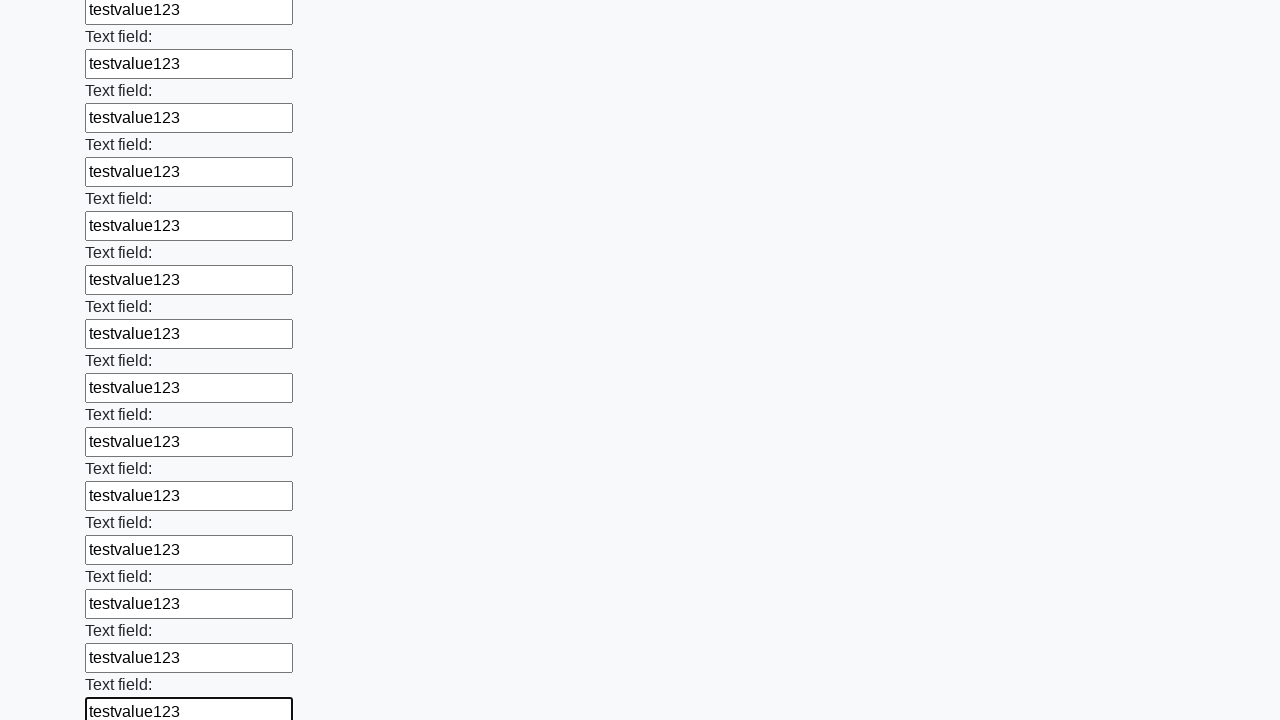

Filled a text input field with 'testvalue123' on [type='text'] >> nth=58
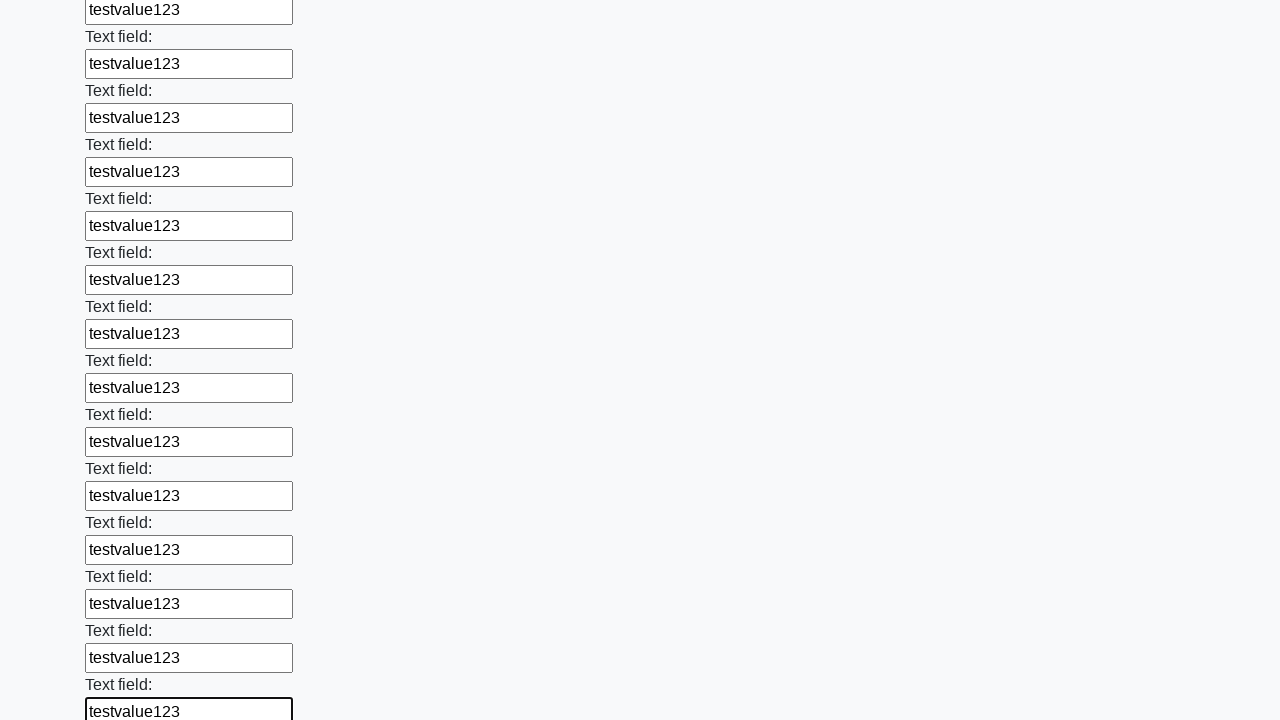

Filled a text input field with 'testvalue123' on [type='text'] >> nth=59
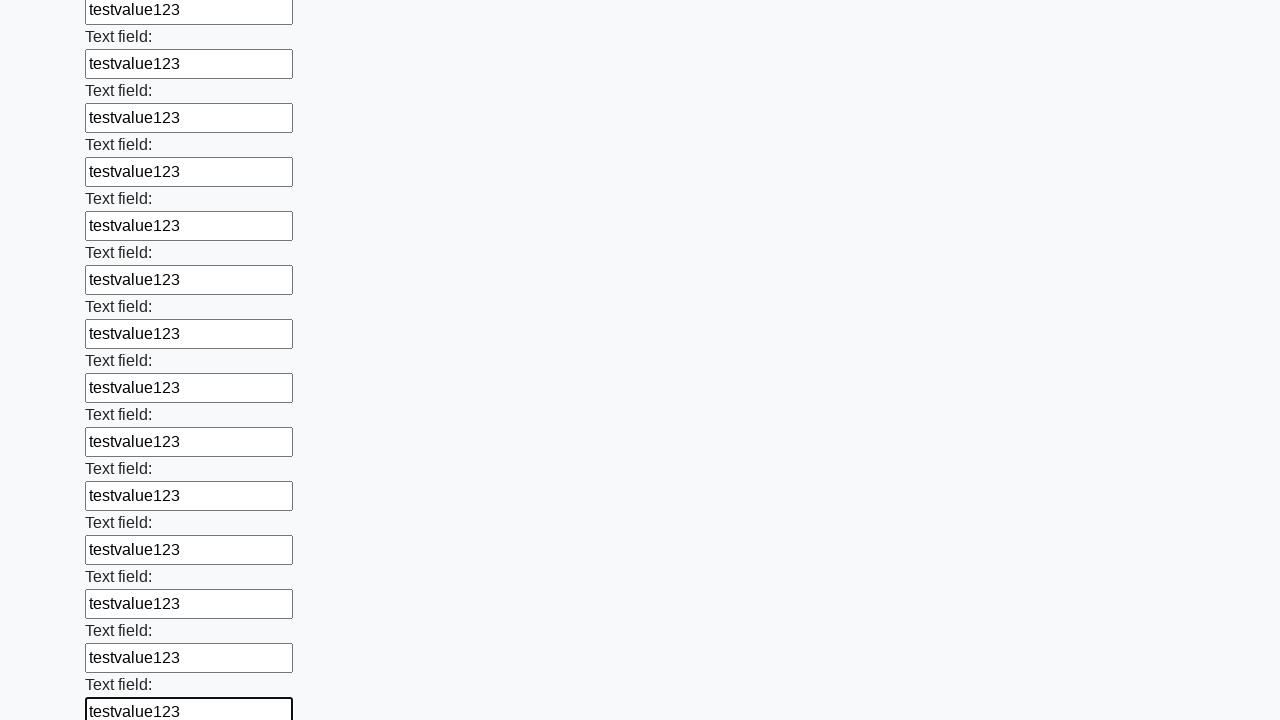

Filled a text input field with 'testvalue123' on [type='text'] >> nth=60
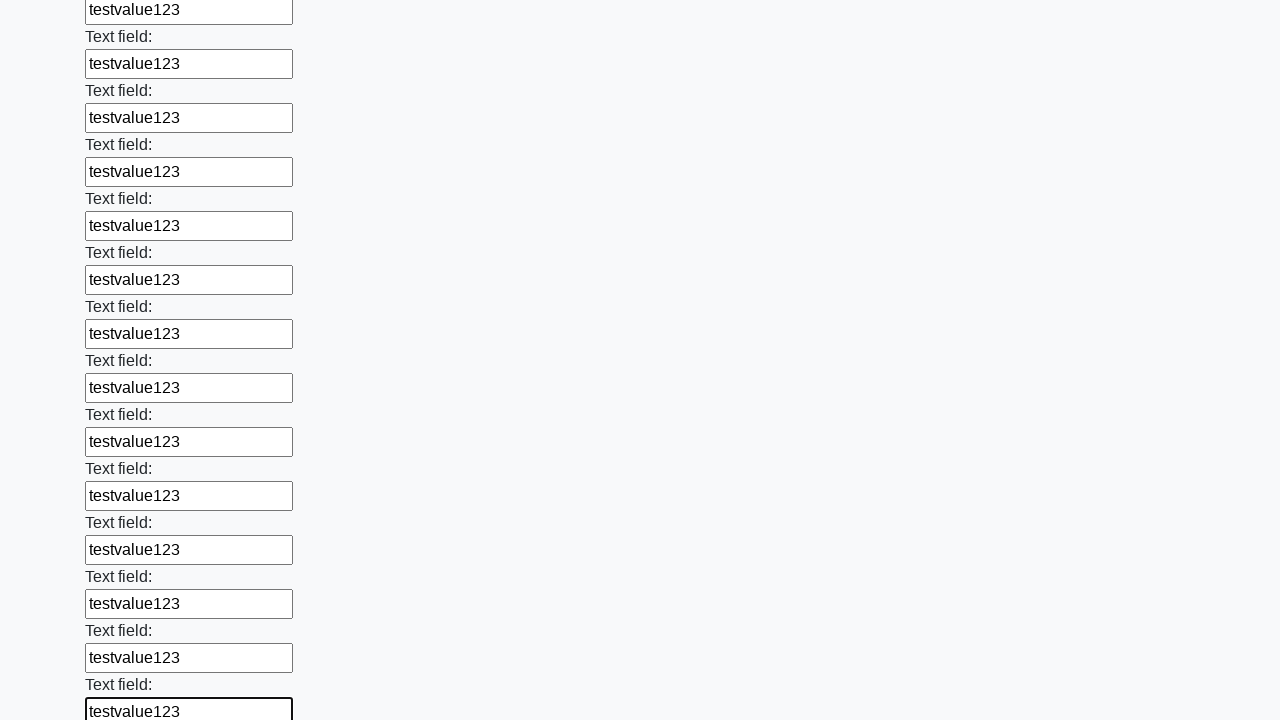

Filled a text input field with 'testvalue123' on [type='text'] >> nth=61
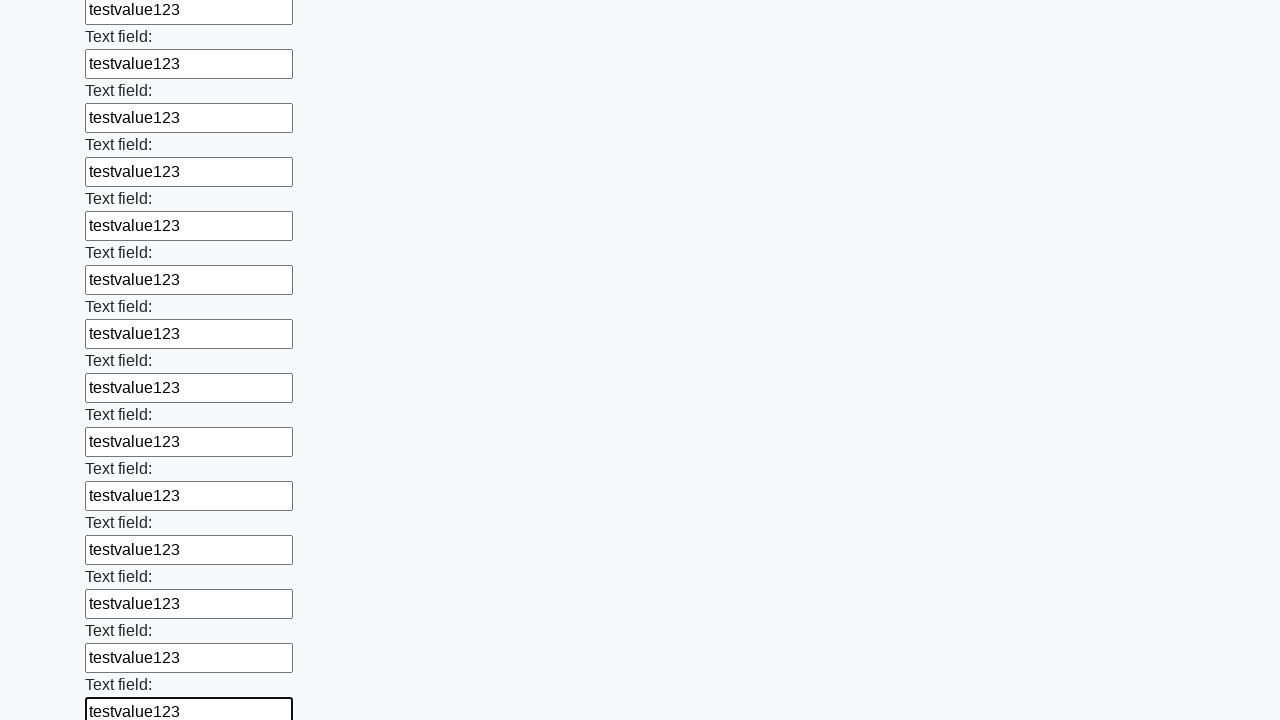

Filled a text input field with 'testvalue123' on [type='text'] >> nth=62
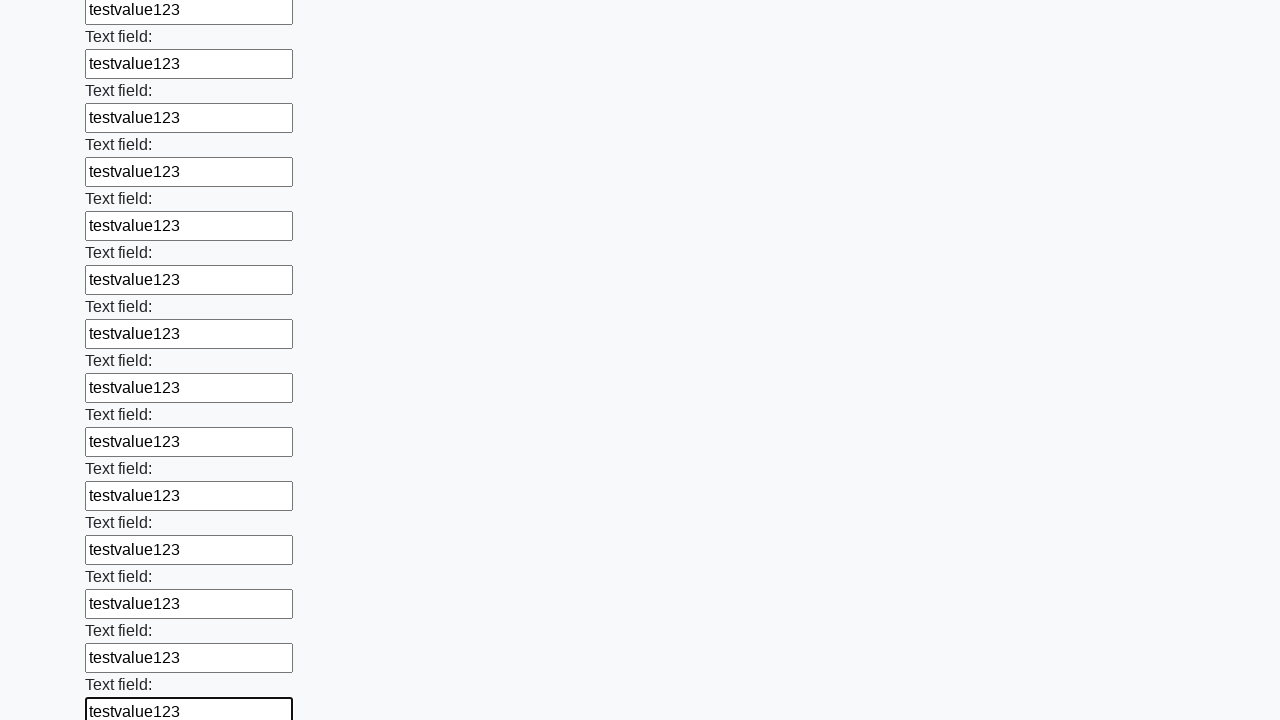

Filled a text input field with 'testvalue123' on [type='text'] >> nth=63
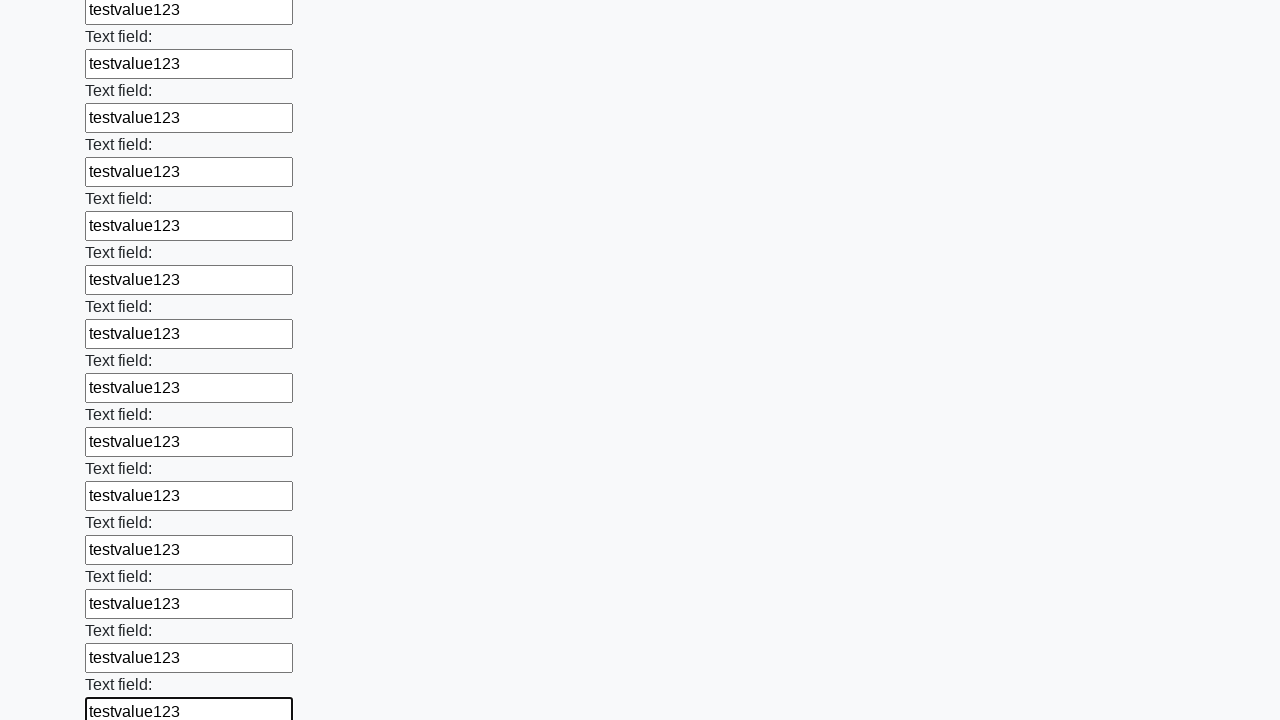

Filled a text input field with 'testvalue123' on [type='text'] >> nth=64
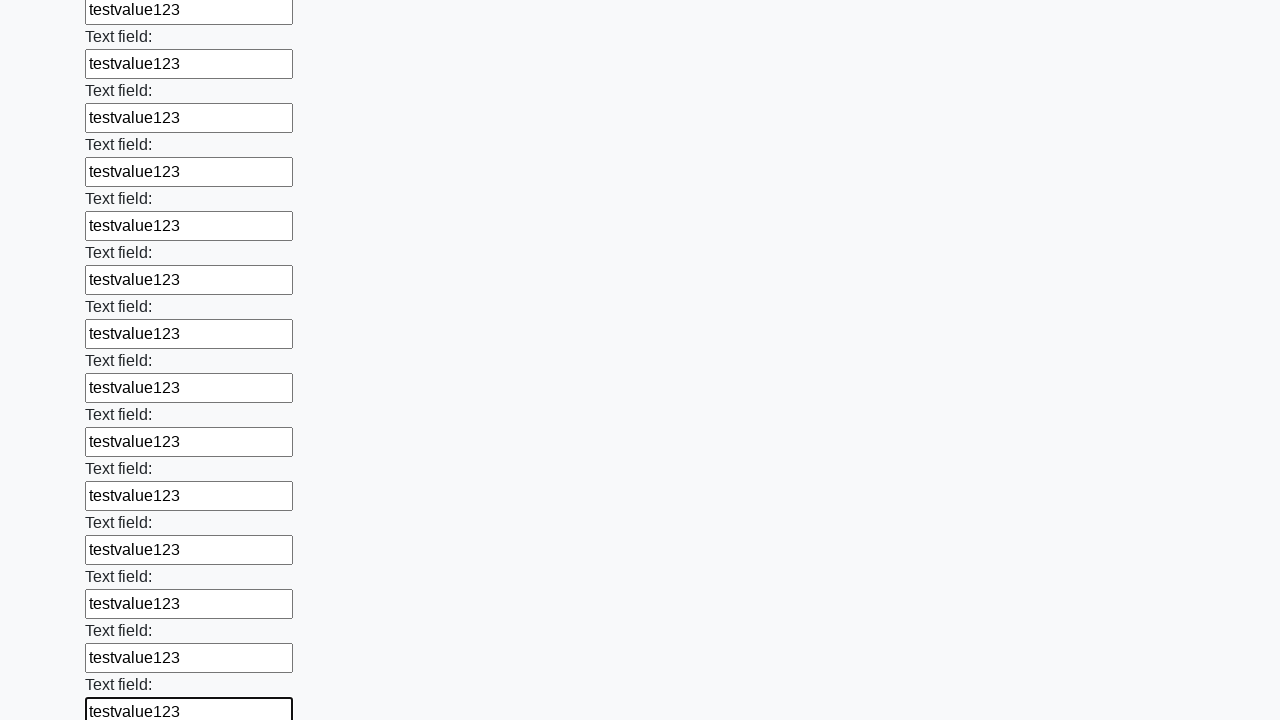

Filled a text input field with 'testvalue123' on [type='text'] >> nth=65
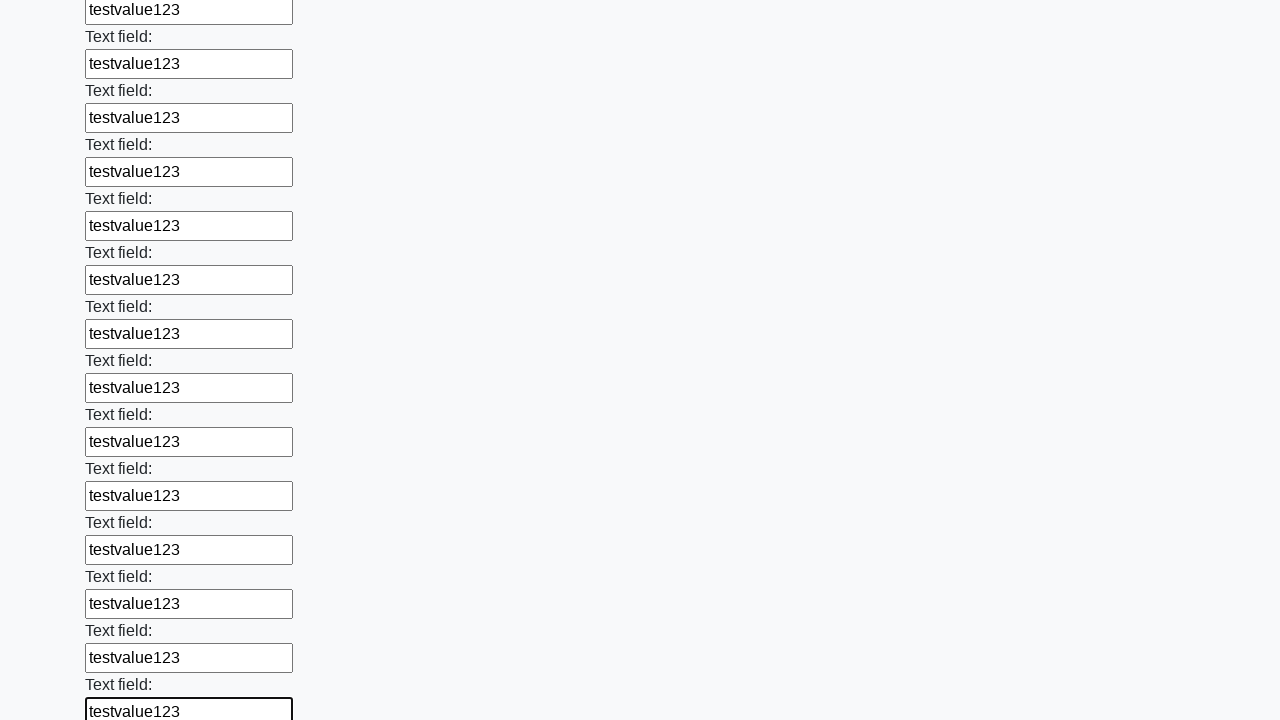

Filled a text input field with 'testvalue123' on [type='text'] >> nth=66
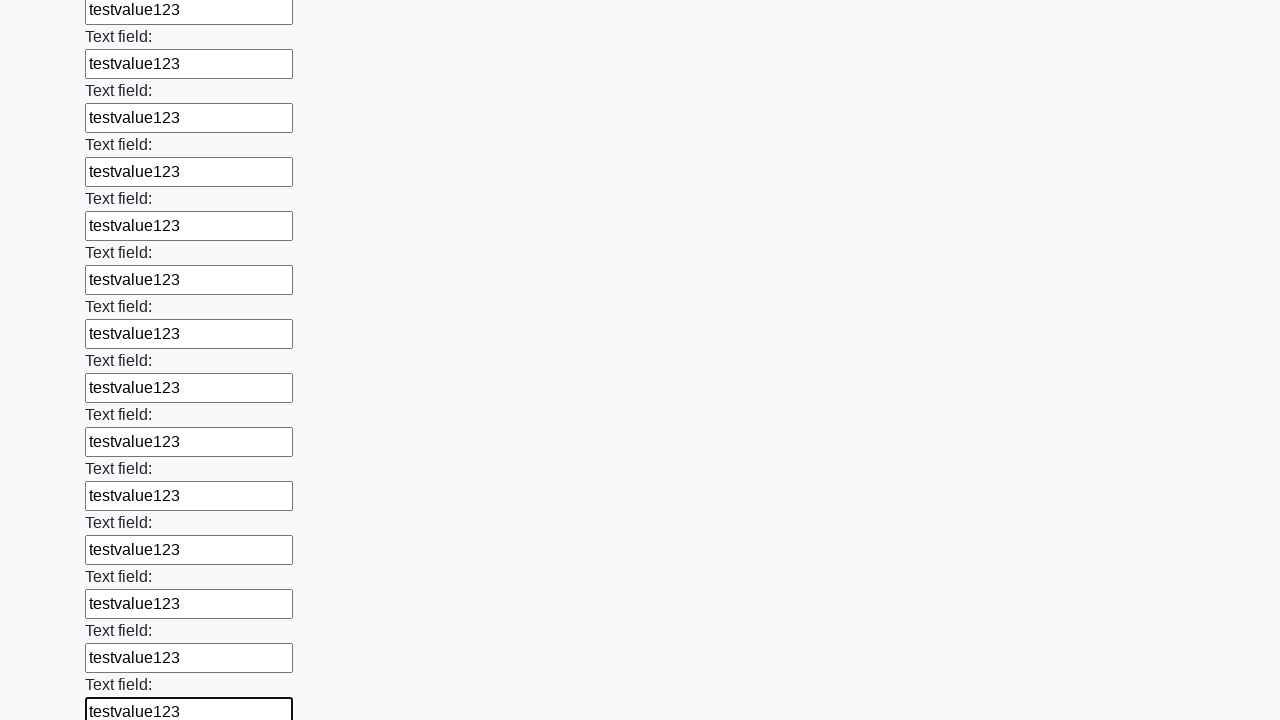

Filled a text input field with 'testvalue123' on [type='text'] >> nth=67
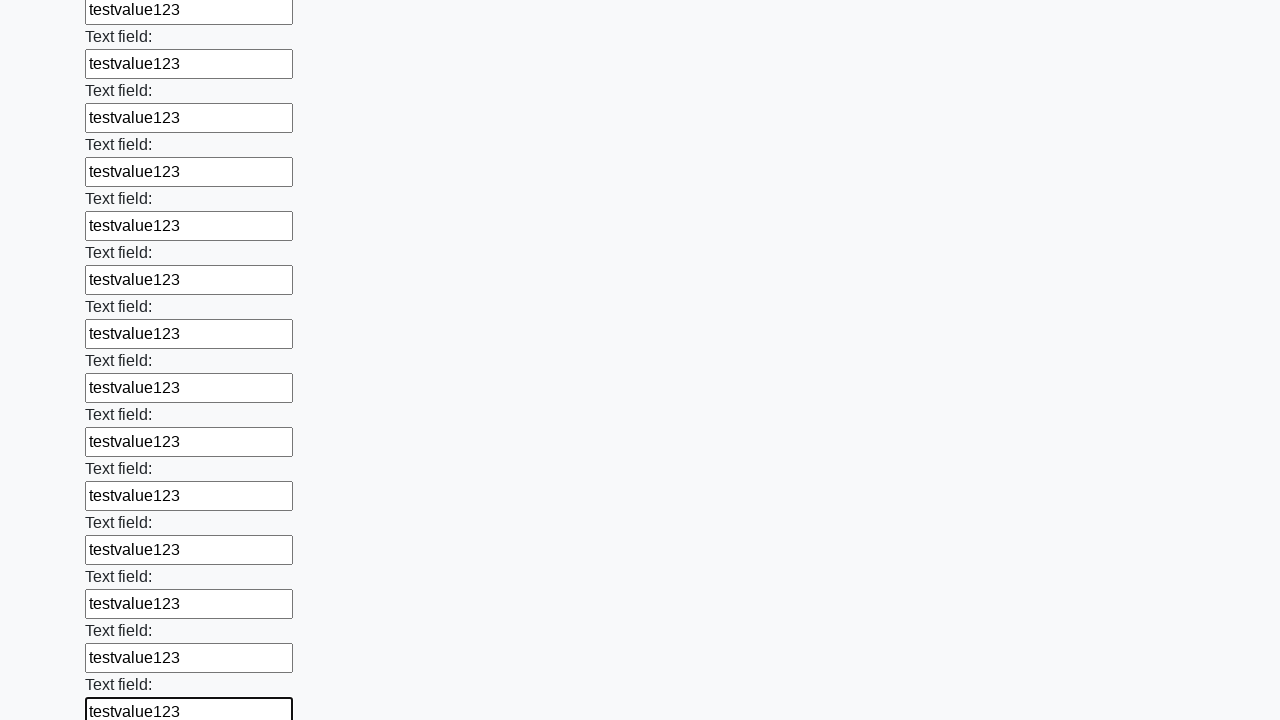

Filled a text input field with 'testvalue123' on [type='text'] >> nth=68
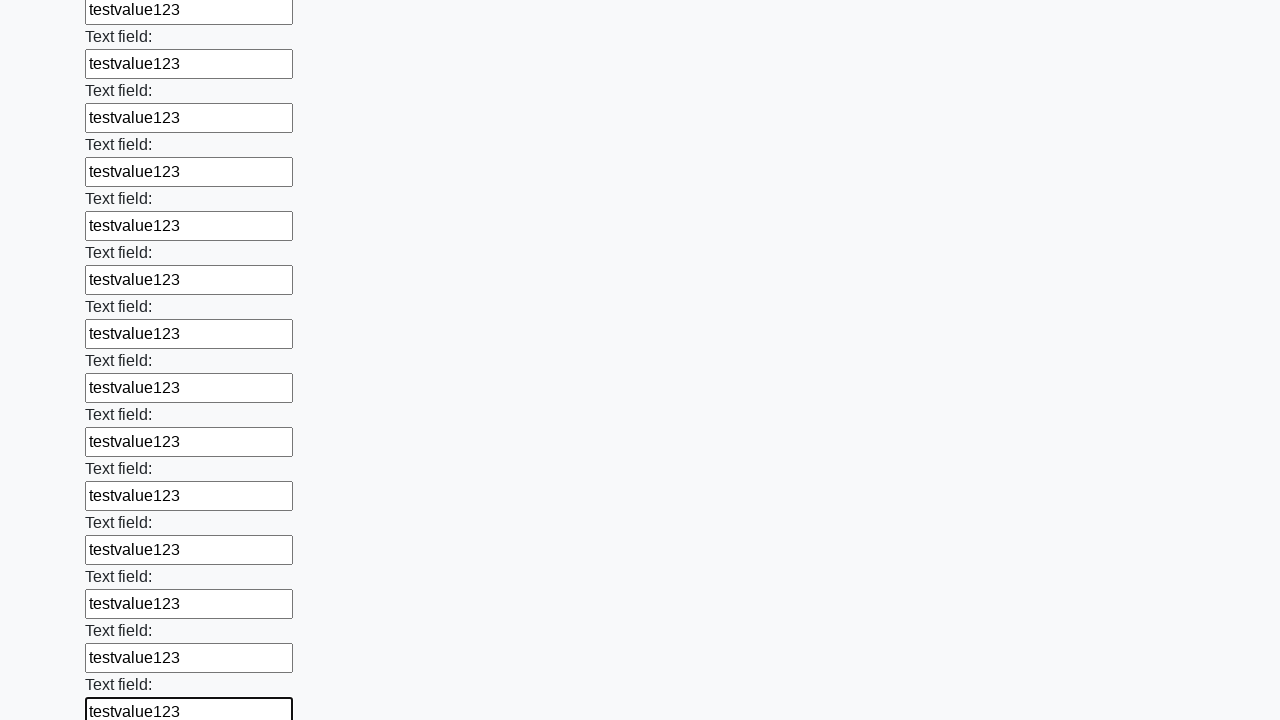

Filled a text input field with 'testvalue123' on [type='text'] >> nth=69
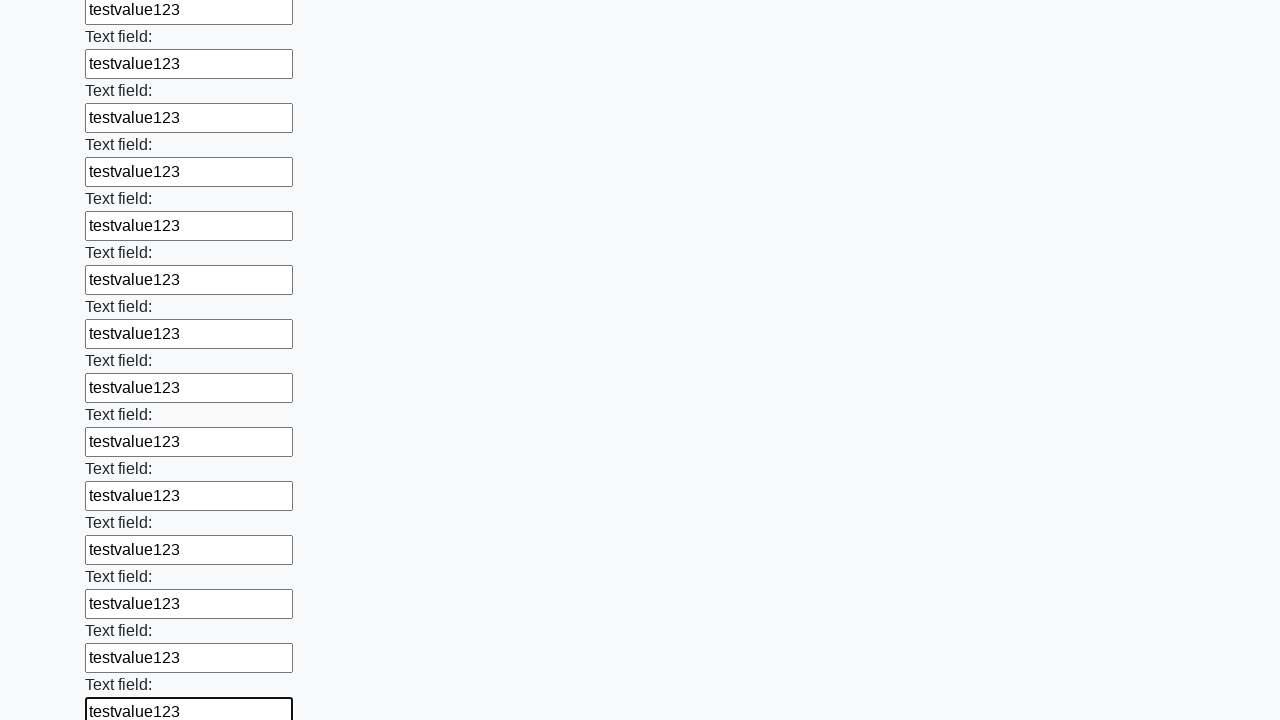

Filled a text input field with 'testvalue123' on [type='text'] >> nth=70
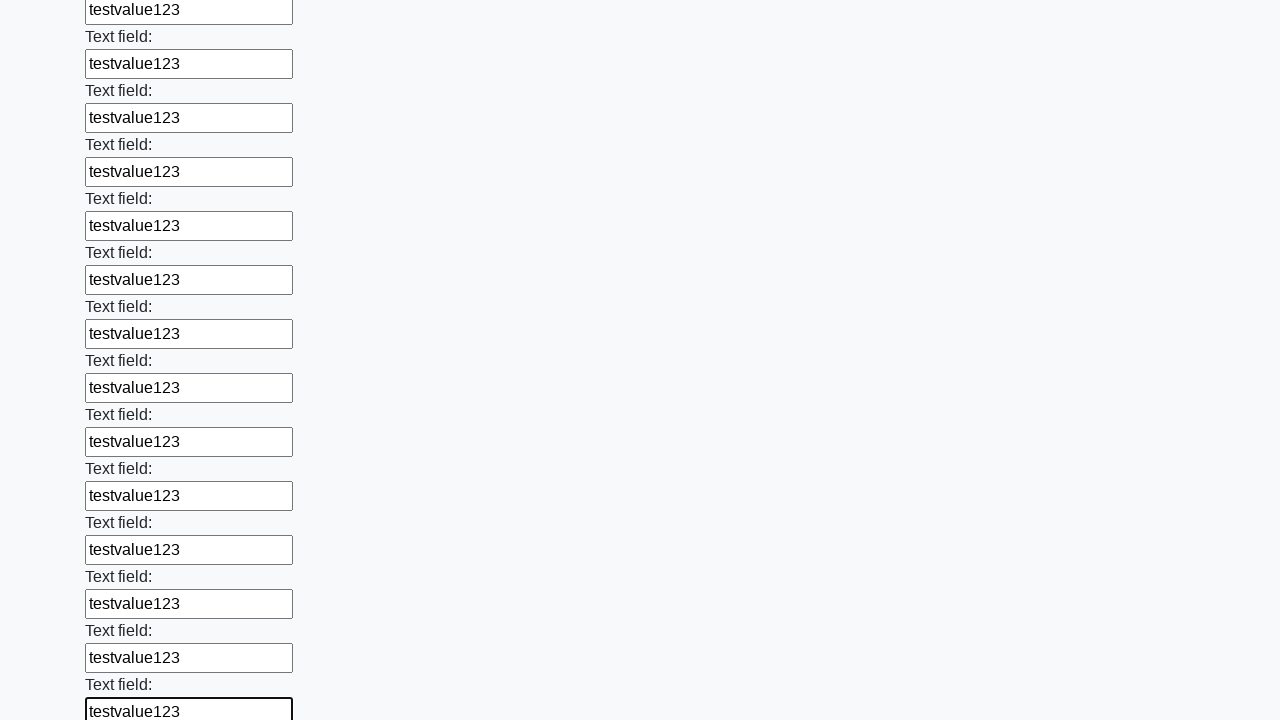

Filled a text input field with 'testvalue123' on [type='text'] >> nth=71
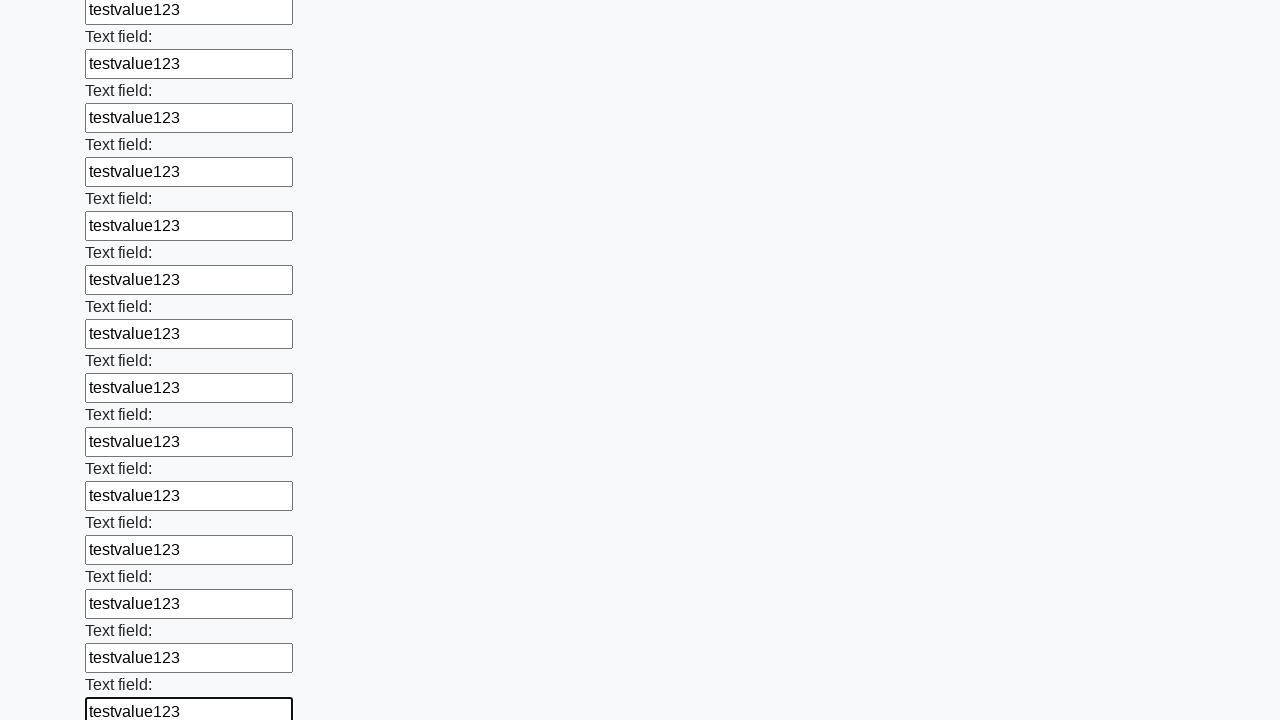

Filled a text input field with 'testvalue123' on [type='text'] >> nth=72
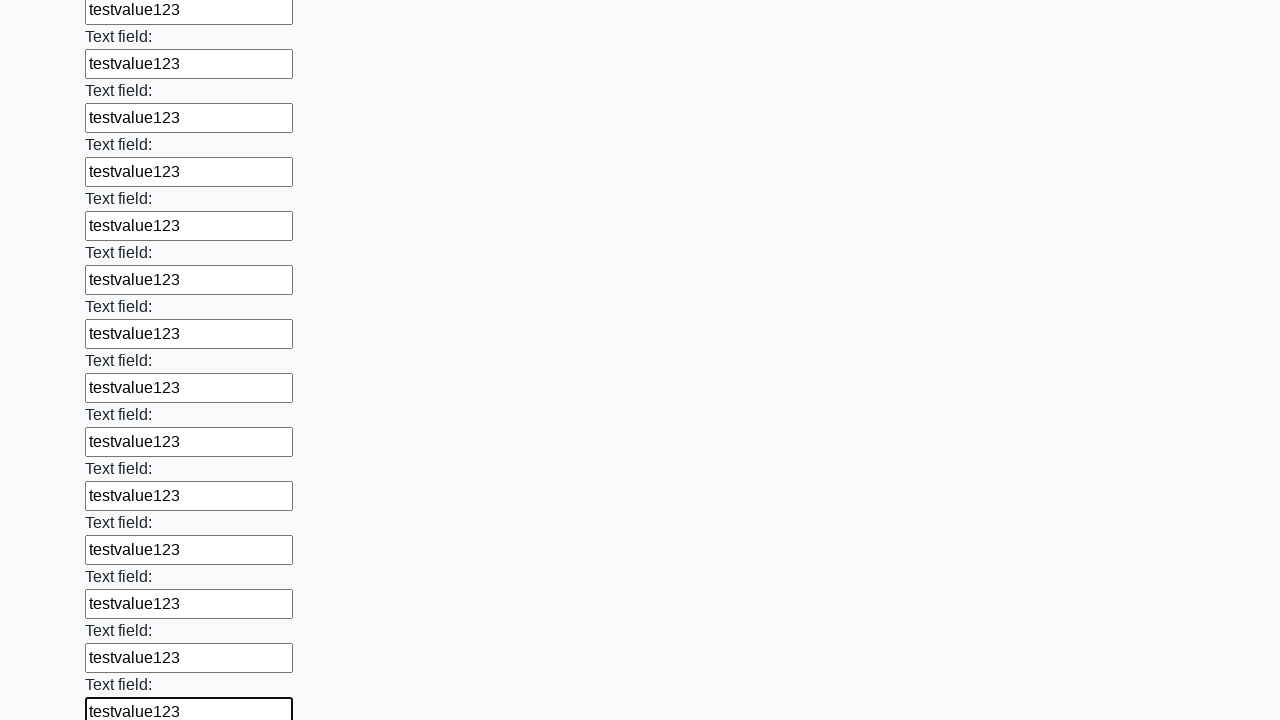

Filled a text input field with 'testvalue123' on [type='text'] >> nth=73
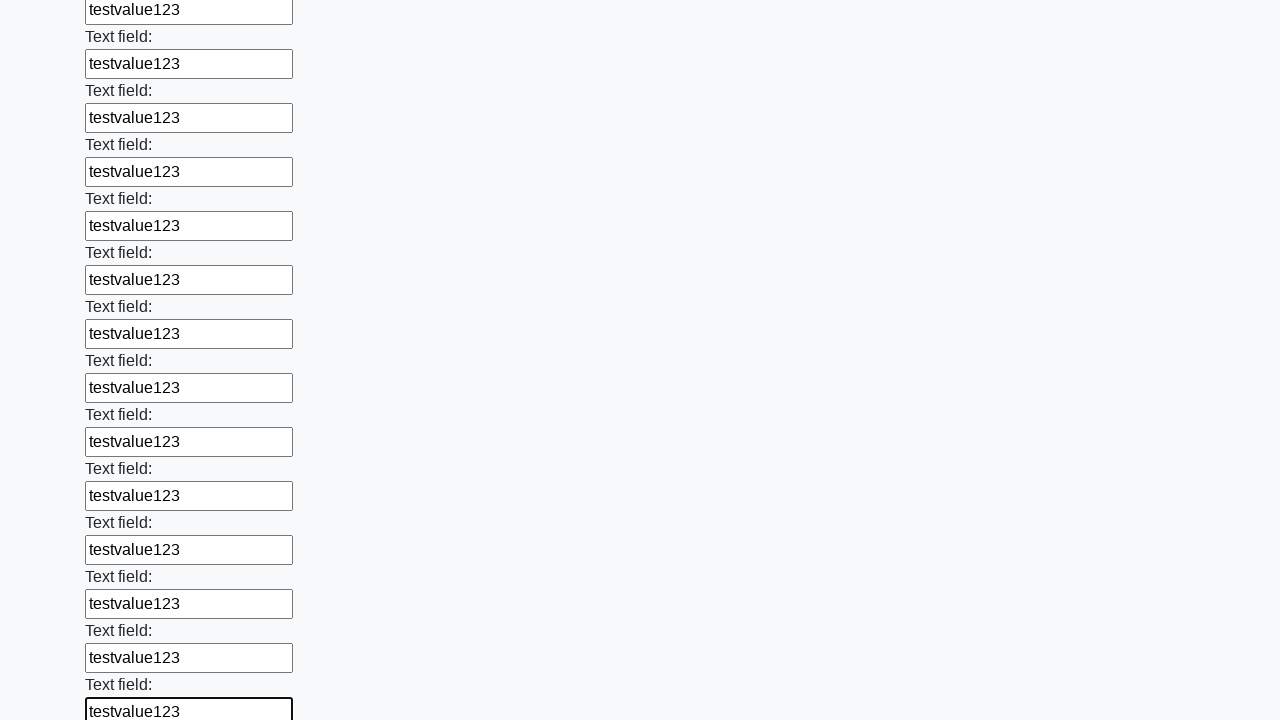

Filled a text input field with 'testvalue123' on [type='text'] >> nth=74
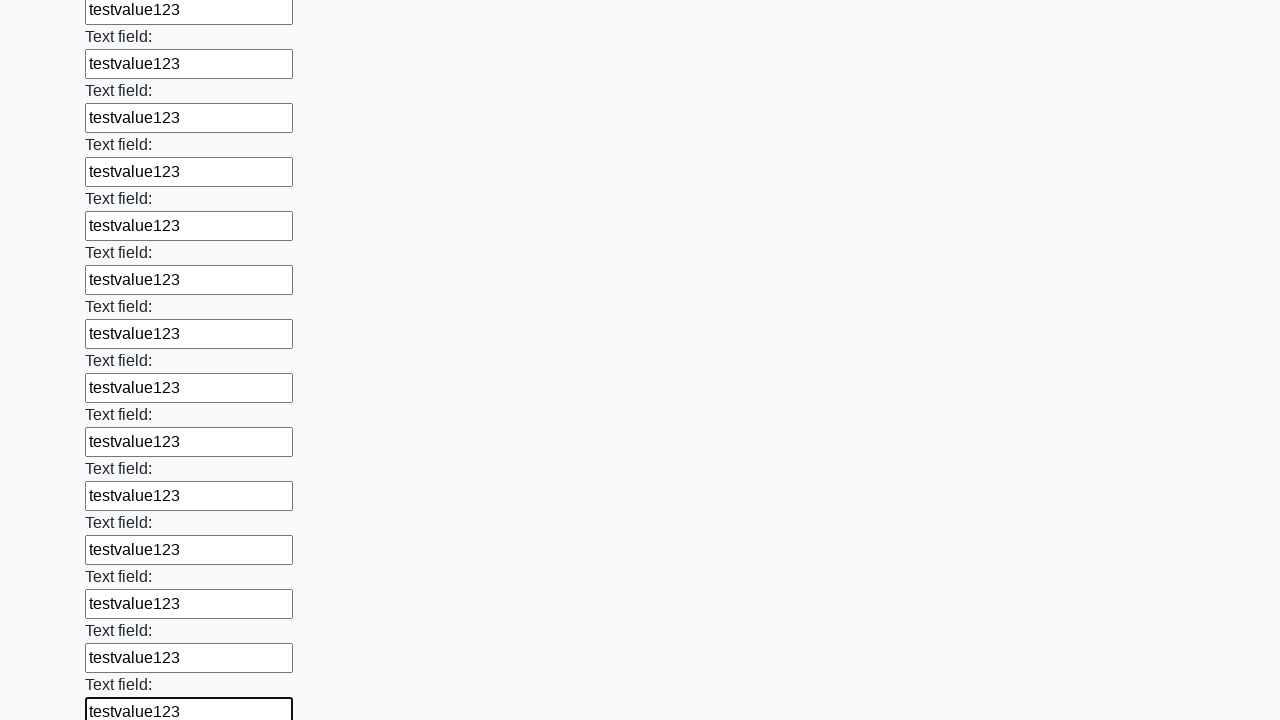

Filled a text input field with 'testvalue123' on [type='text'] >> nth=75
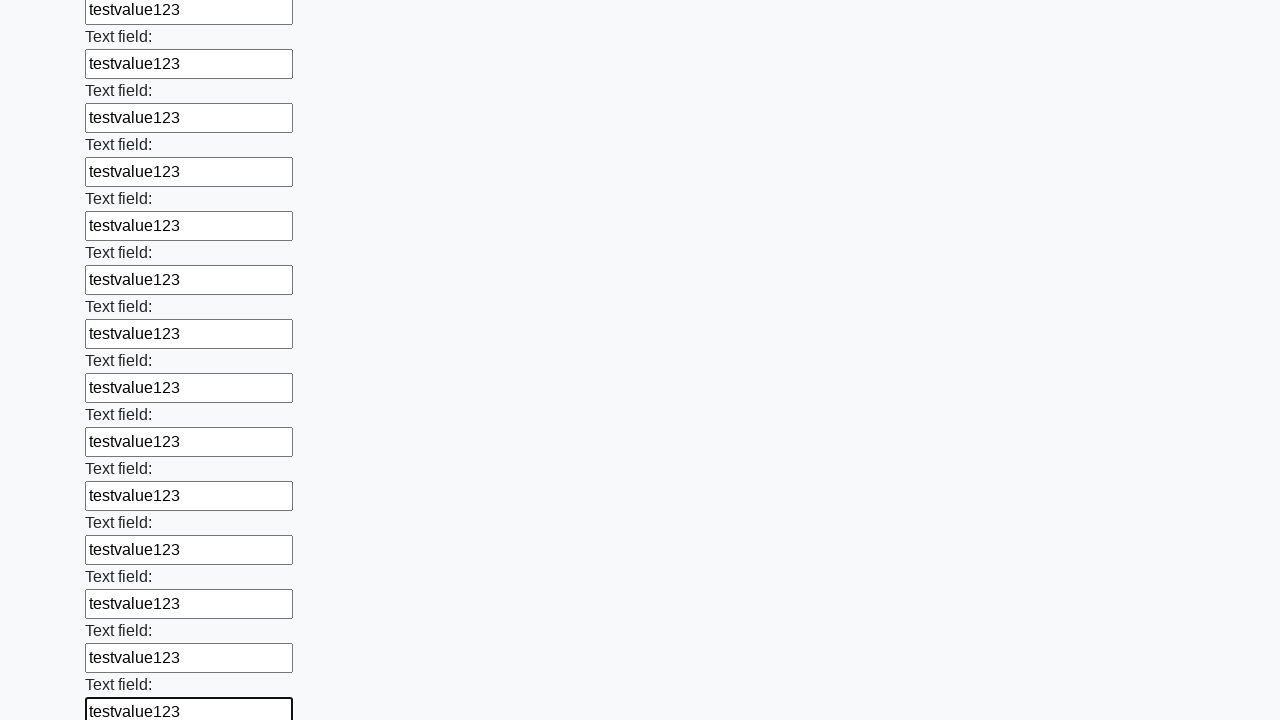

Filled a text input field with 'testvalue123' on [type='text'] >> nth=76
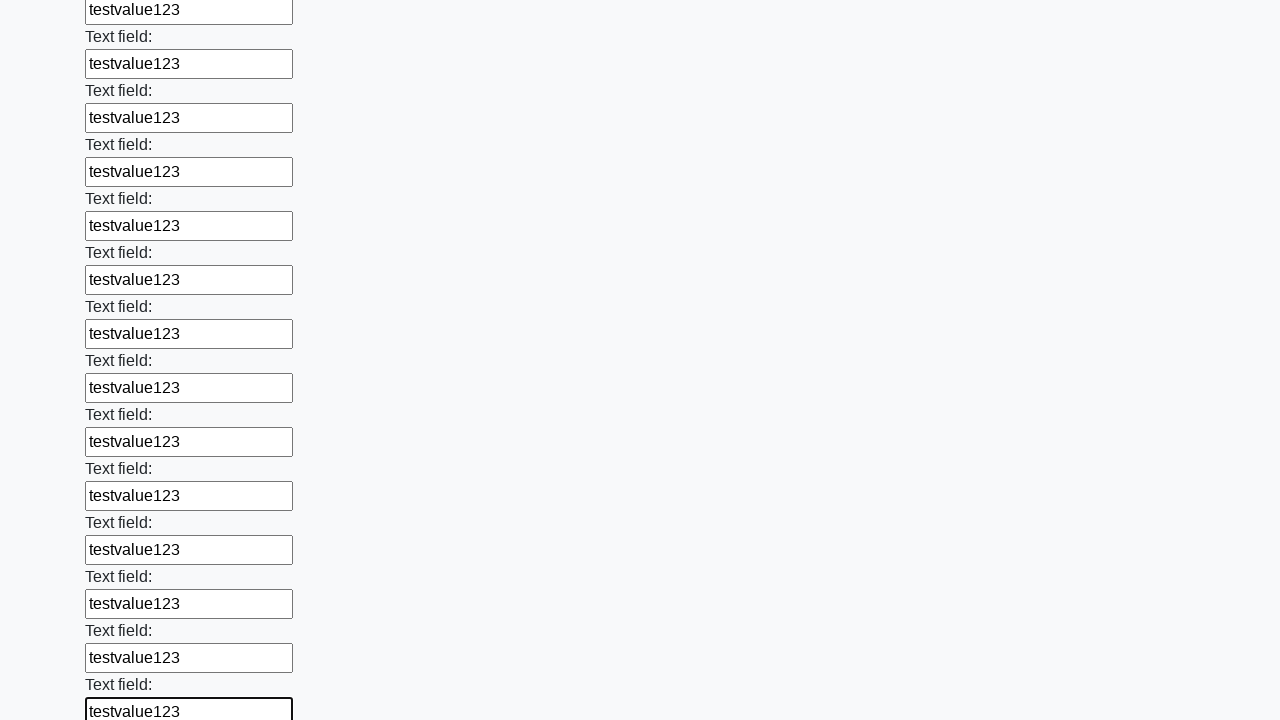

Filled a text input field with 'testvalue123' on [type='text'] >> nth=77
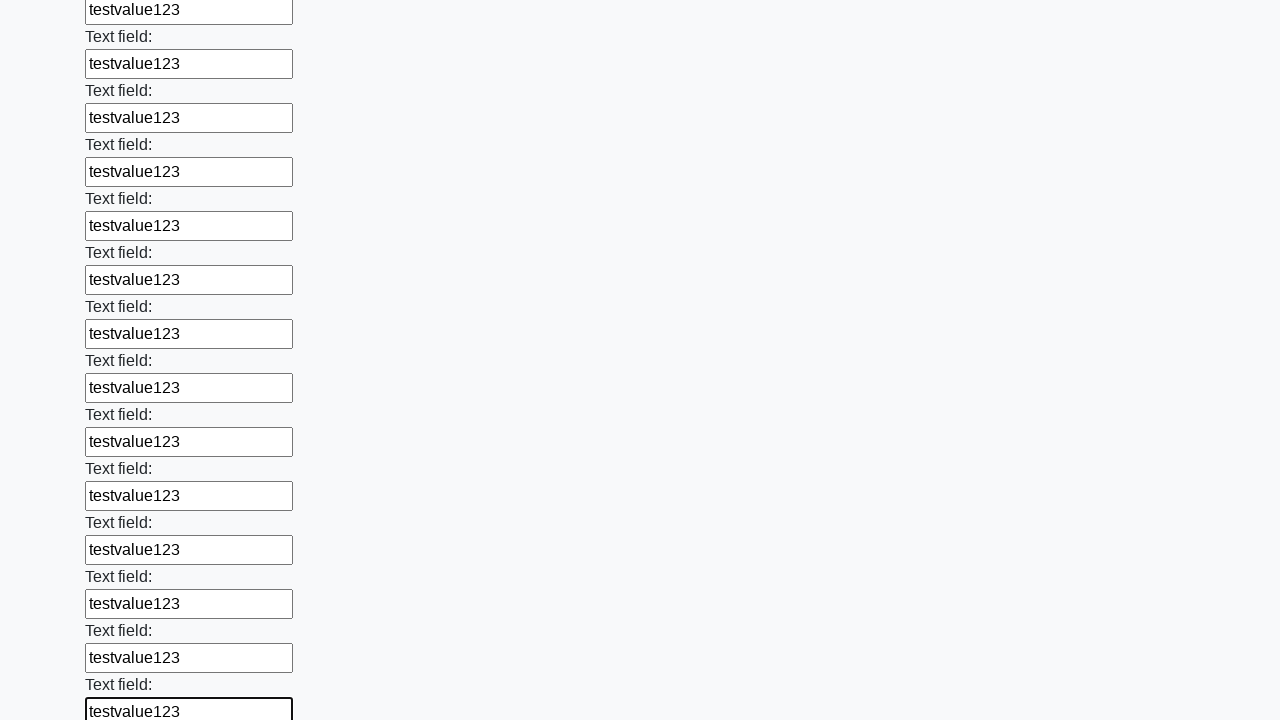

Filled a text input field with 'testvalue123' on [type='text'] >> nth=78
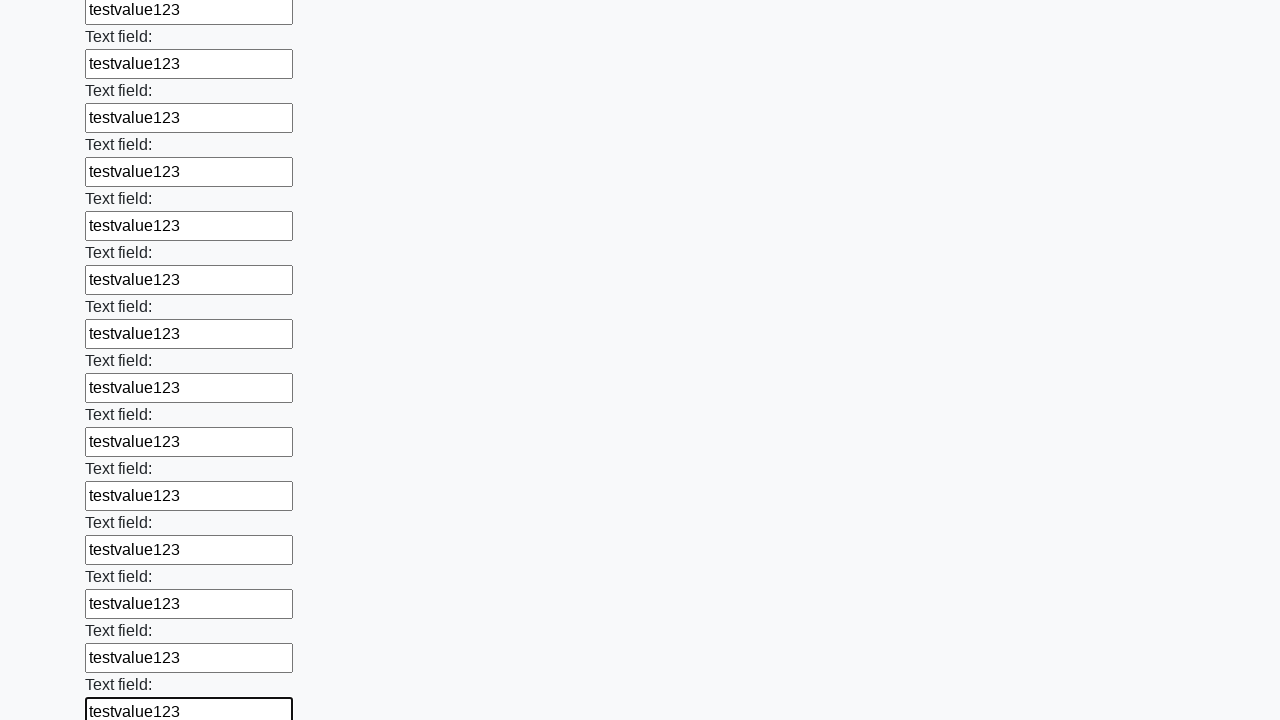

Filled a text input field with 'testvalue123' on [type='text'] >> nth=79
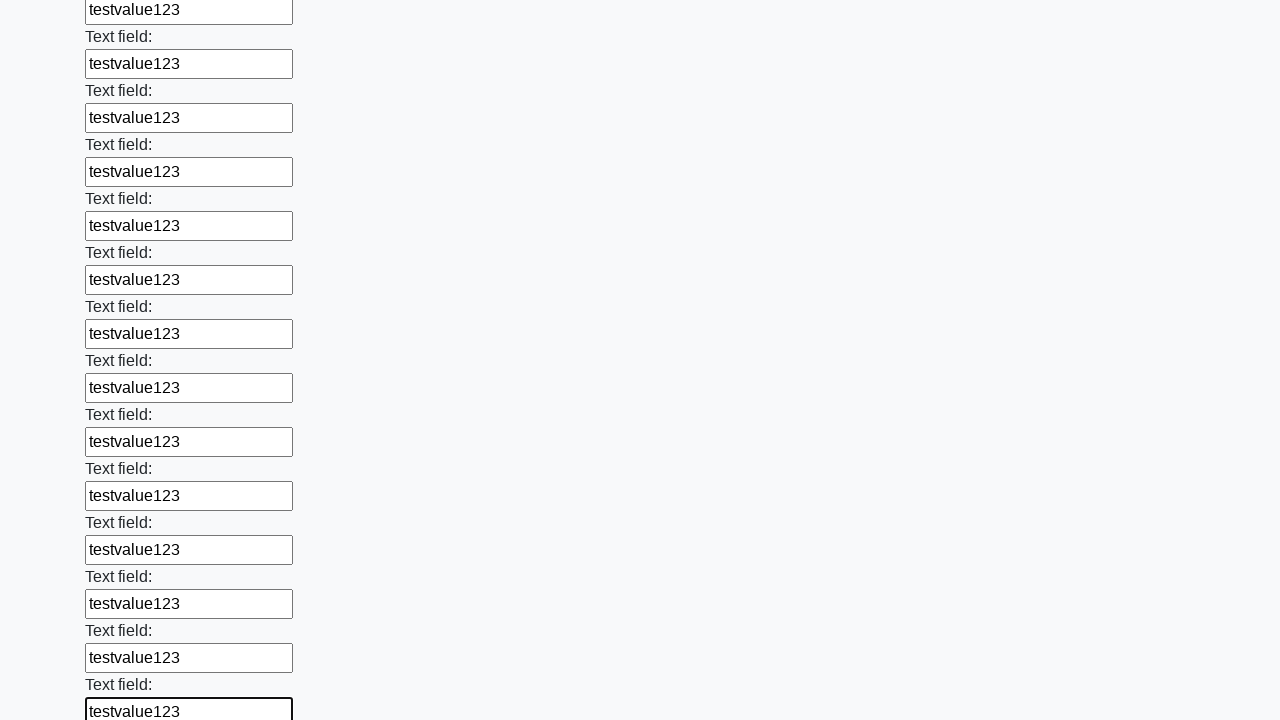

Filled a text input field with 'testvalue123' on [type='text'] >> nth=80
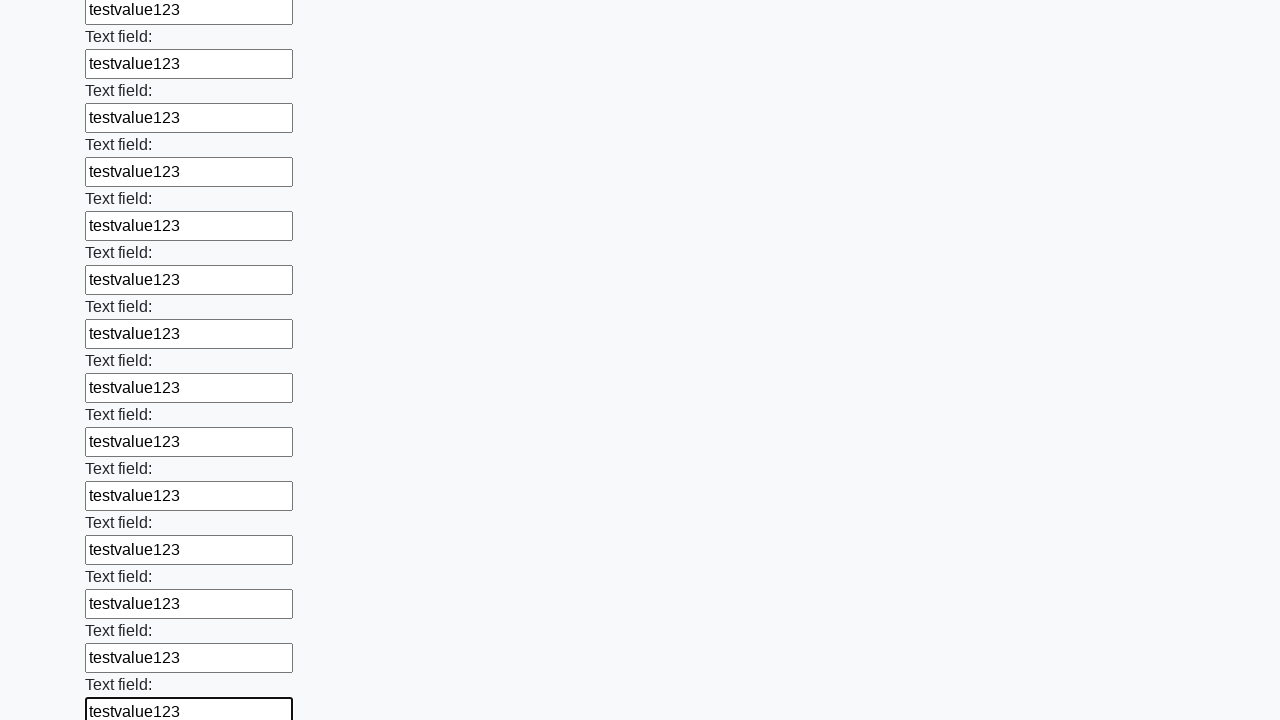

Filled a text input field with 'testvalue123' on [type='text'] >> nth=81
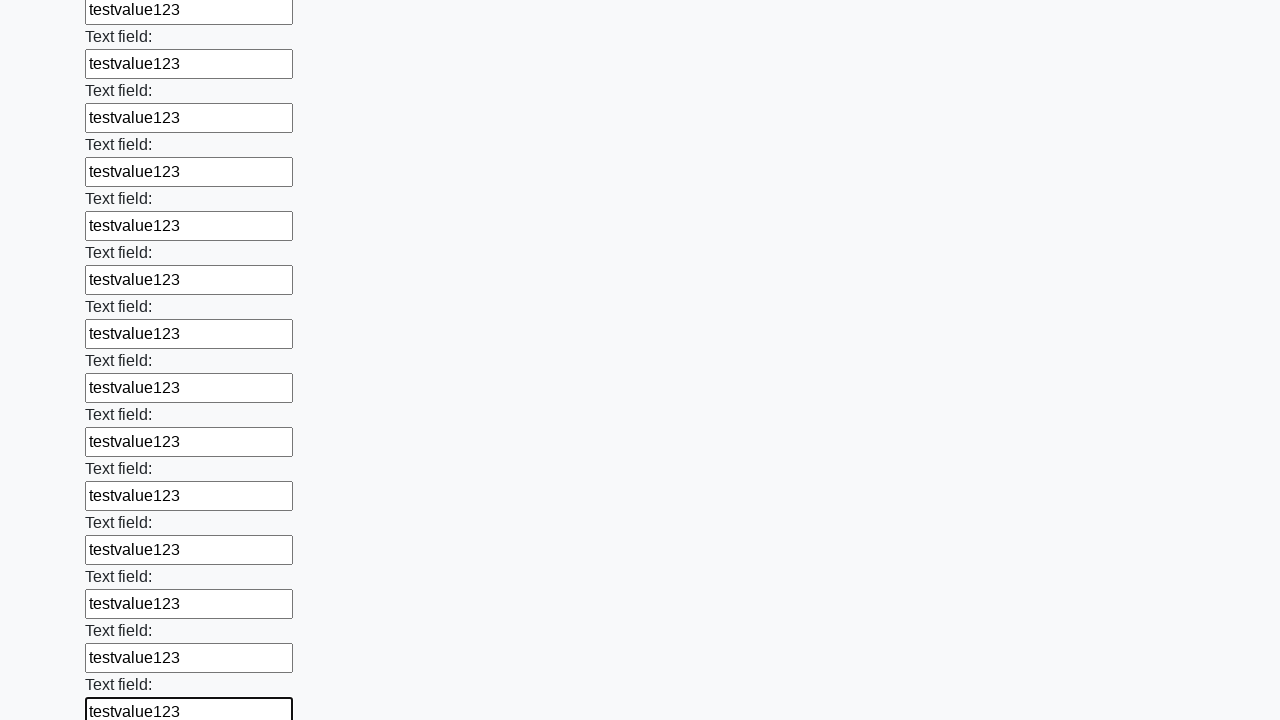

Filled a text input field with 'testvalue123' on [type='text'] >> nth=82
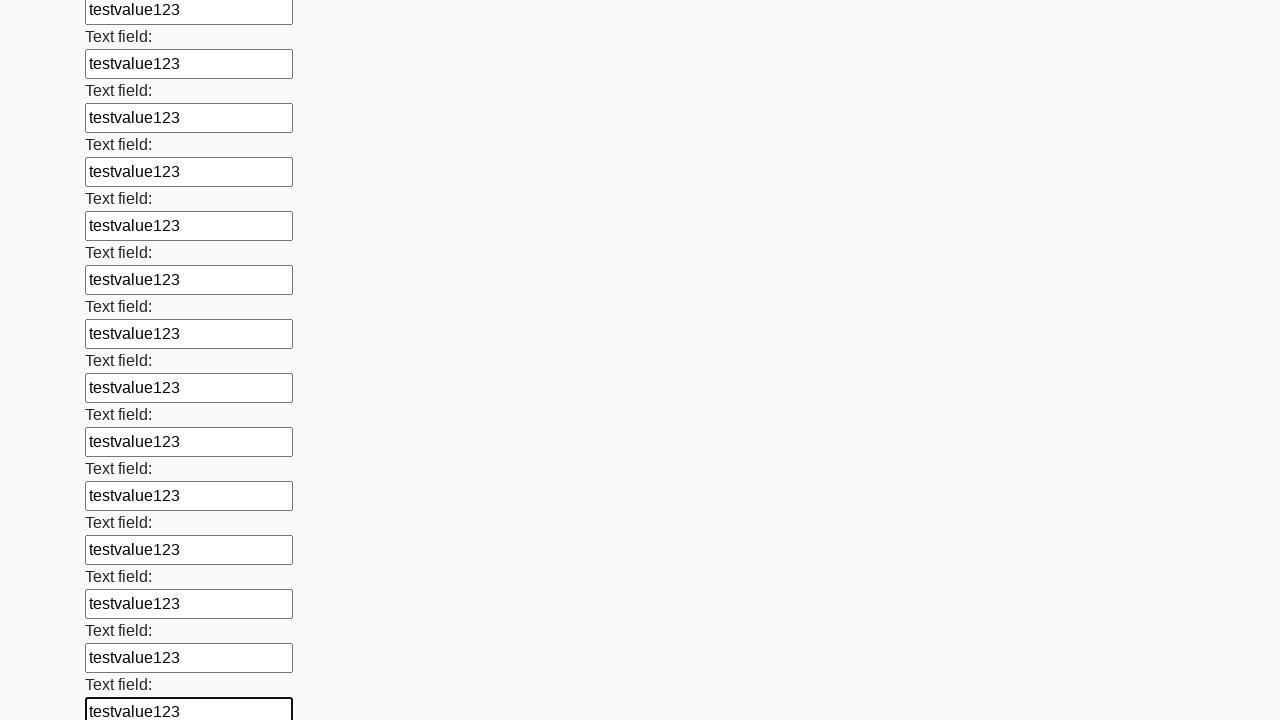

Filled a text input field with 'testvalue123' on [type='text'] >> nth=83
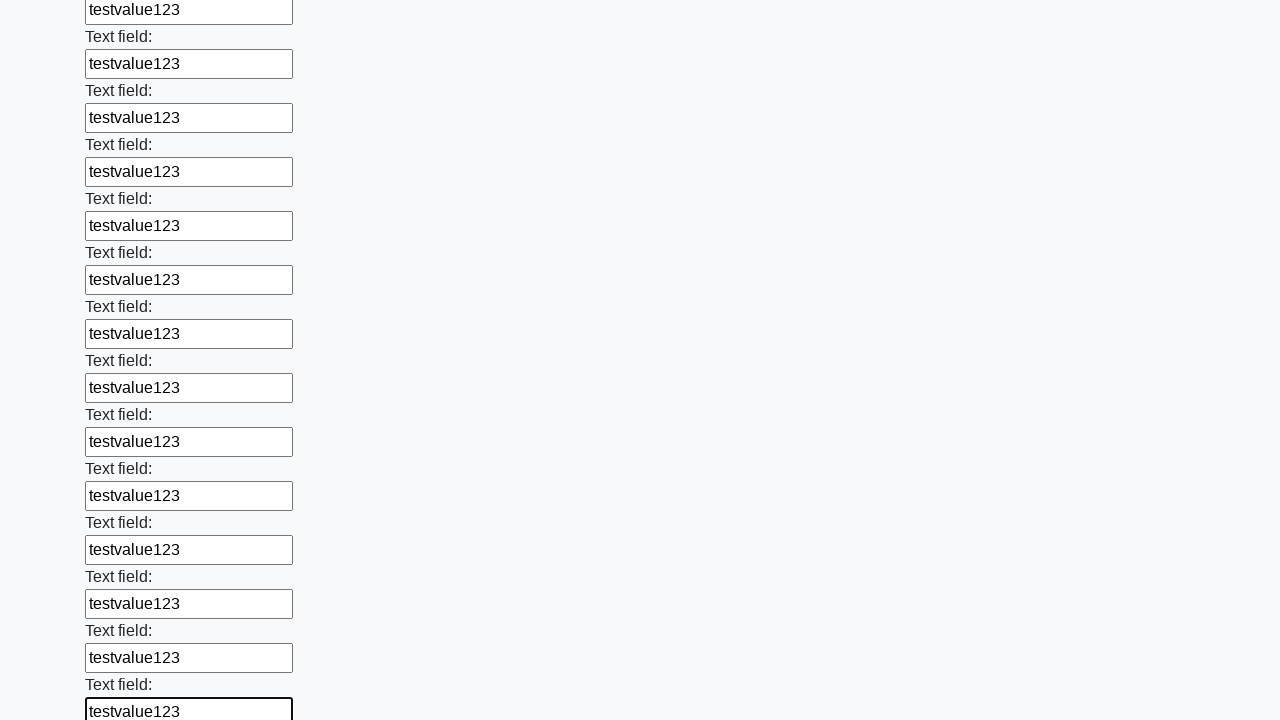

Filled a text input field with 'testvalue123' on [type='text'] >> nth=84
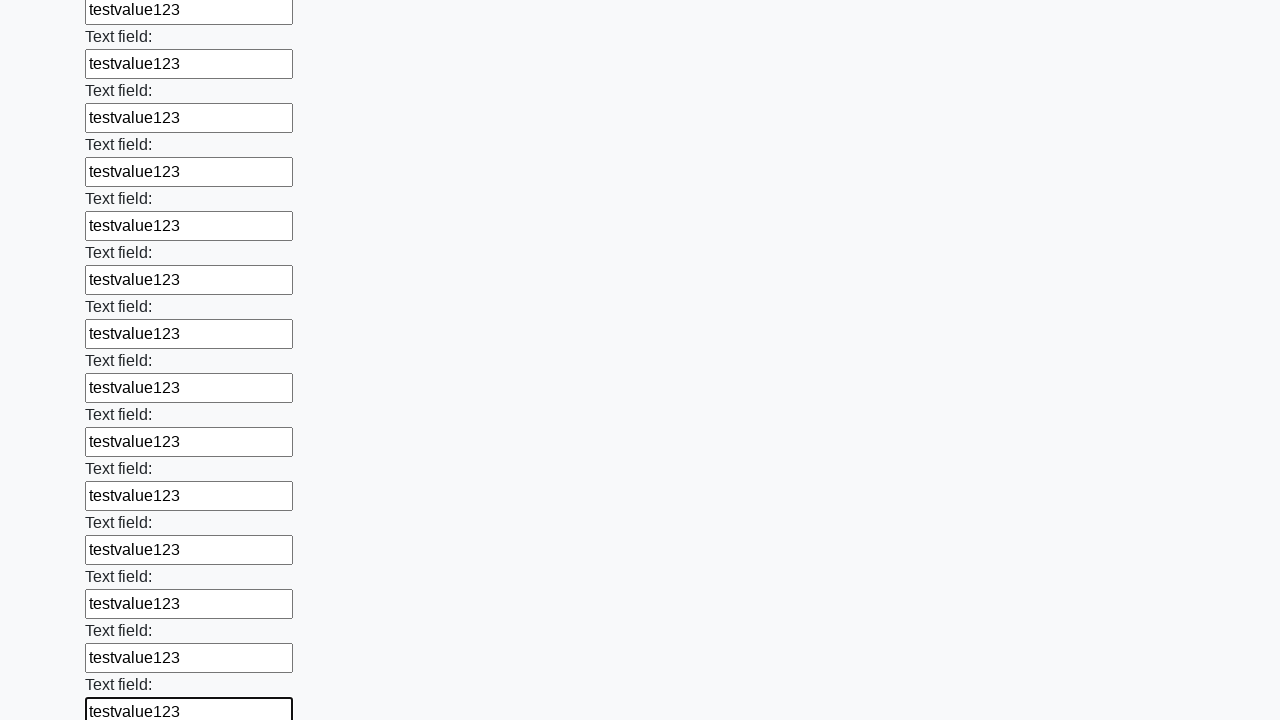

Filled a text input field with 'testvalue123' on [type='text'] >> nth=85
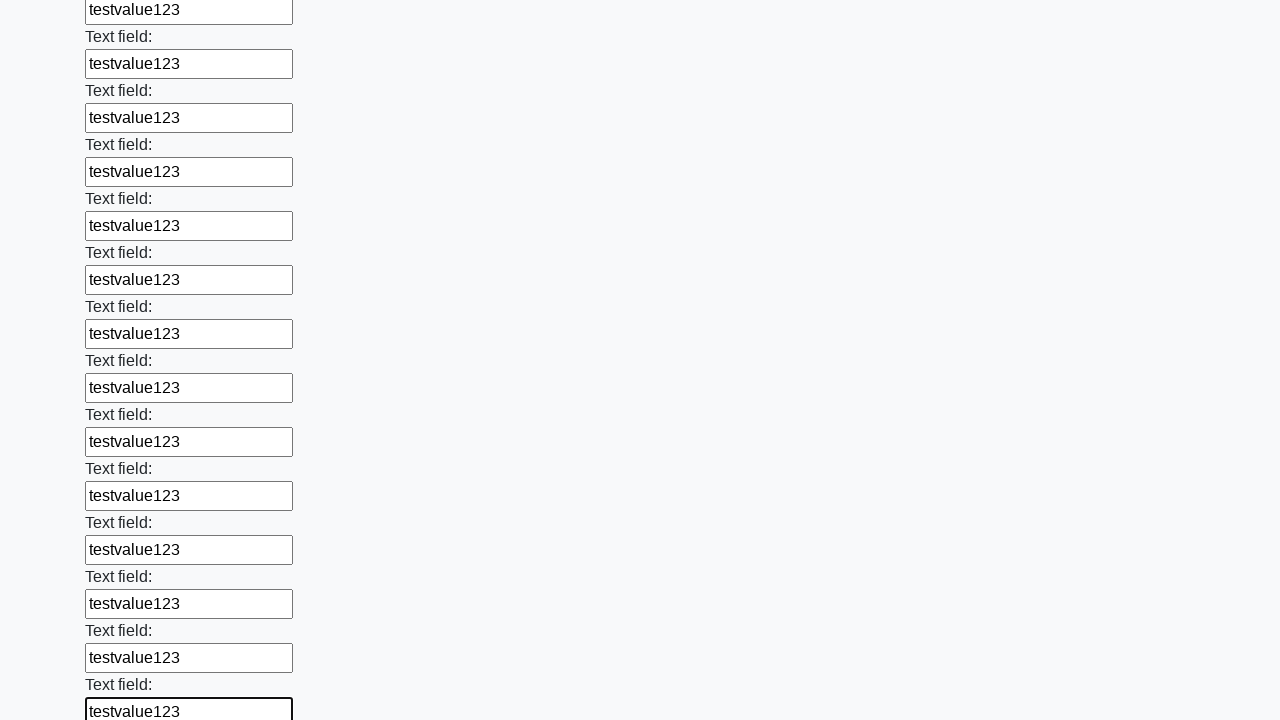

Filled a text input field with 'testvalue123' on [type='text'] >> nth=86
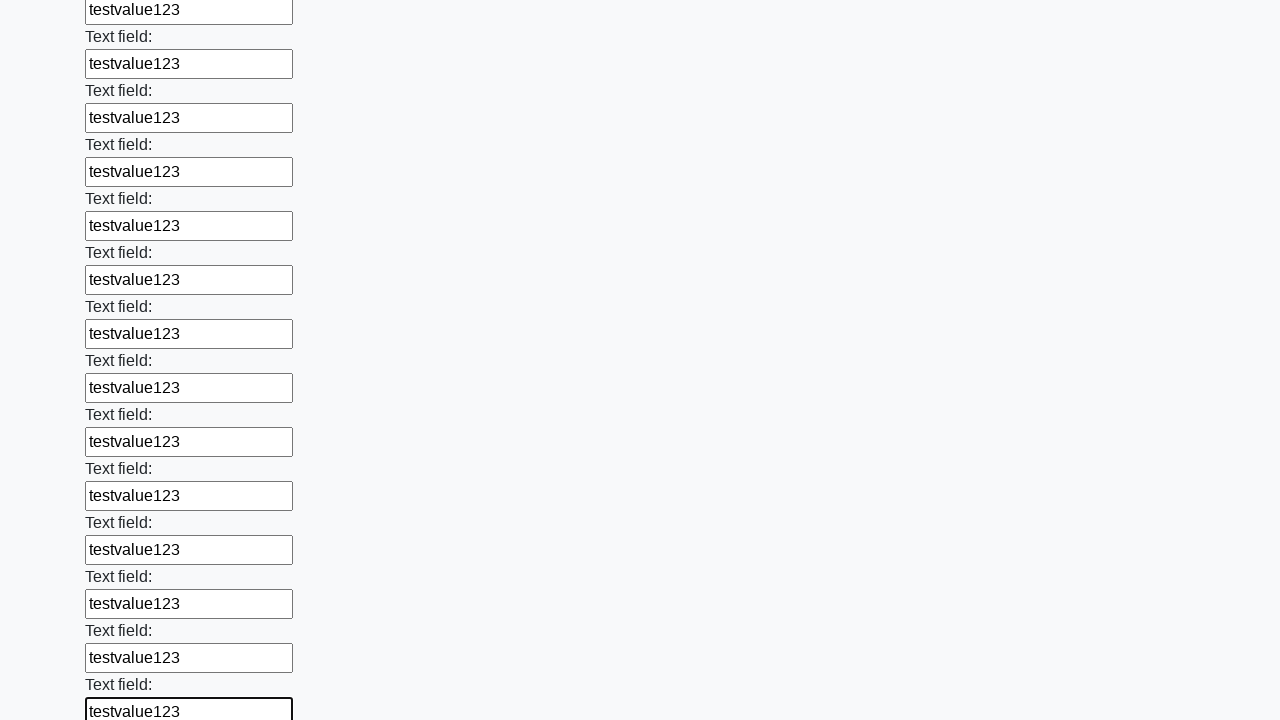

Filled a text input field with 'testvalue123' on [type='text'] >> nth=87
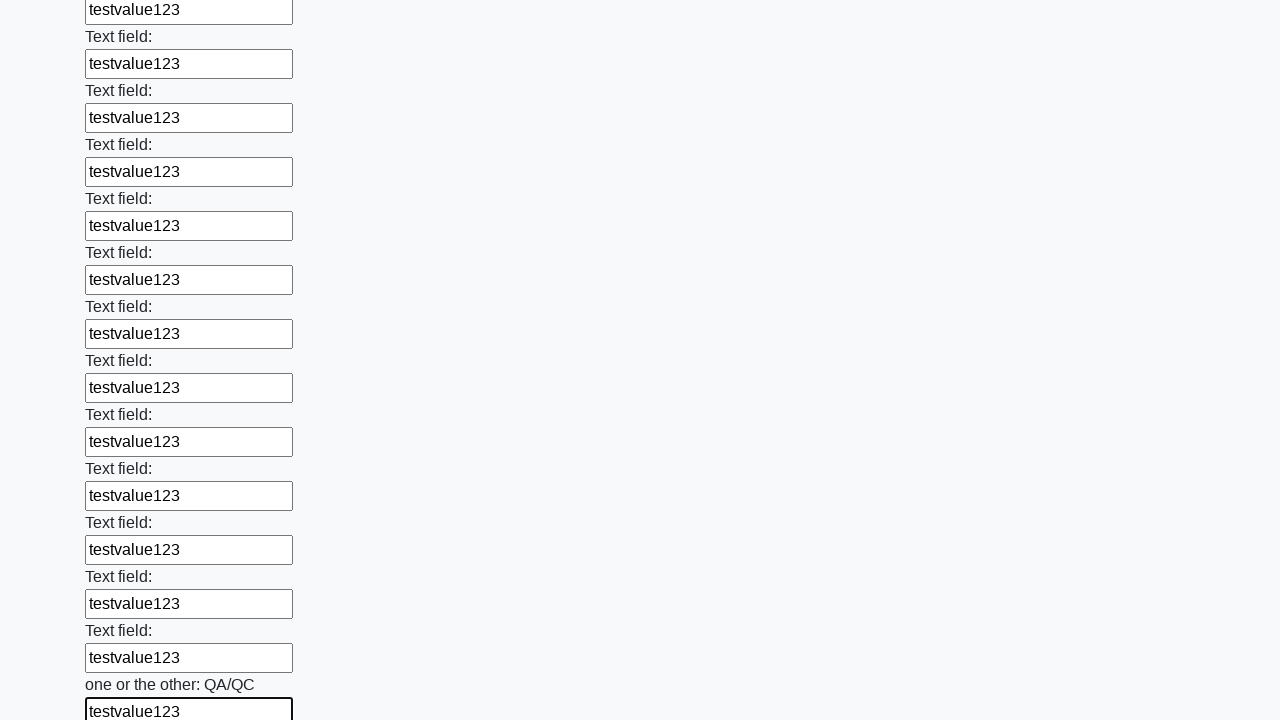

Filled a text input field with 'testvalue123' on [type='text'] >> nth=88
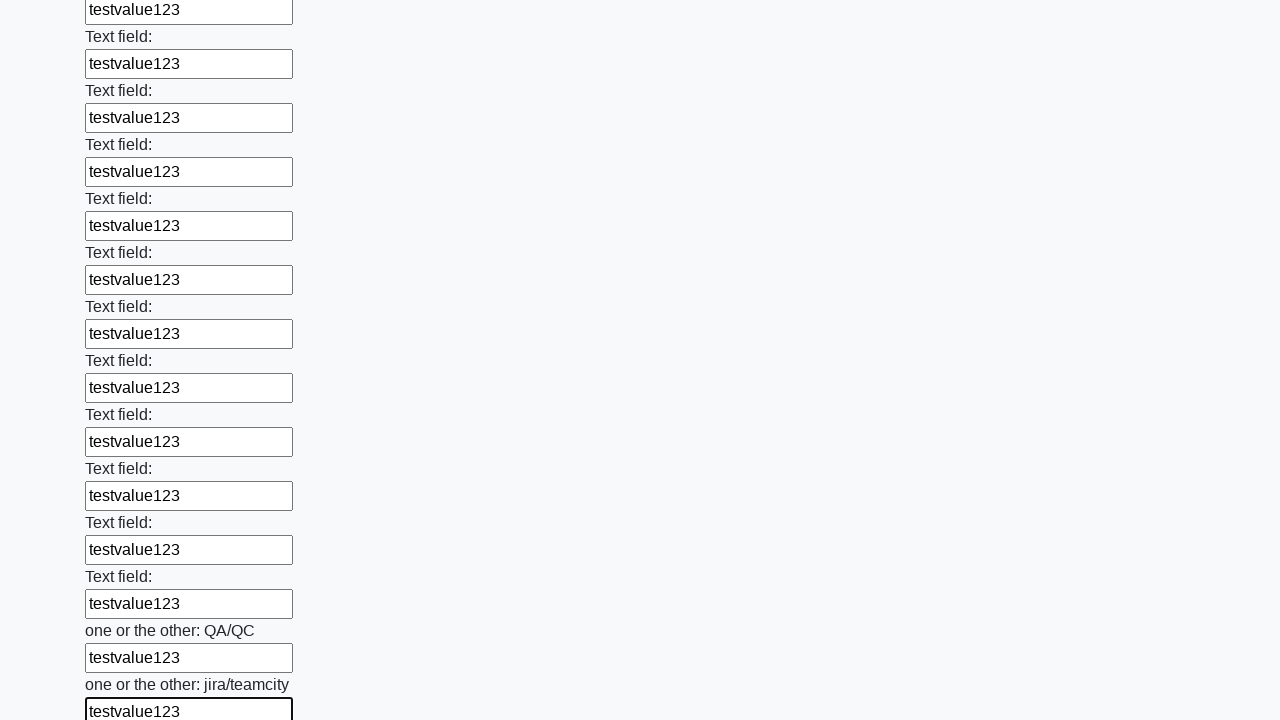

Filled a text input field with 'testvalue123' on [type='text'] >> nth=89
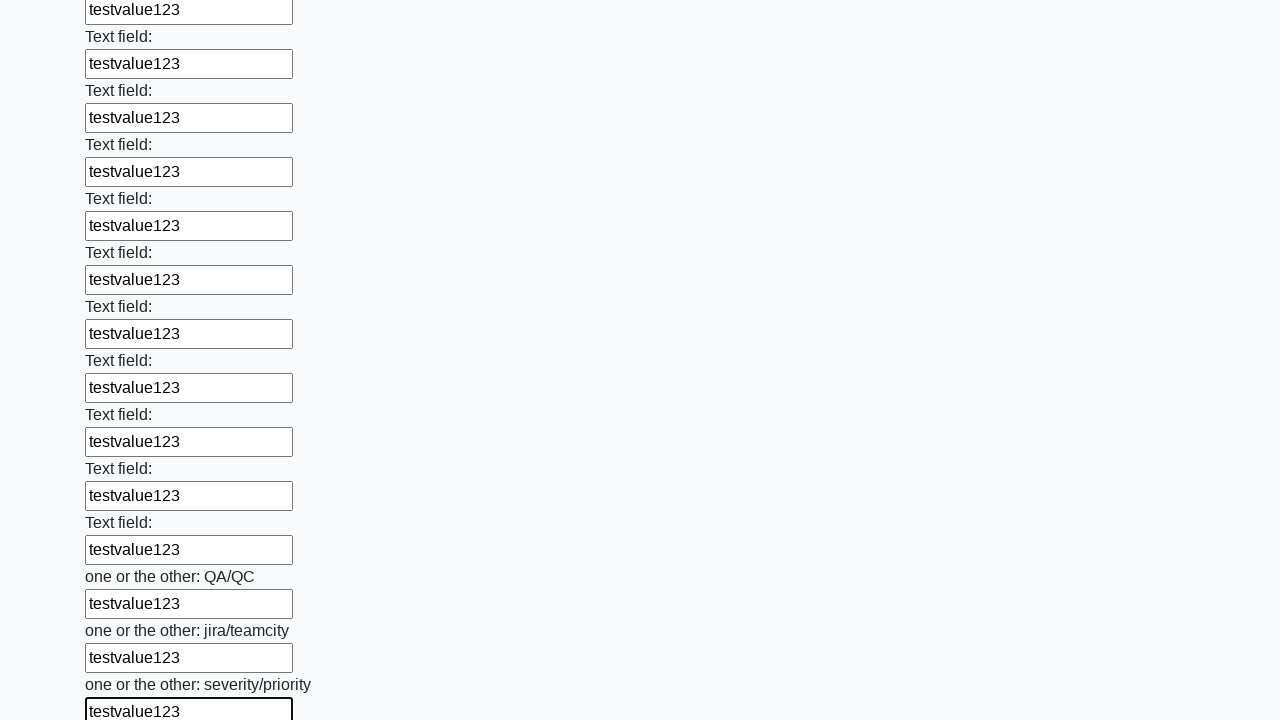

Filled a text input field with 'testvalue123' on [type='text'] >> nth=90
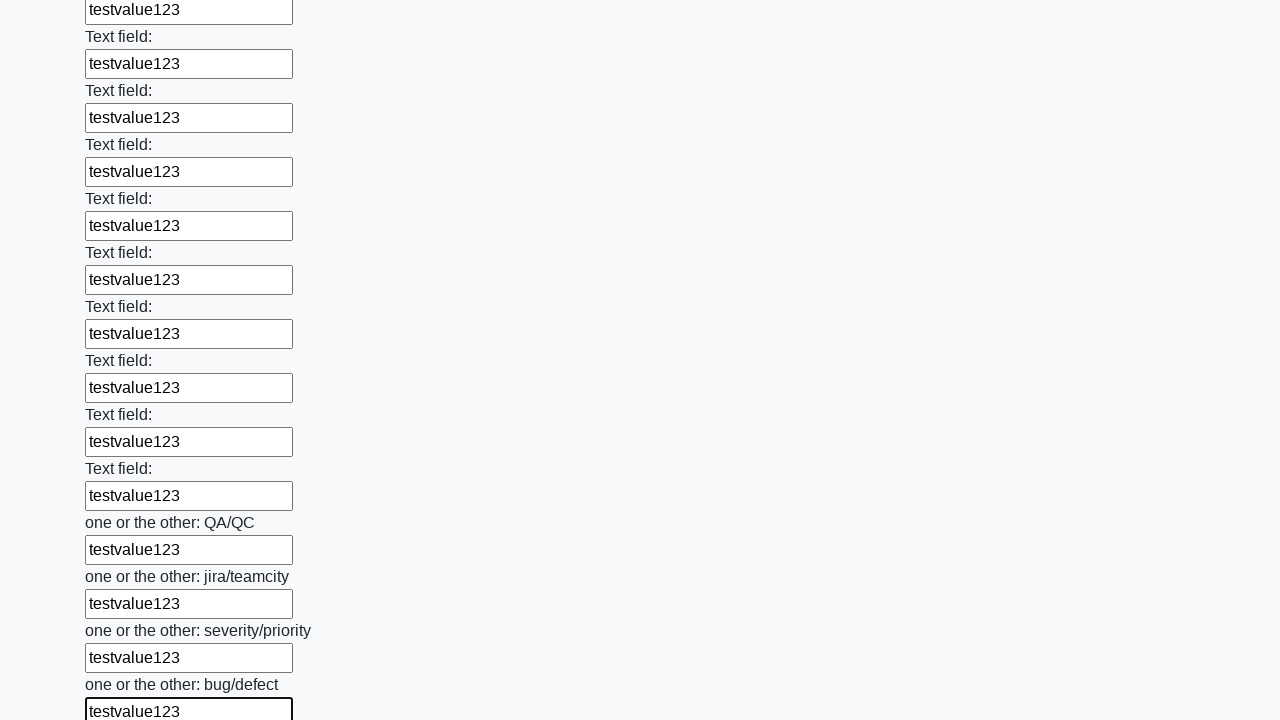

Filled a text input field with 'testvalue123' on [type='text'] >> nth=91
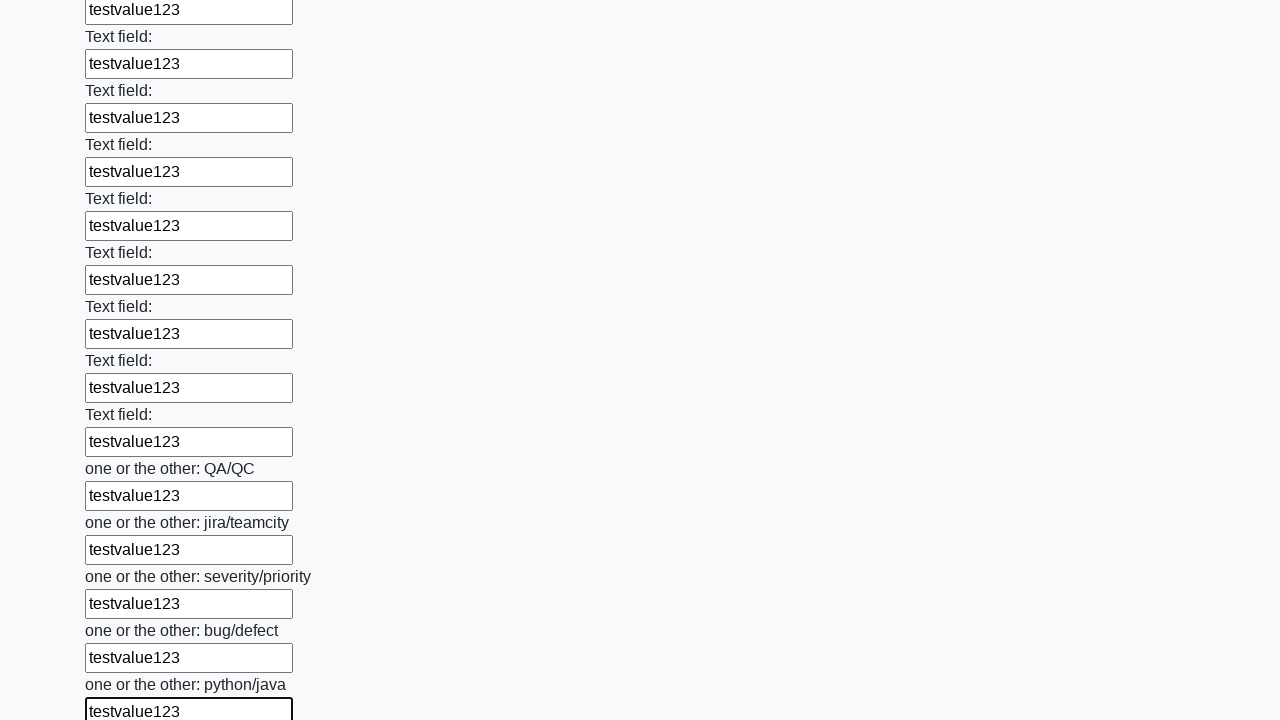

Filled a text input field with 'testvalue123' on [type='text'] >> nth=92
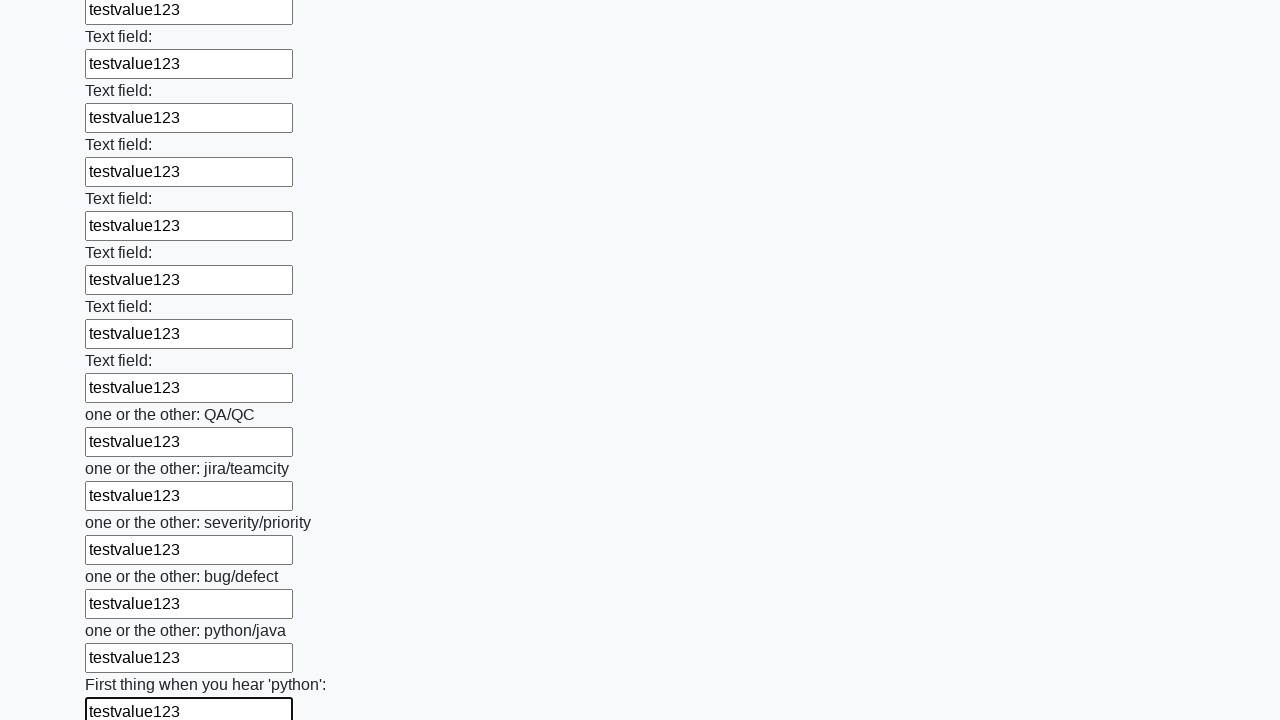

Filled a text input field with 'testvalue123' on [type='text'] >> nth=93
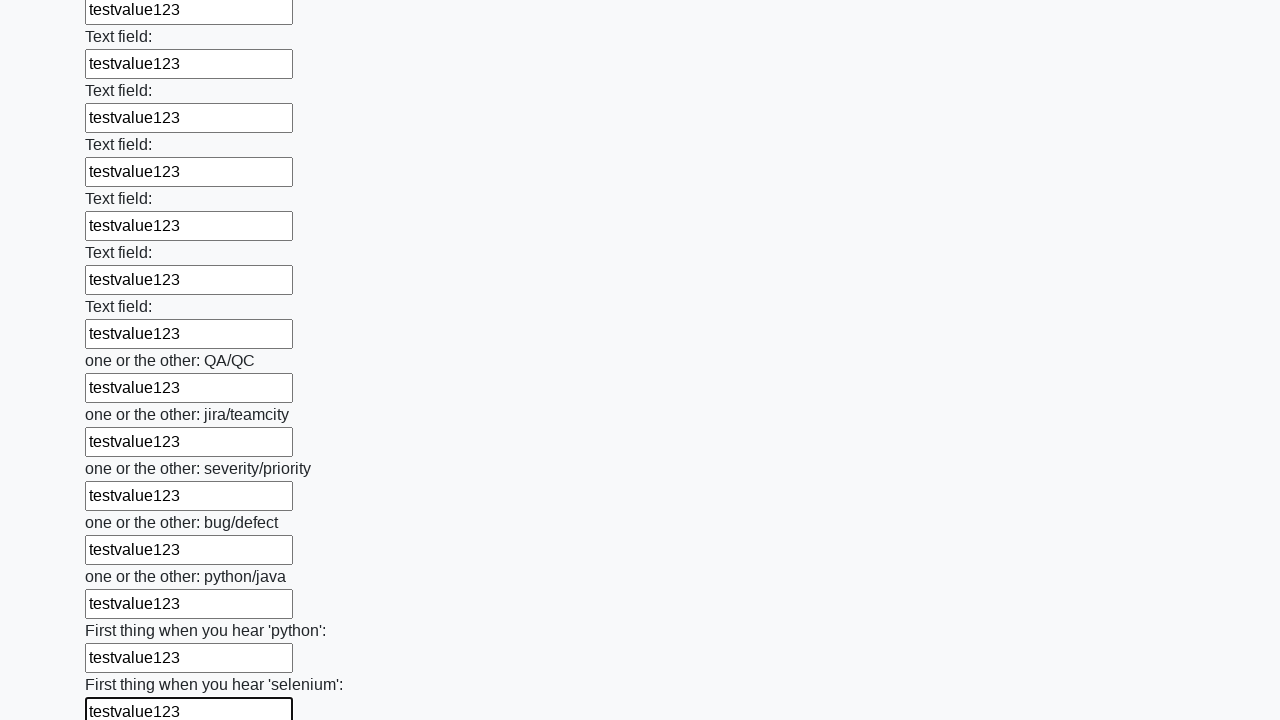

Filled a text input field with 'testvalue123' on [type='text'] >> nth=94
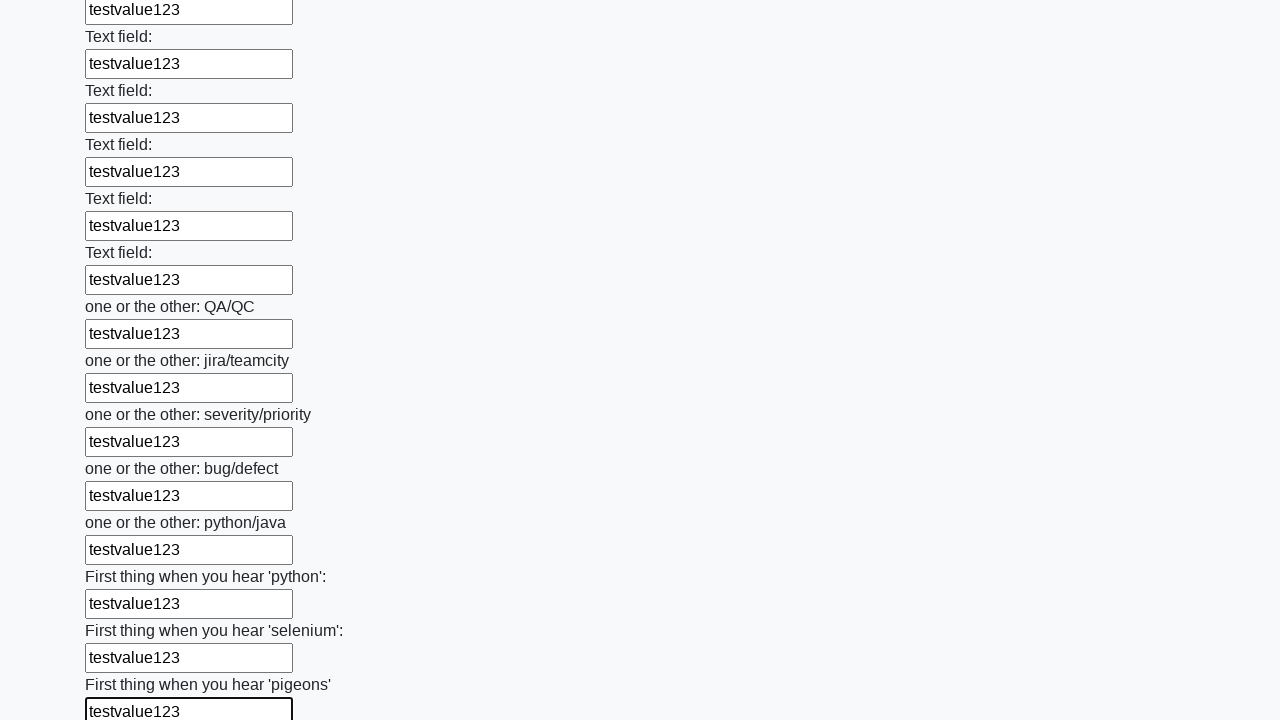

Filled a text input field with 'testvalue123' on [type='text'] >> nth=95
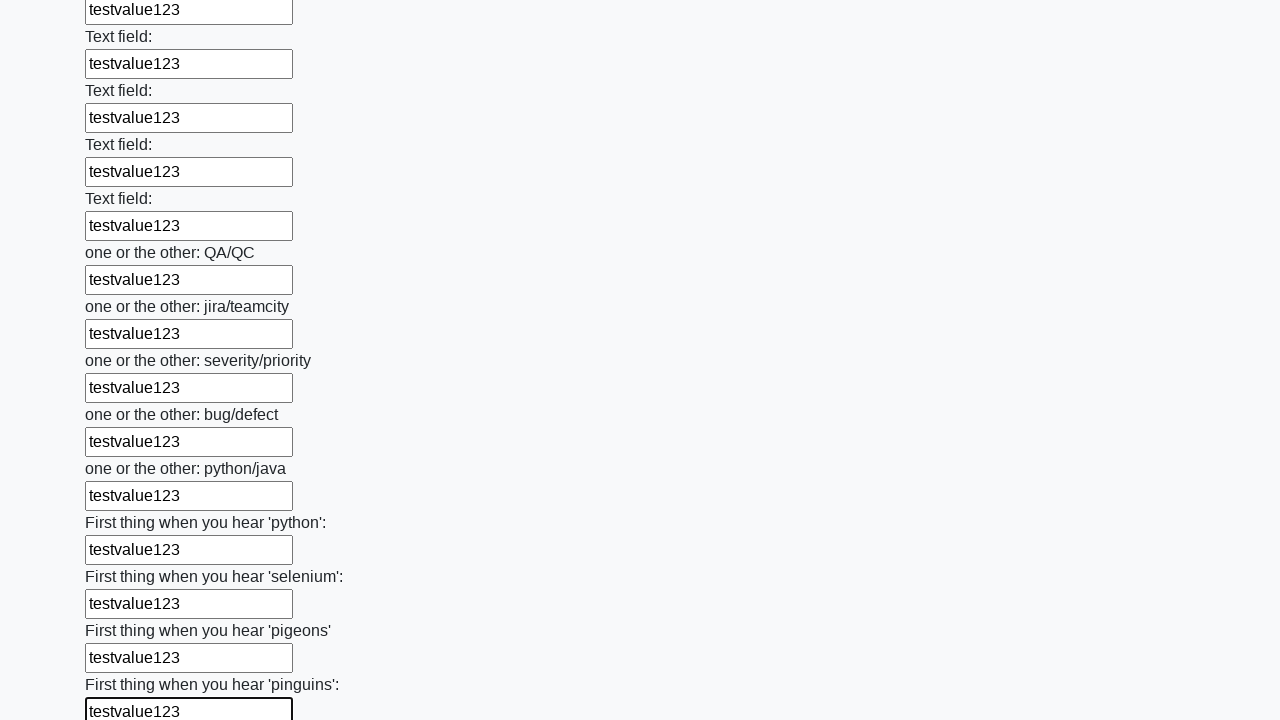

Filled a text input field with 'testvalue123' on [type='text'] >> nth=96
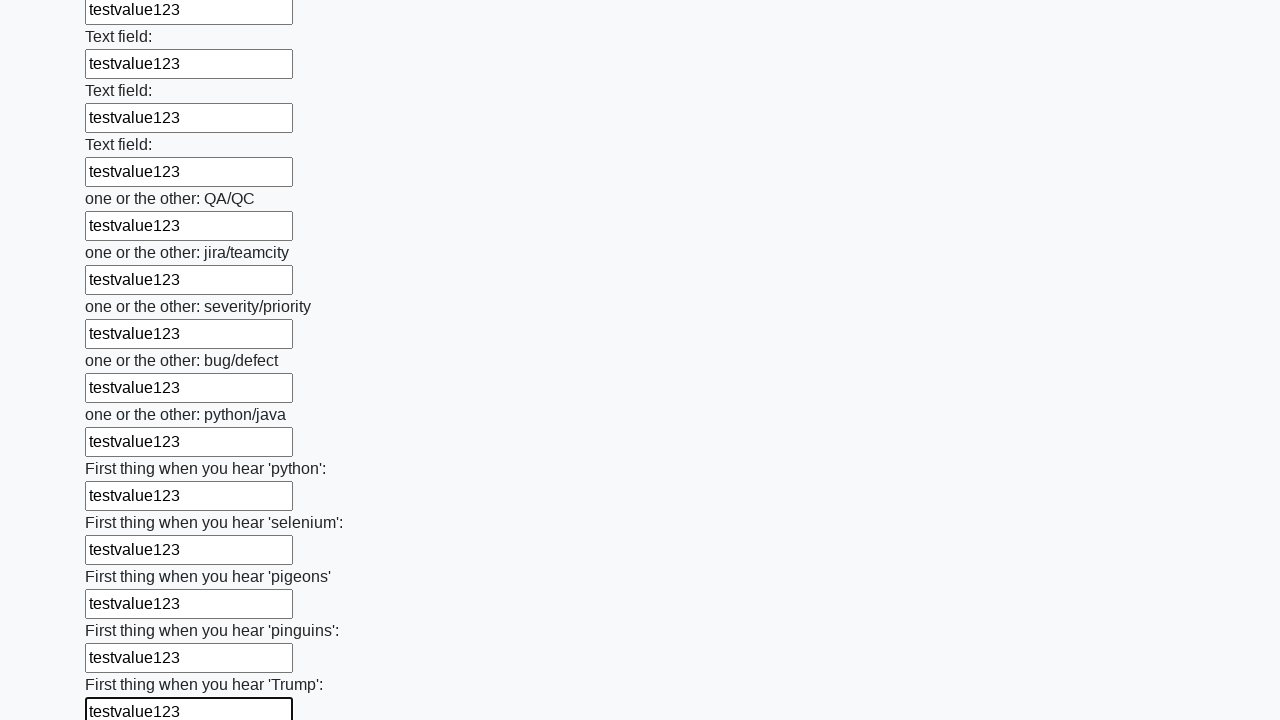

Filled a text input field with 'testvalue123' on [type='text'] >> nth=97
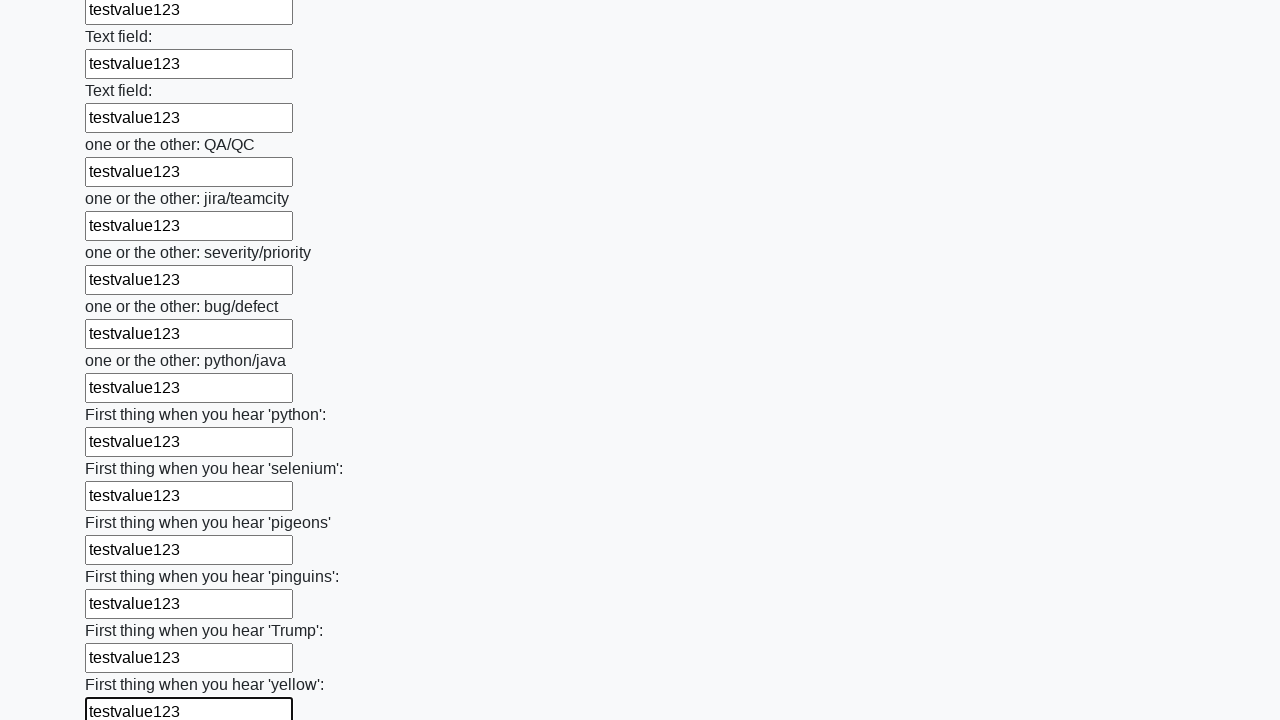

Filled a text input field with 'testvalue123' on [type='text'] >> nth=98
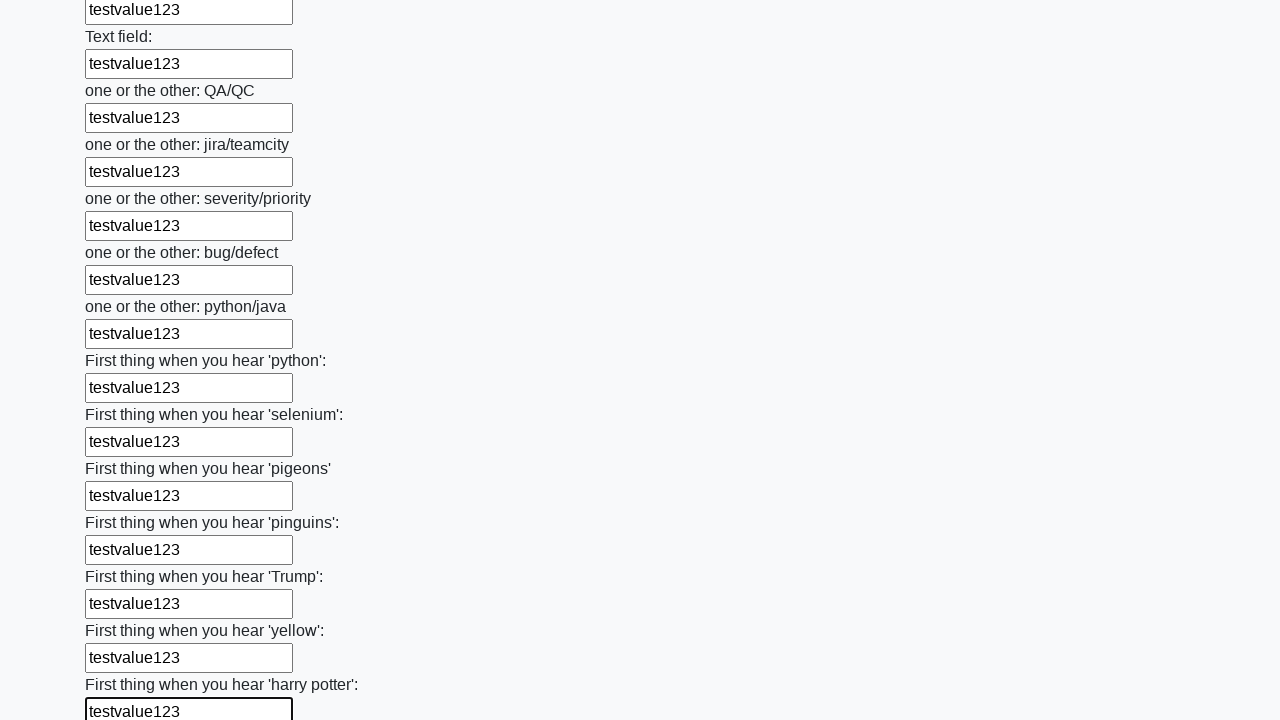

Filled a text input field with 'testvalue123' on [type='text'] >> nth=99
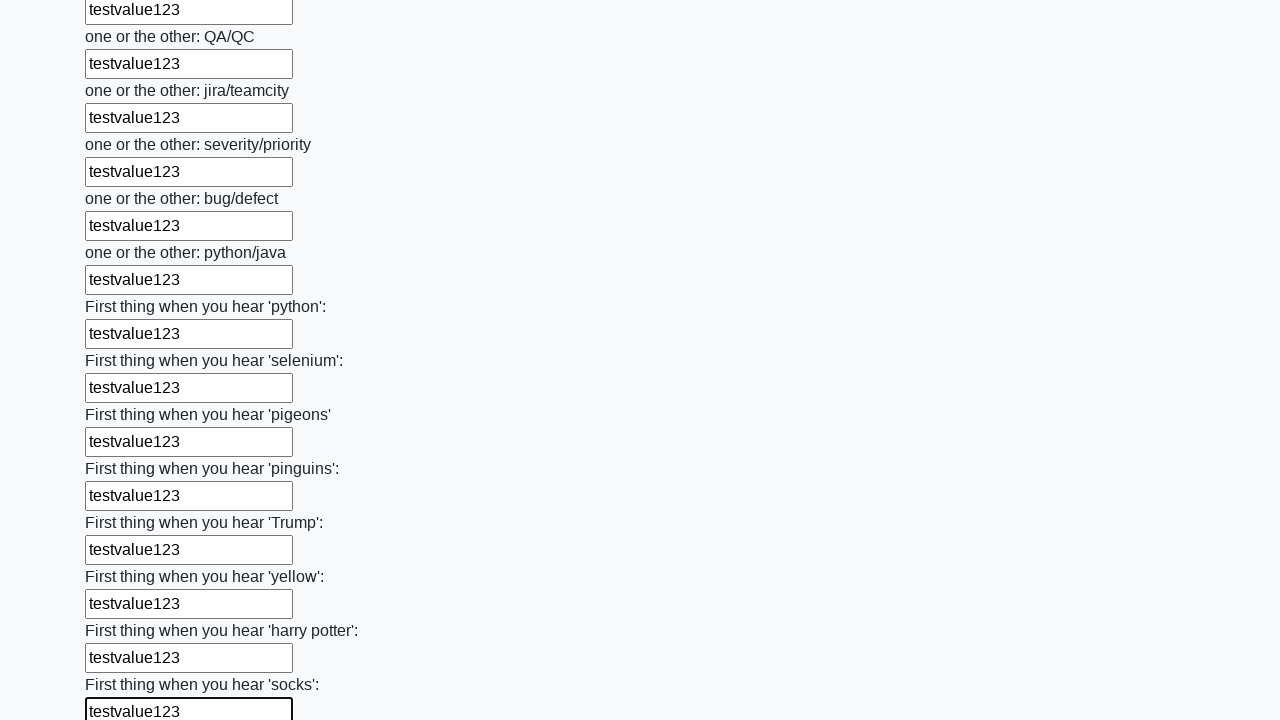

Clicked the submit button to submit the form at (123, 611) on button.btn
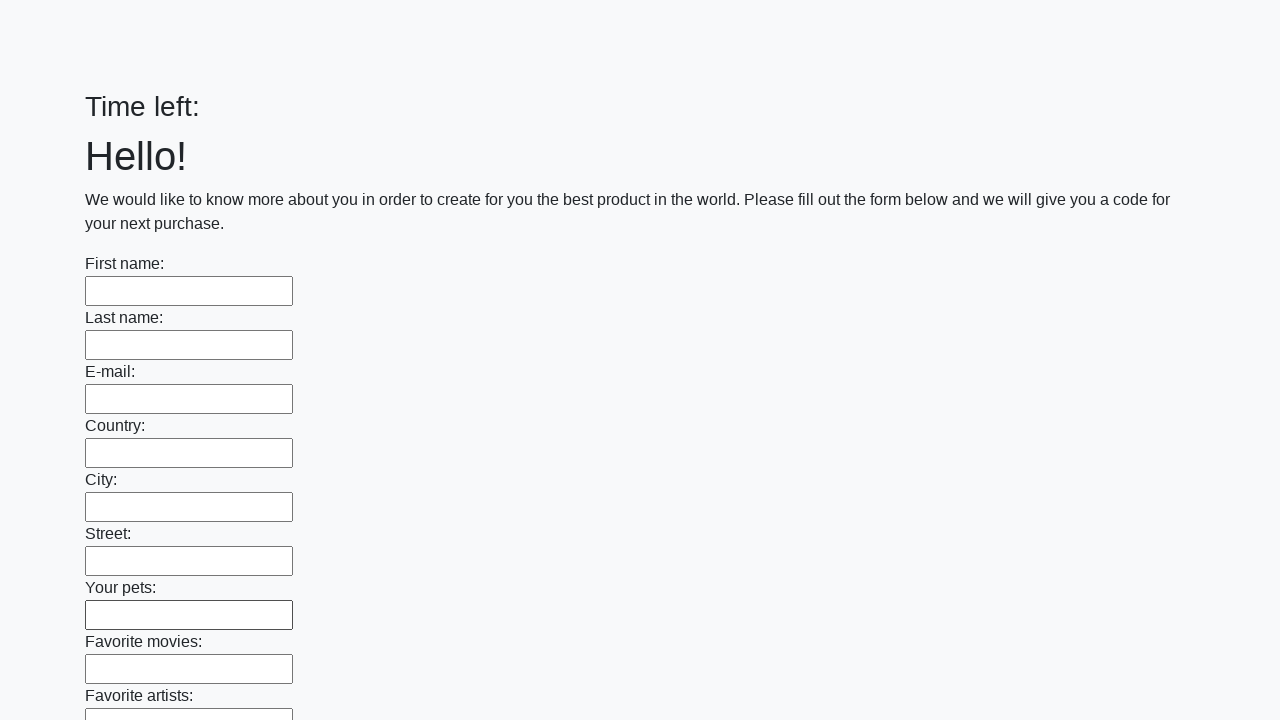

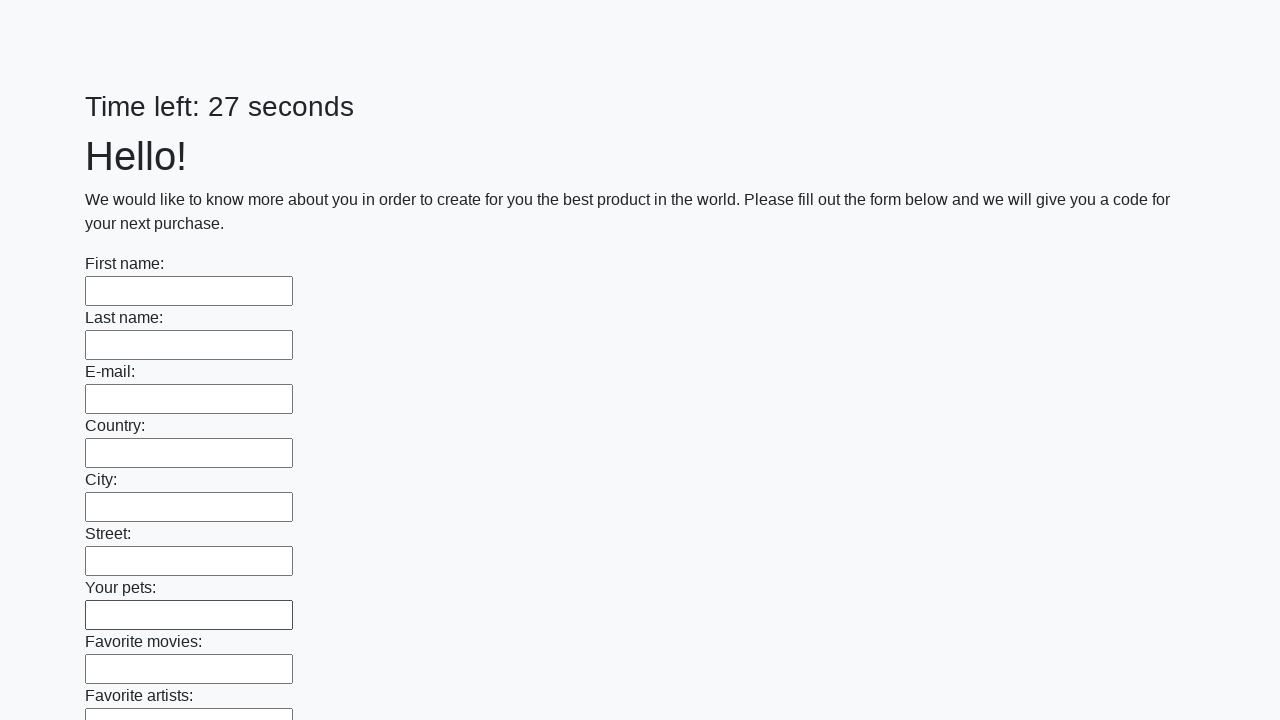